Tests filling out a large form by locating all input elements on the page, filling each with text, and clicking the submit button.

Starting URL: http://suninjuly.github.io/huge_form.html

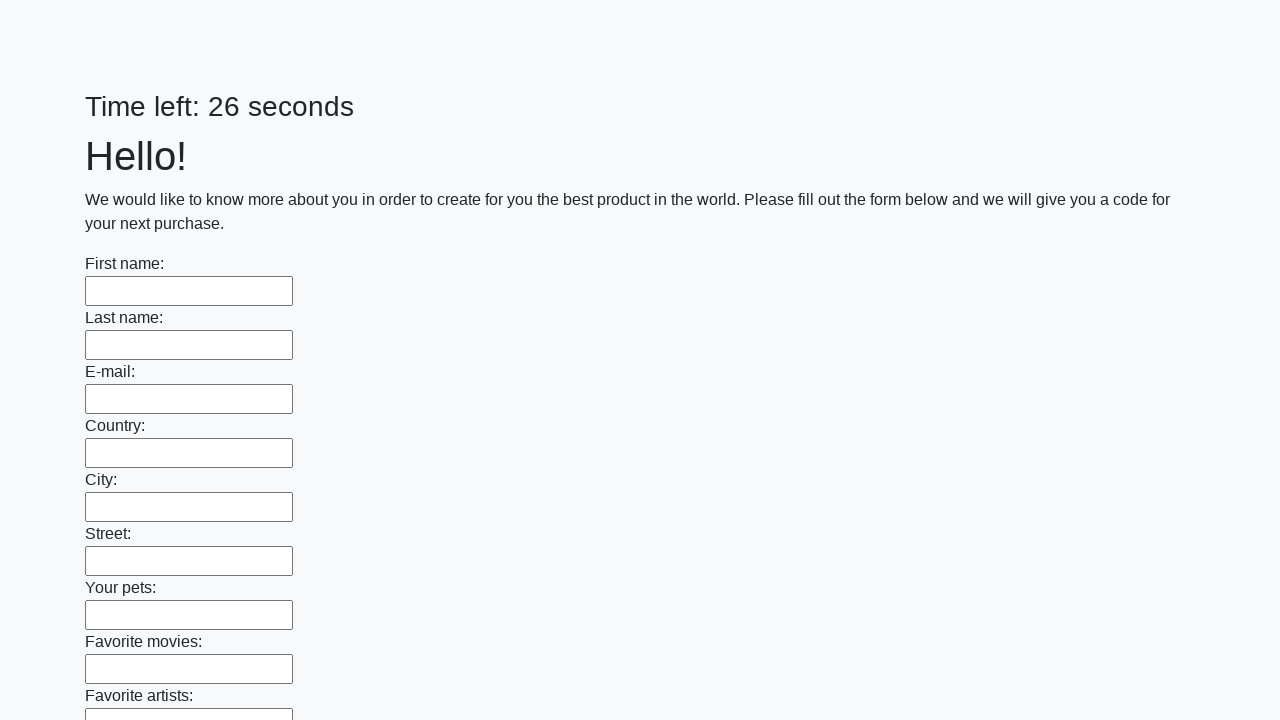

Located all input elements on the form
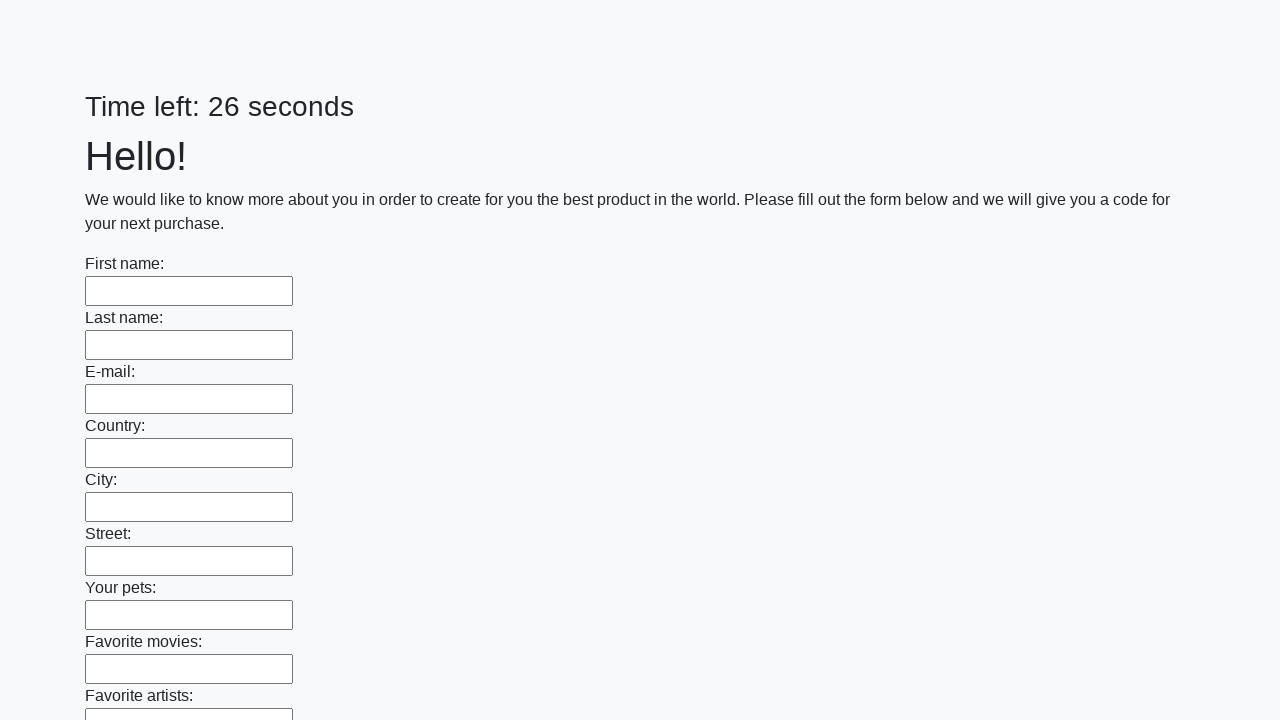

Filled an input field with 'LoL' on input >> nth=0
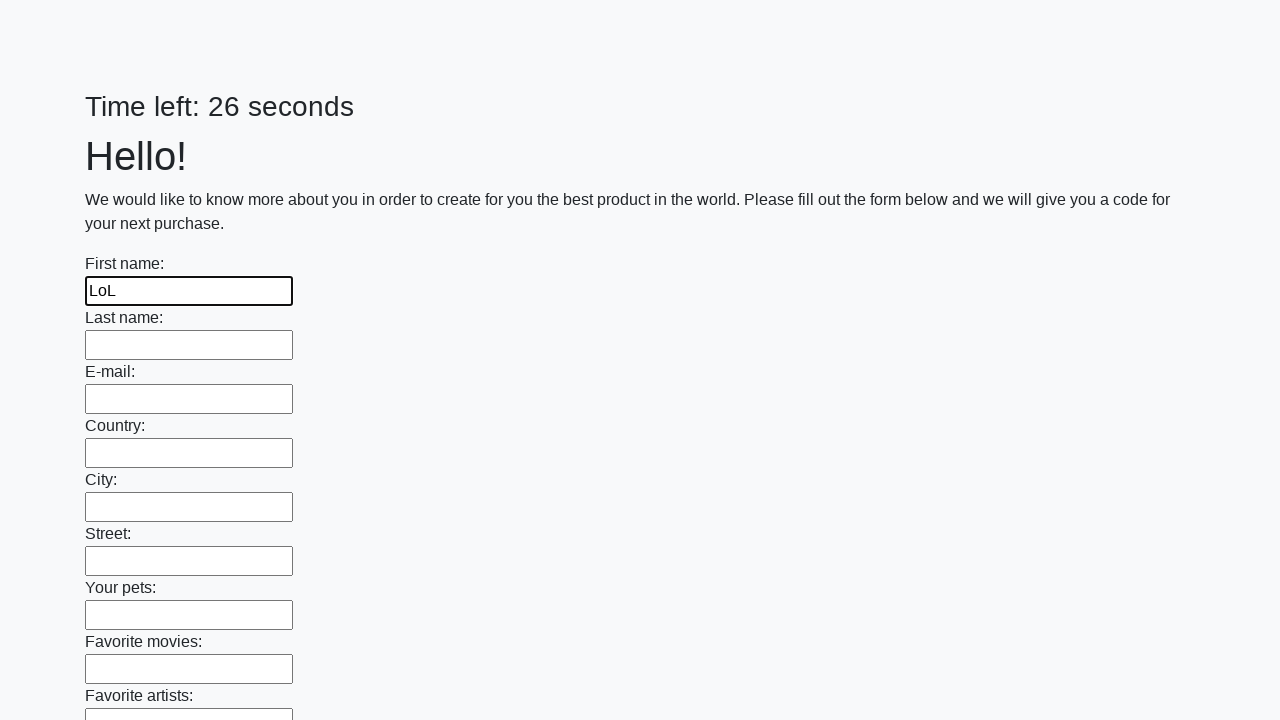

Filled an input field with 'LoL' on input >> nth=1
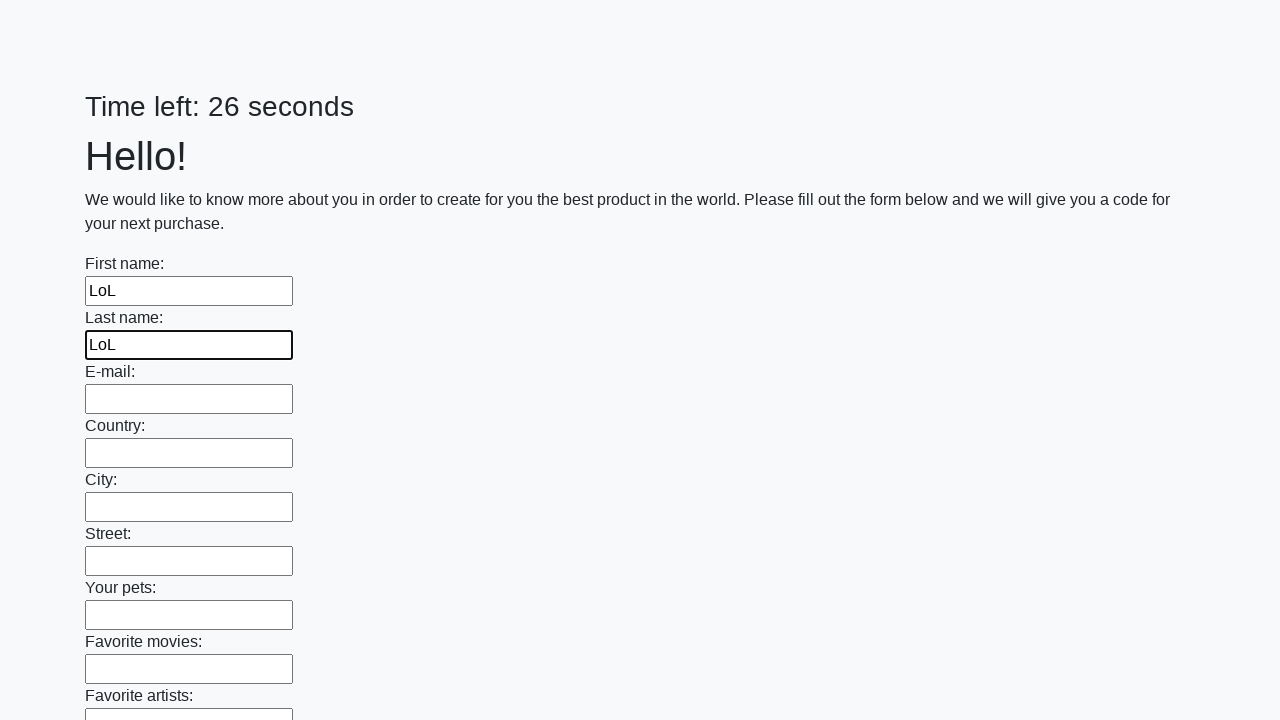

Filled an input field with 'LoL' on input >> nth=2
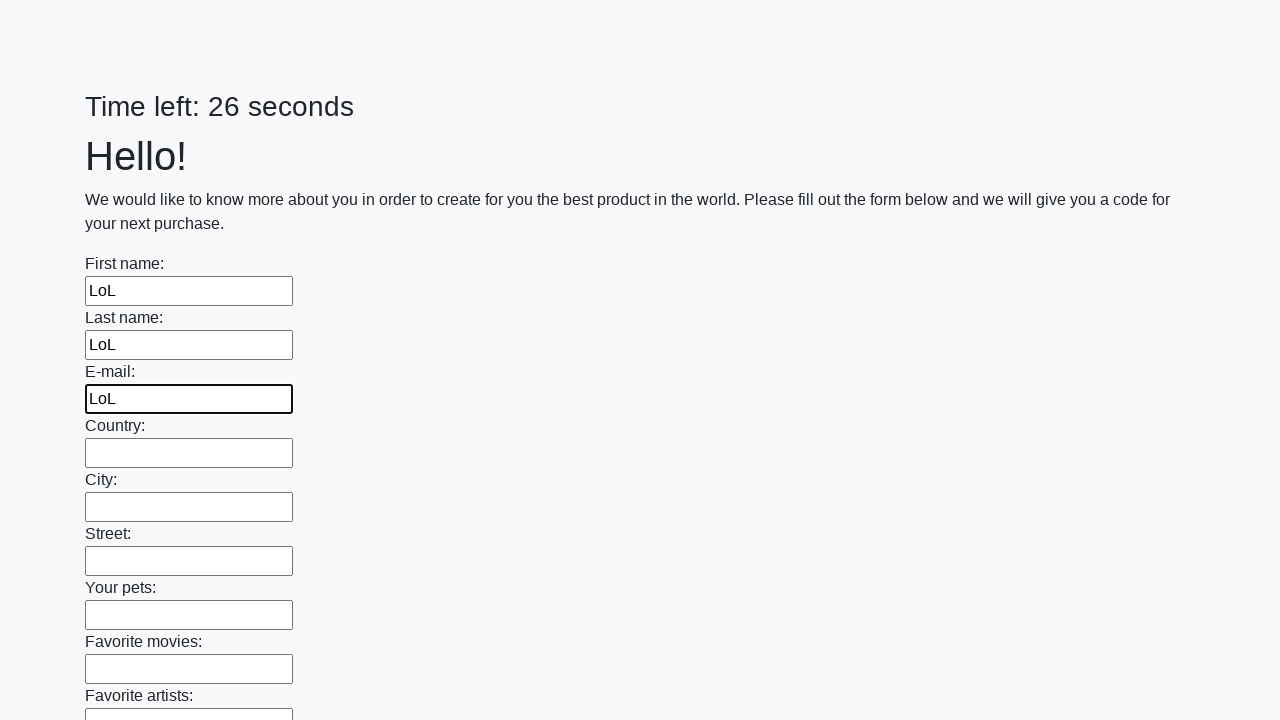

Filled an input field with 'LoL' on input >> nth=3
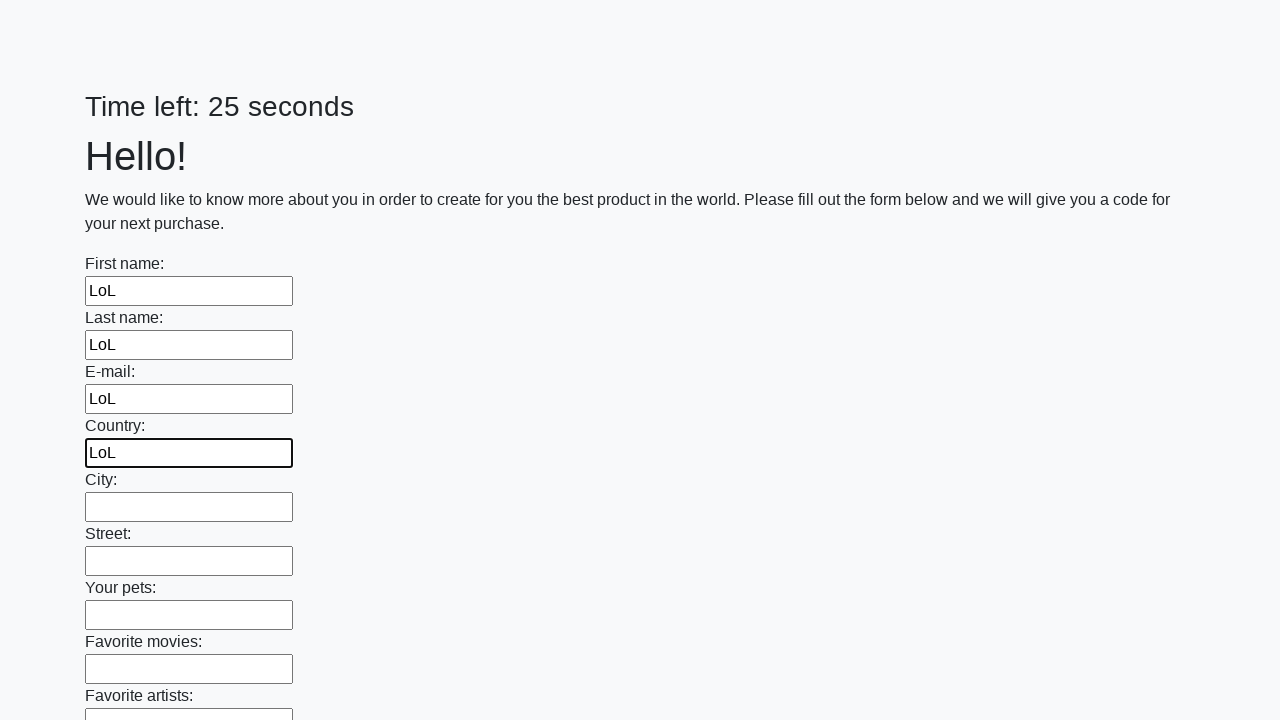

Filled an input field with 'LoL' on input >> nth=4
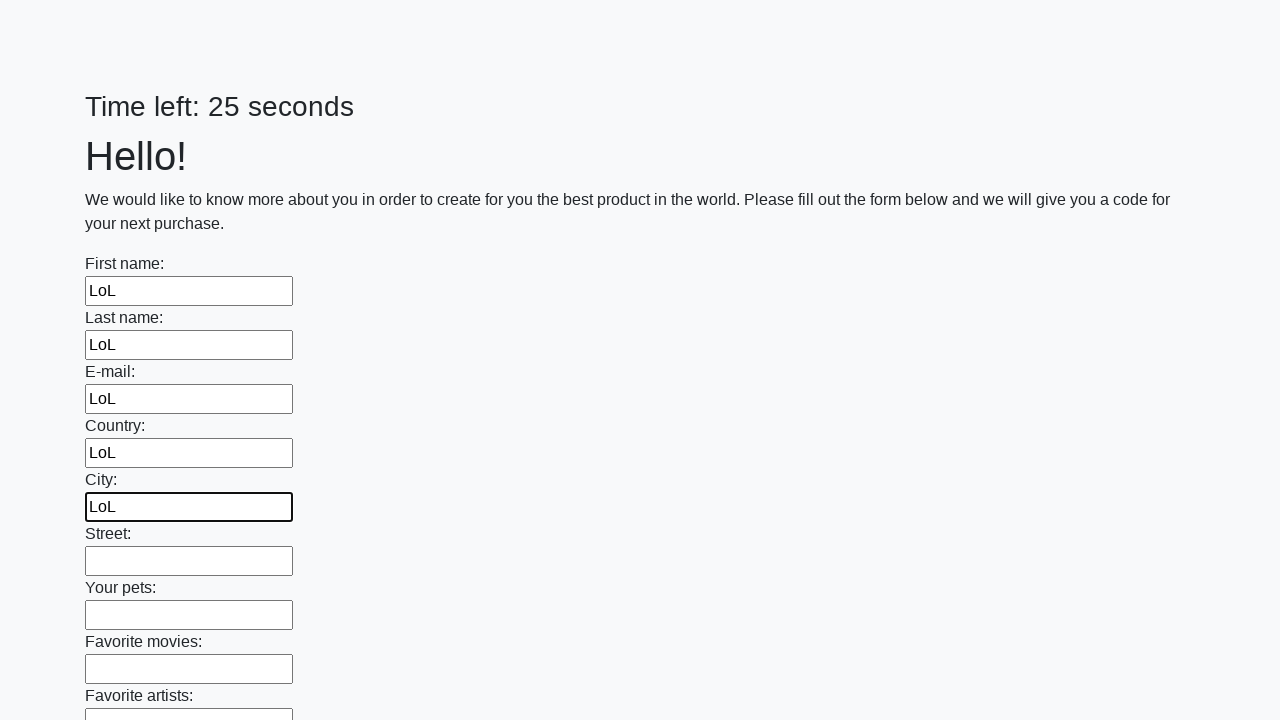

Filled an input field with 'LoL' on input >> nth=5
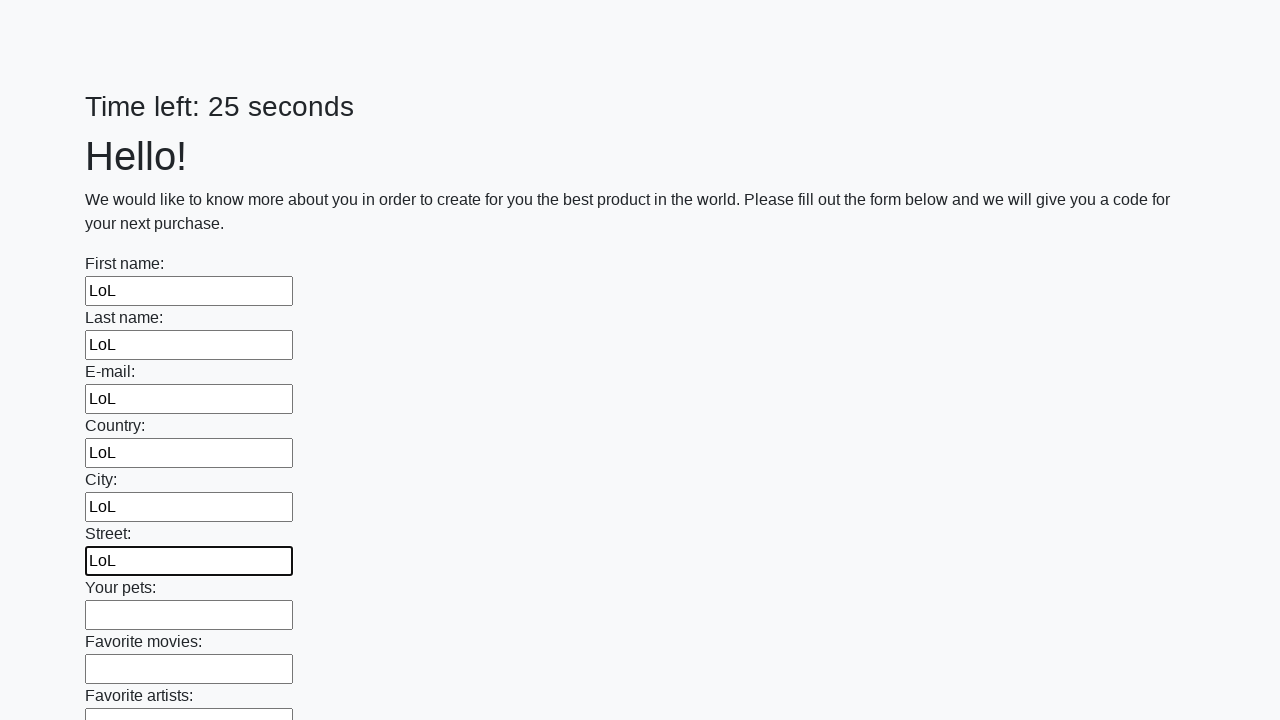

Filled an input field with 'LoL' on input >> nth=6
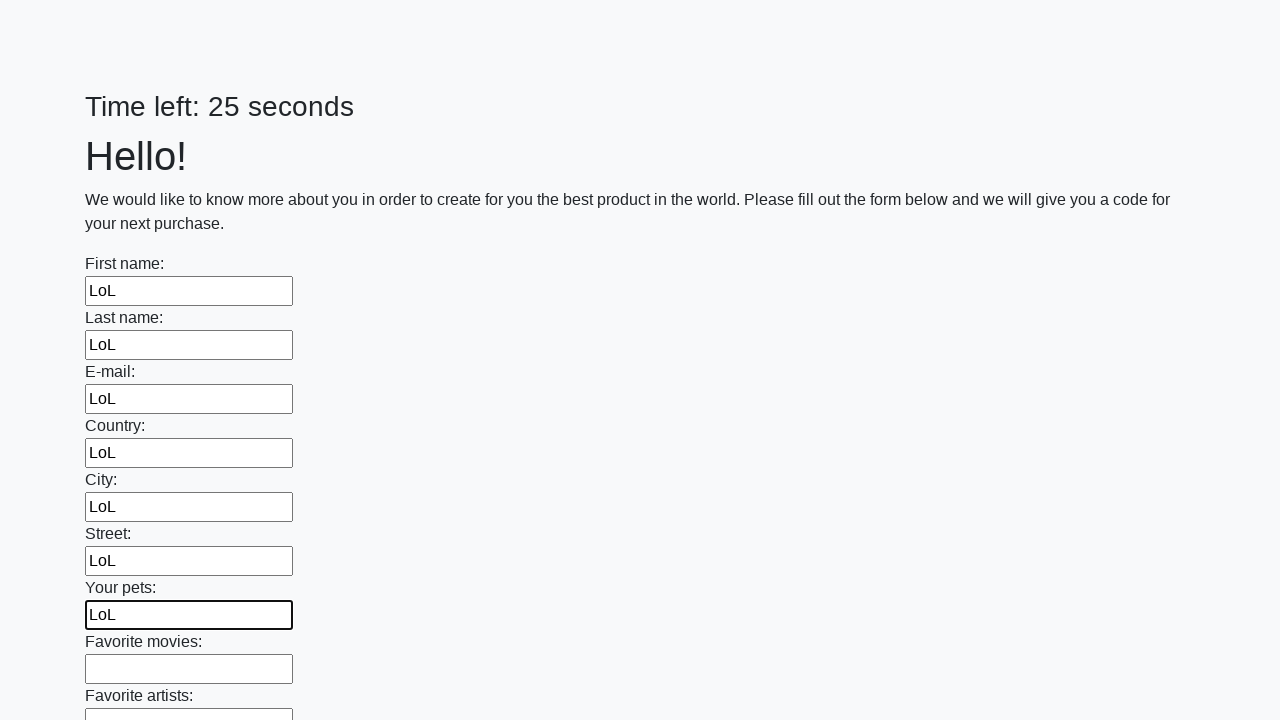

Filled an input field with 'LoL' on input >> nth=7
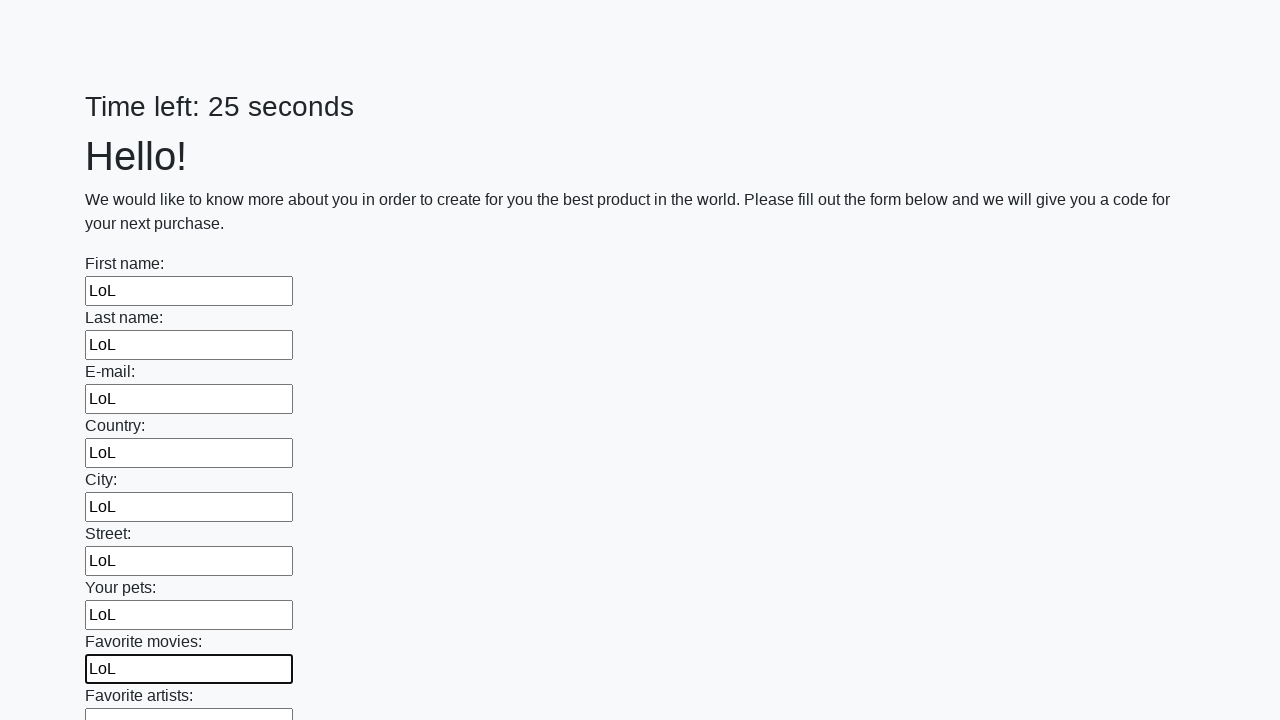

Filled an input field with 'LoL' on input >> nth=8
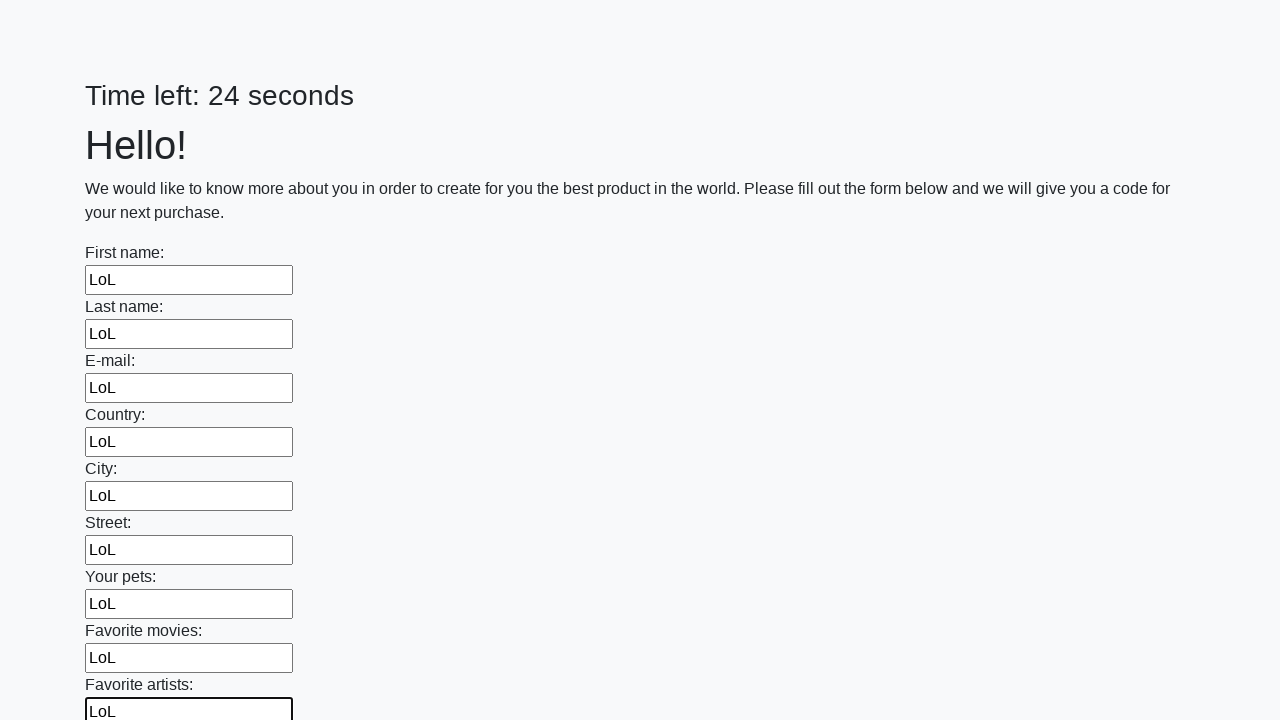

Filled an input field with 'LoL' on input >> nth=9
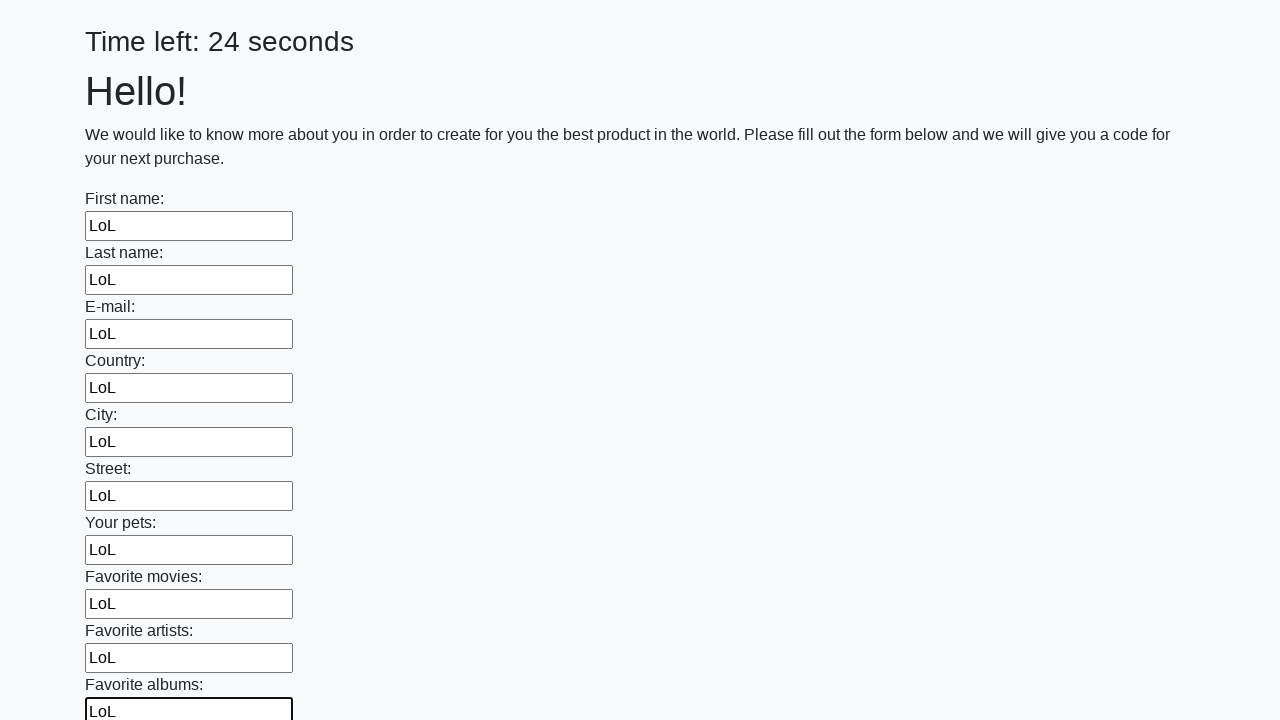

Filled an input field with 'LoL' on input >> nth=10
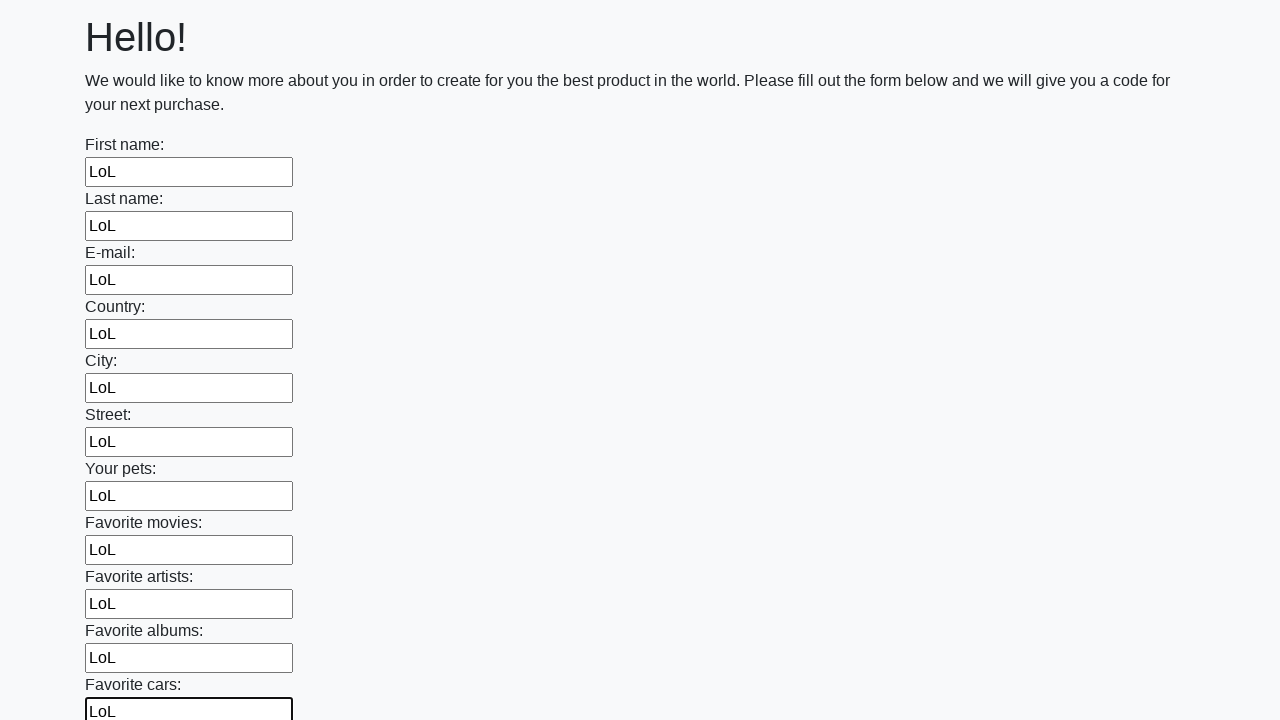

Filled an input field with 'LoL' on input >> nth=11
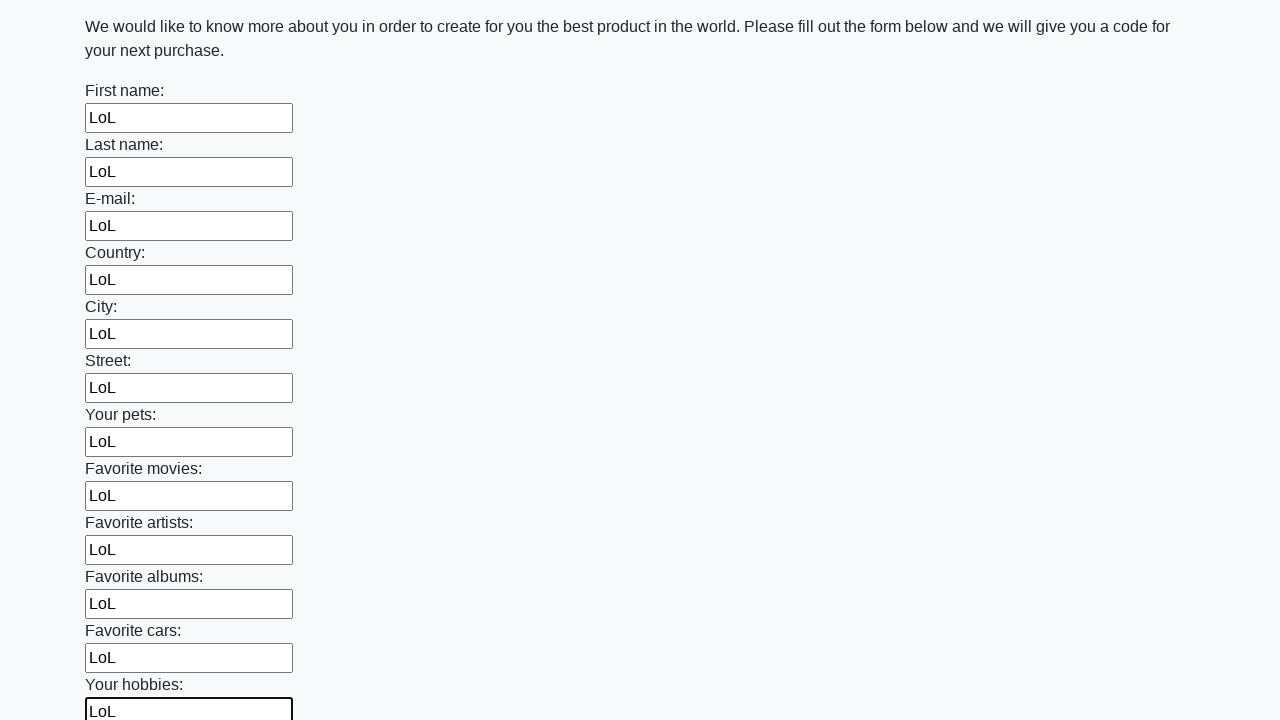

Filled an input field with 'LoL' on input >> nth=12
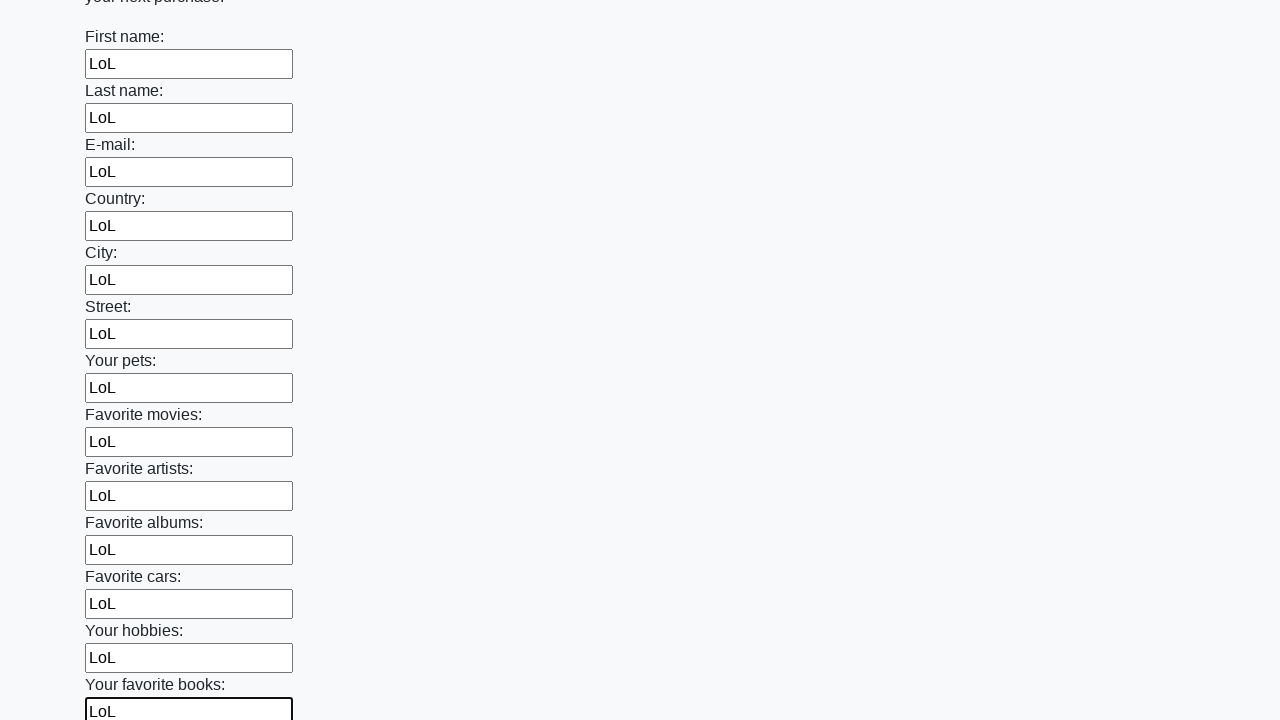

Filled an input field with 'LoL' on input >> nth=13
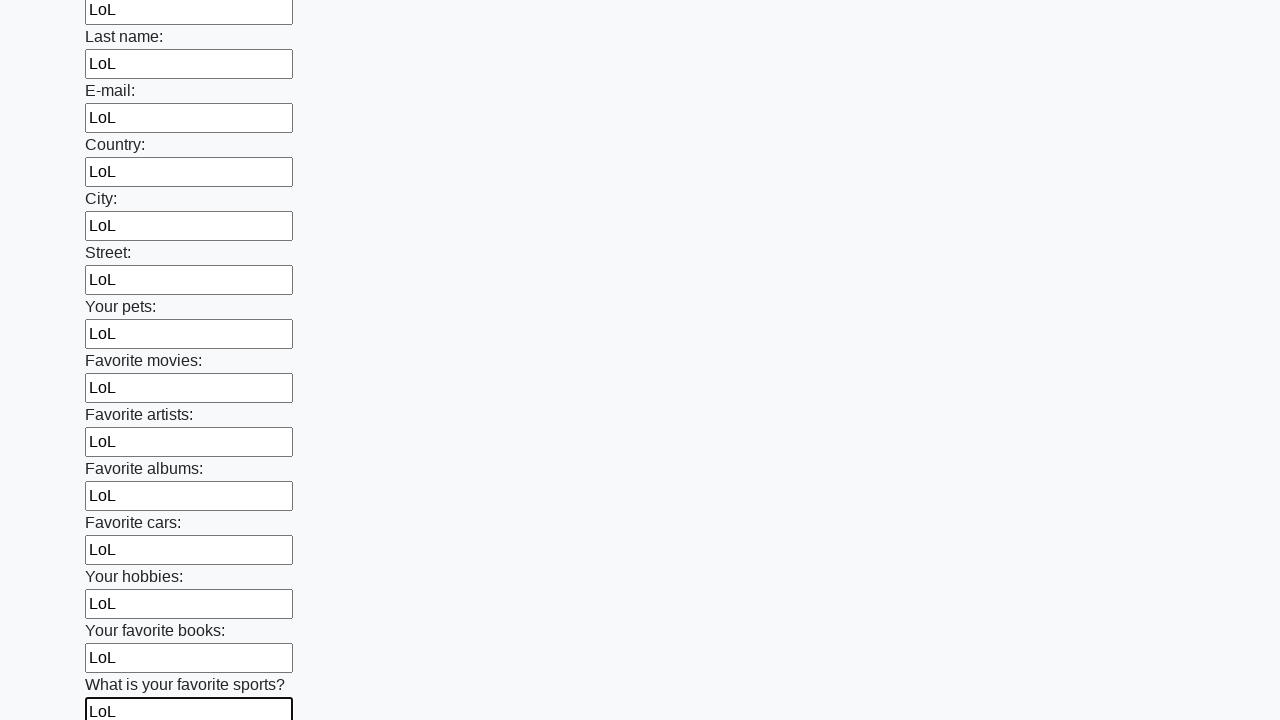

Filled an input field with 'LoL' on input >> nth=14
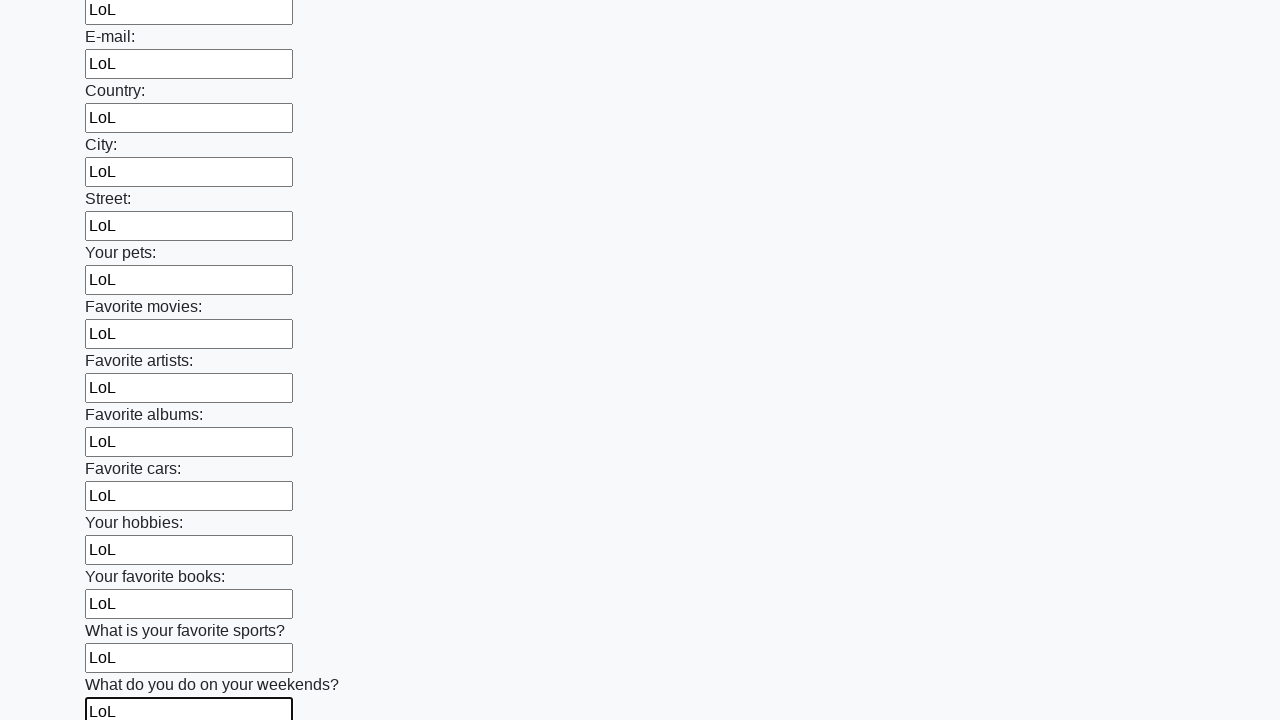

Filled an input field with 'LoL' on input >> nth=15
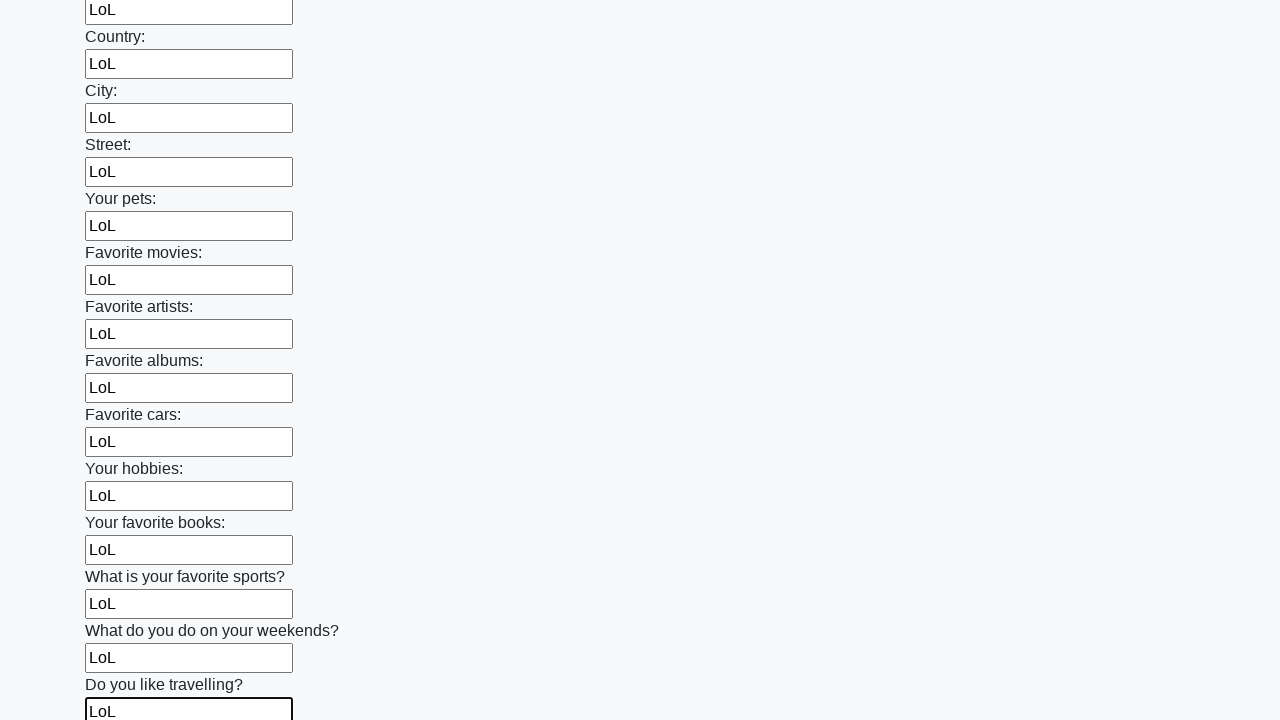

Filled an input field with 'LoL' on input >> nth=16
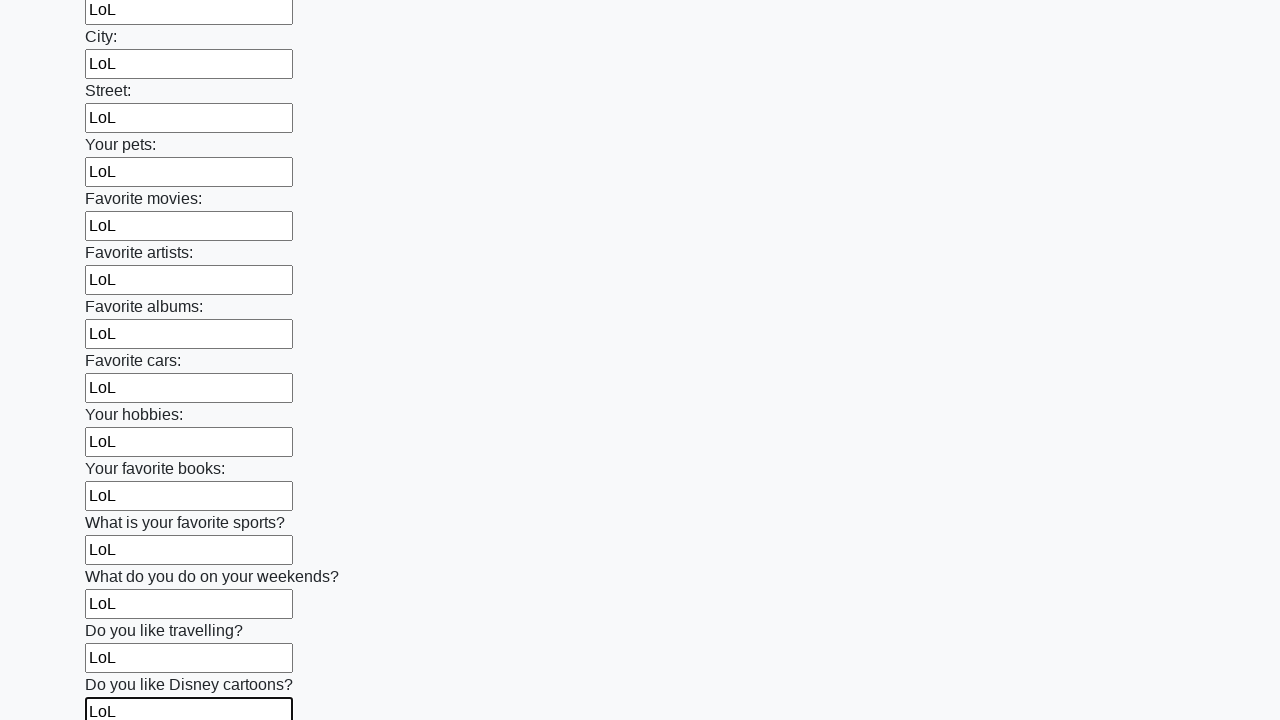

Filled an input field with 'LoL' on input >> nth=17
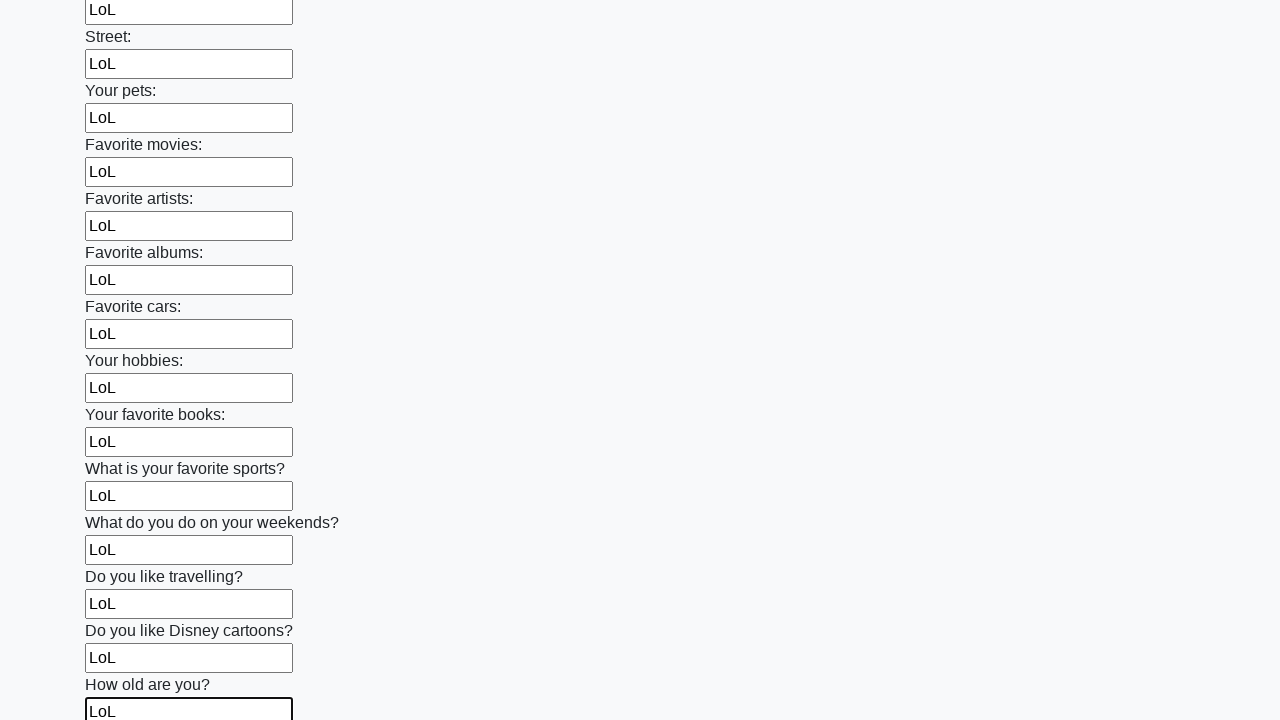

Filled an input field with 'LoL' on input >> nth=18
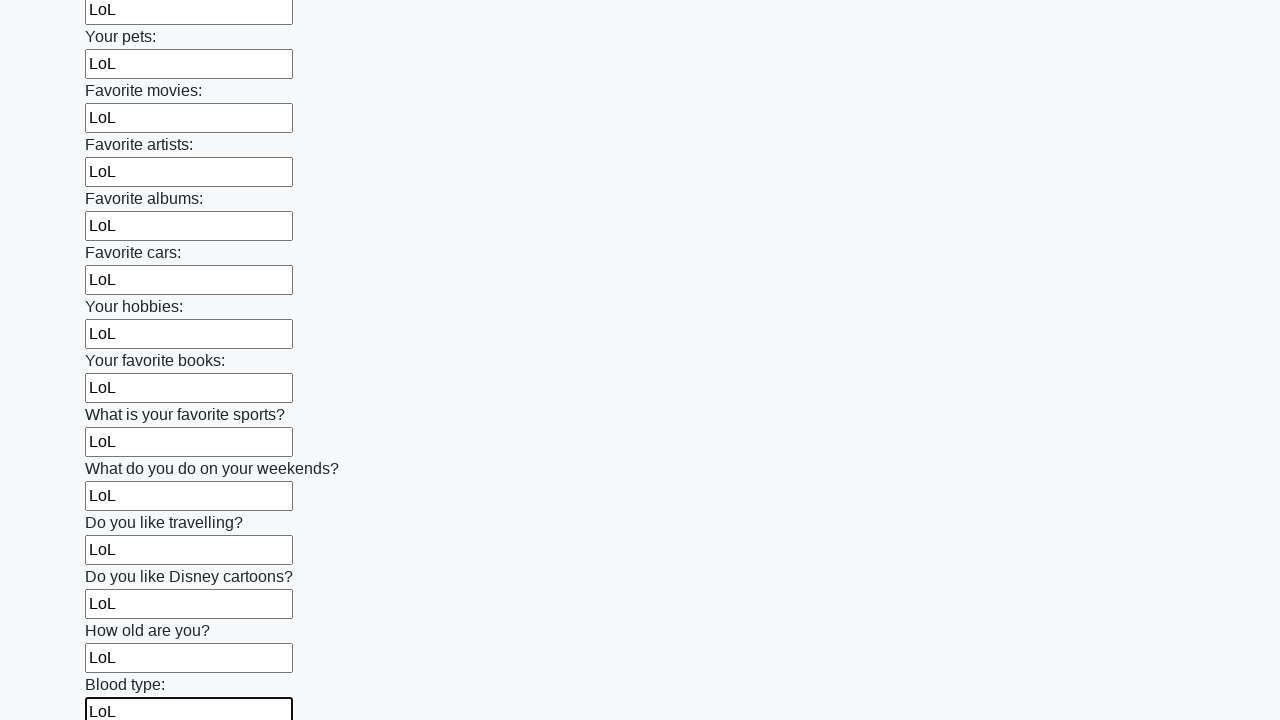

Filled an input field with 'LoL' on input >> nth=19
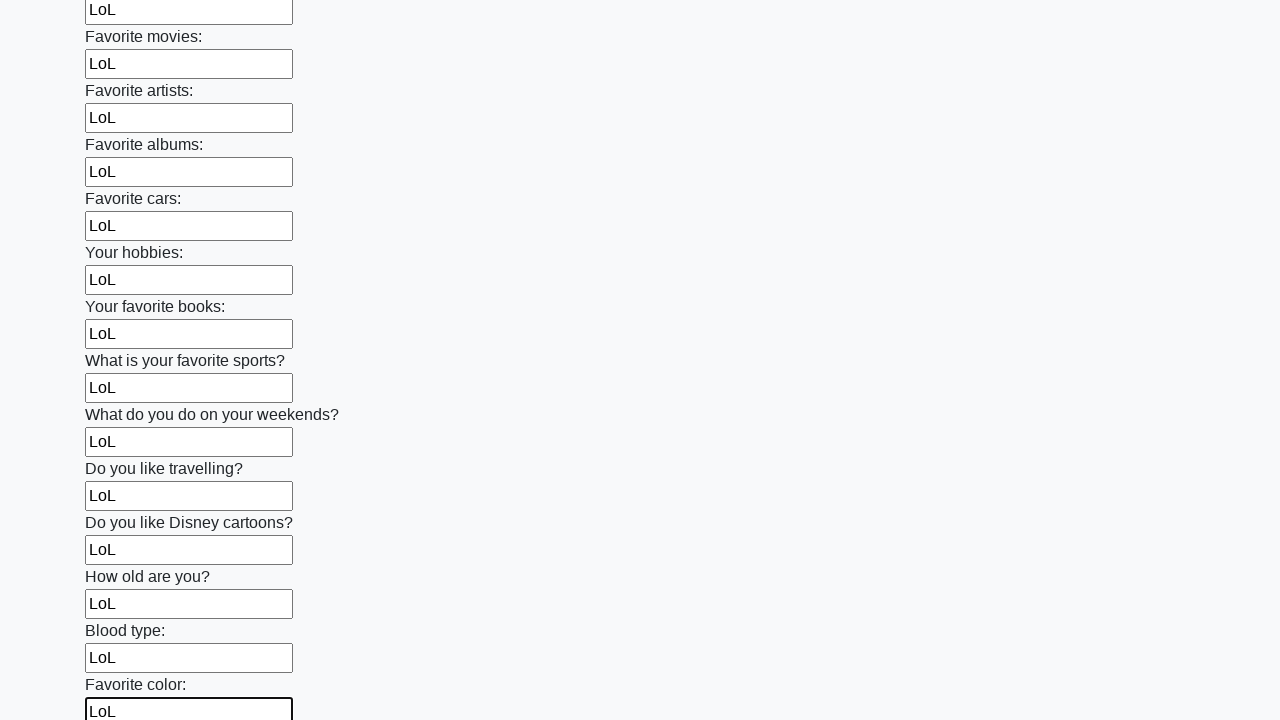

Filled an input field with 'LoL' on input >> nth=20
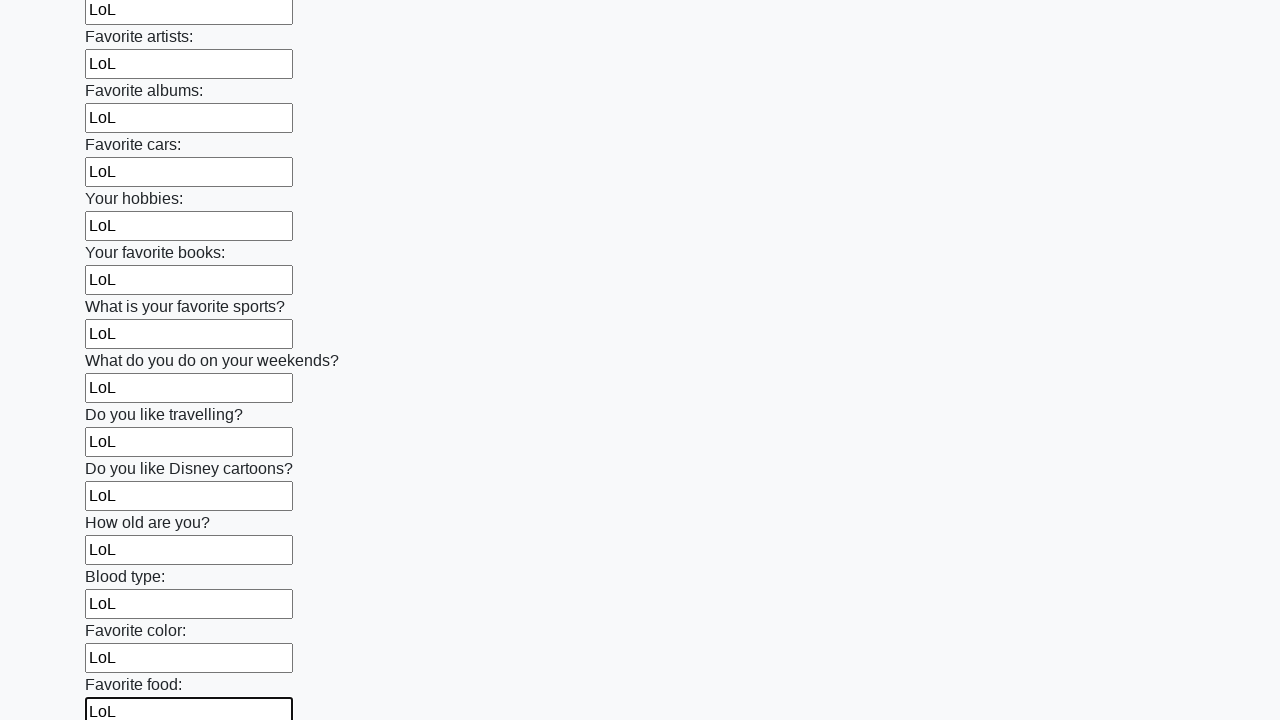

Filled an input field with 'LoL' on input >> nth=21
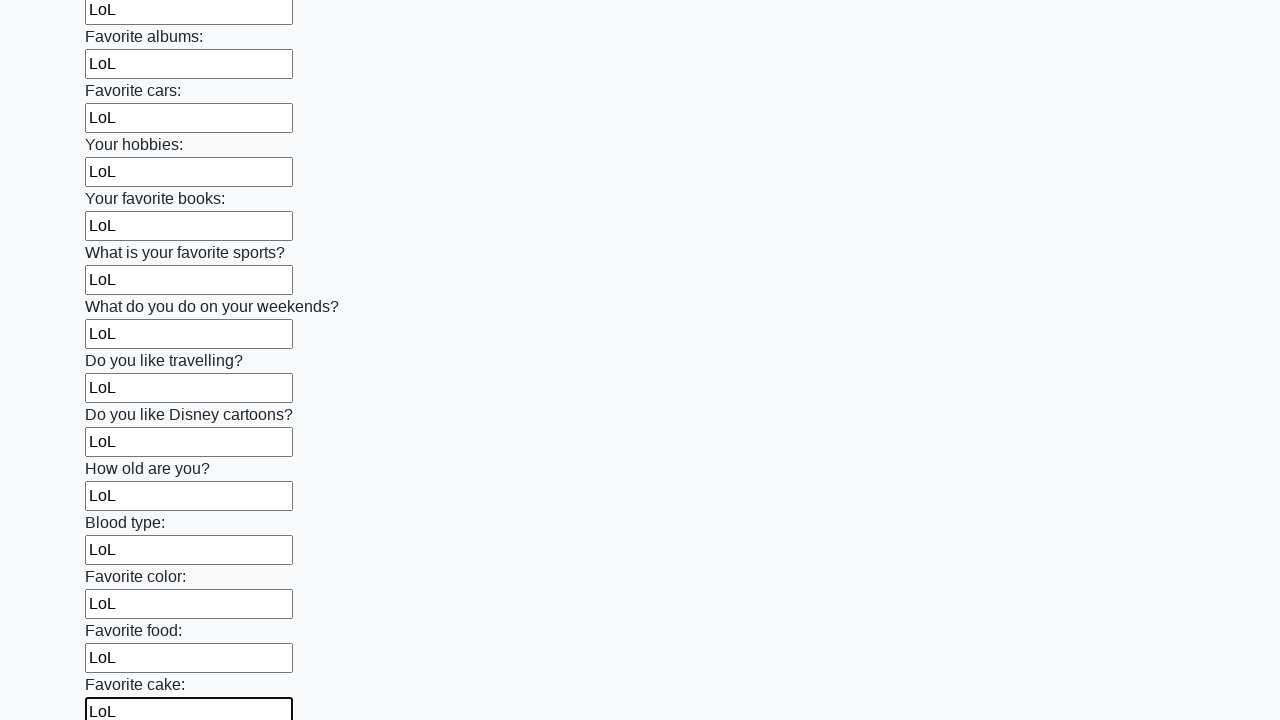

Filled an input field with 'LoL' on input >> nth=22
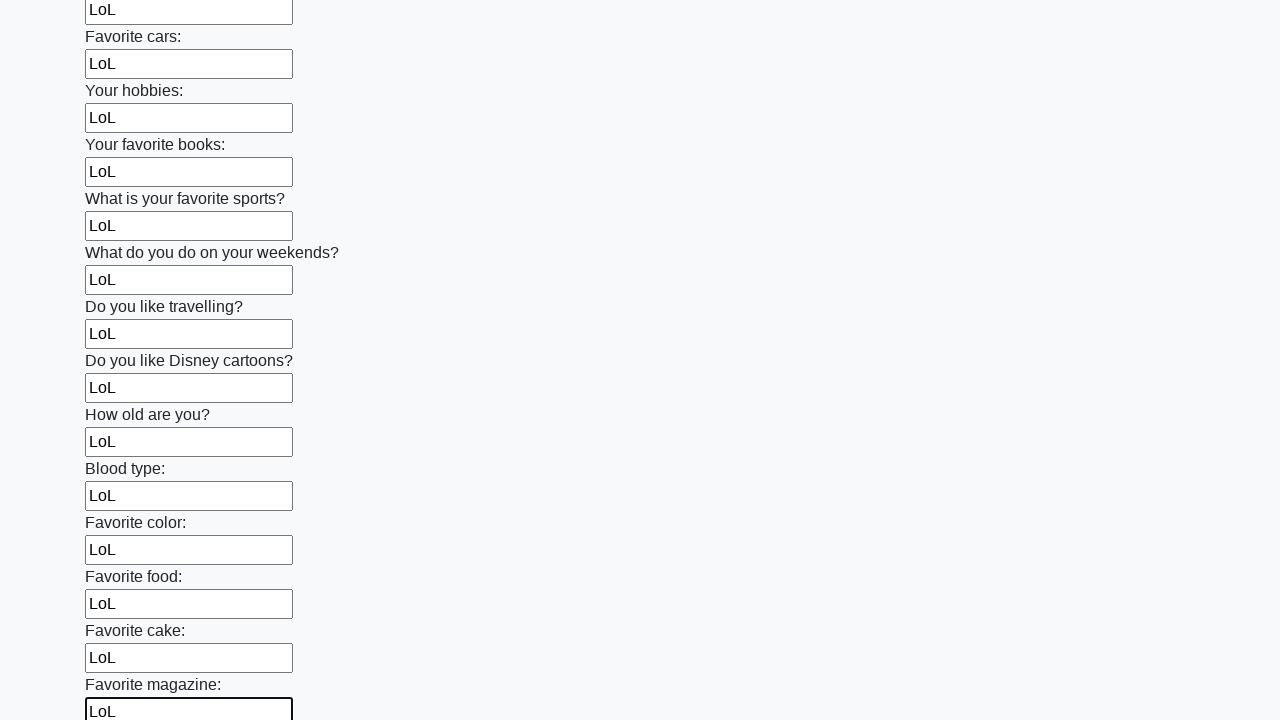

Filled an input field with 'LoL' on input >> nth=23
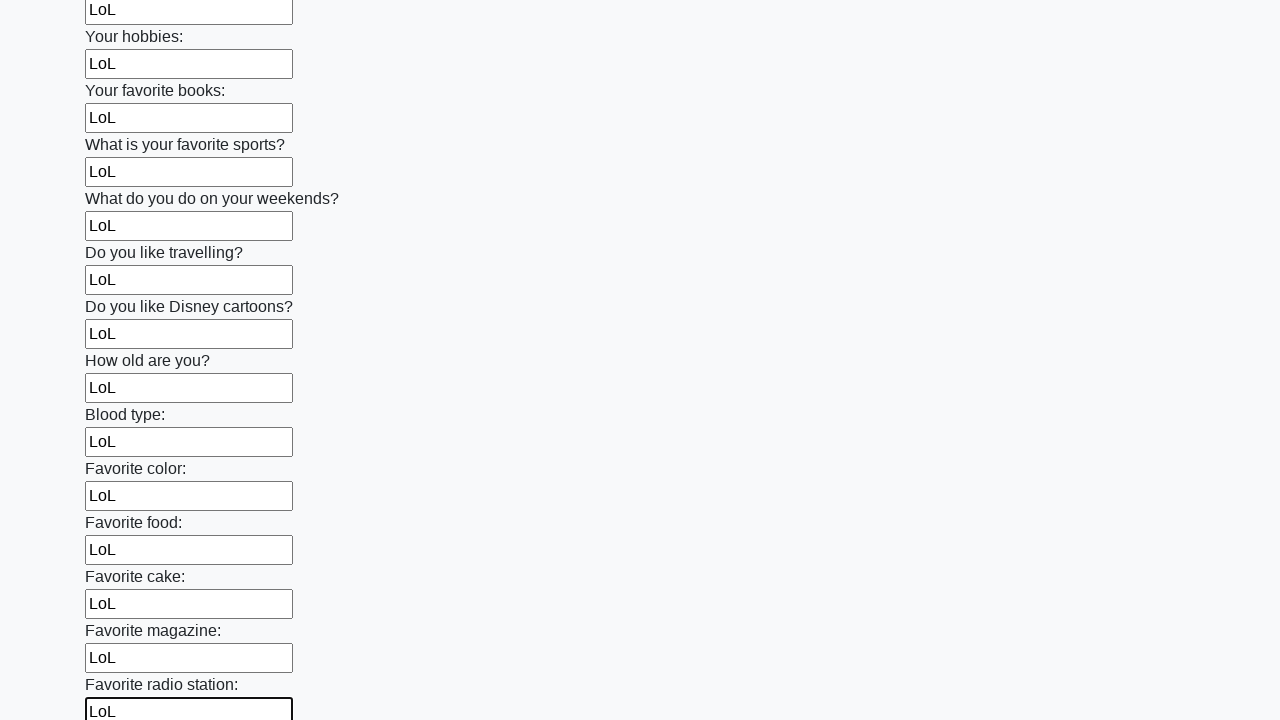

Filled an input field with 'LoL' on input >> nth=24
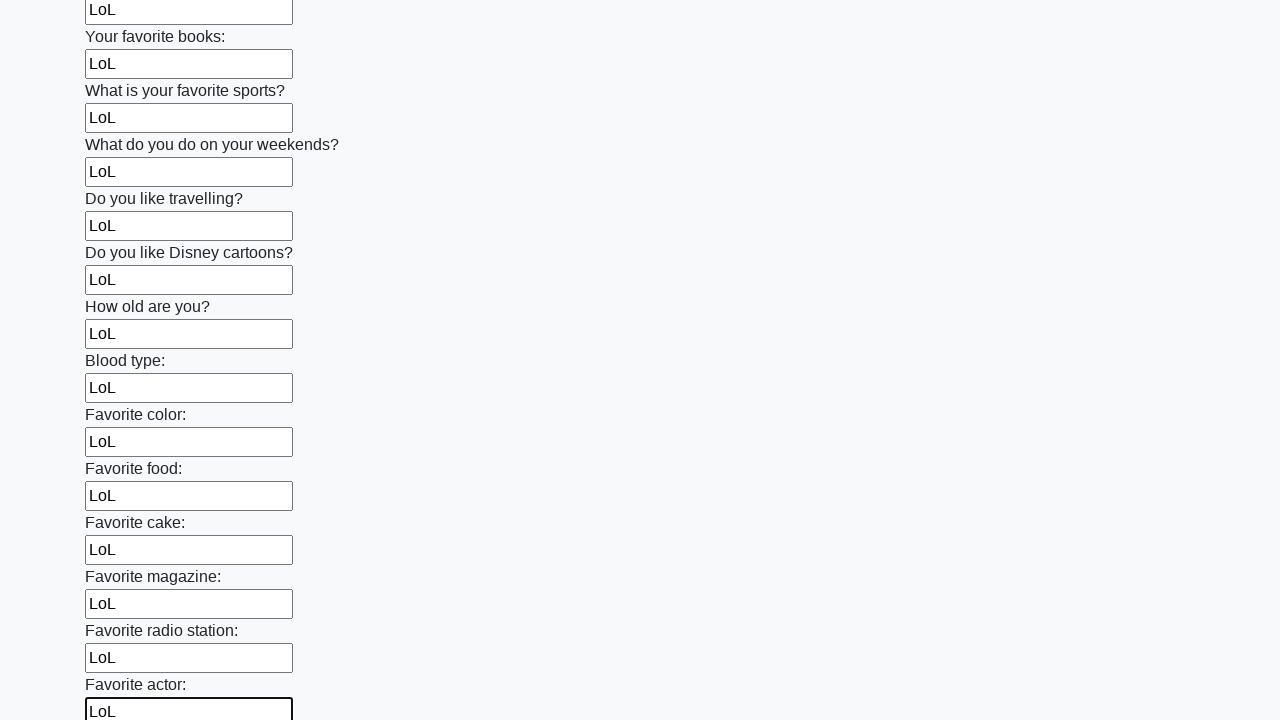

Filled an input field with 'LoL' on input >> nth=25
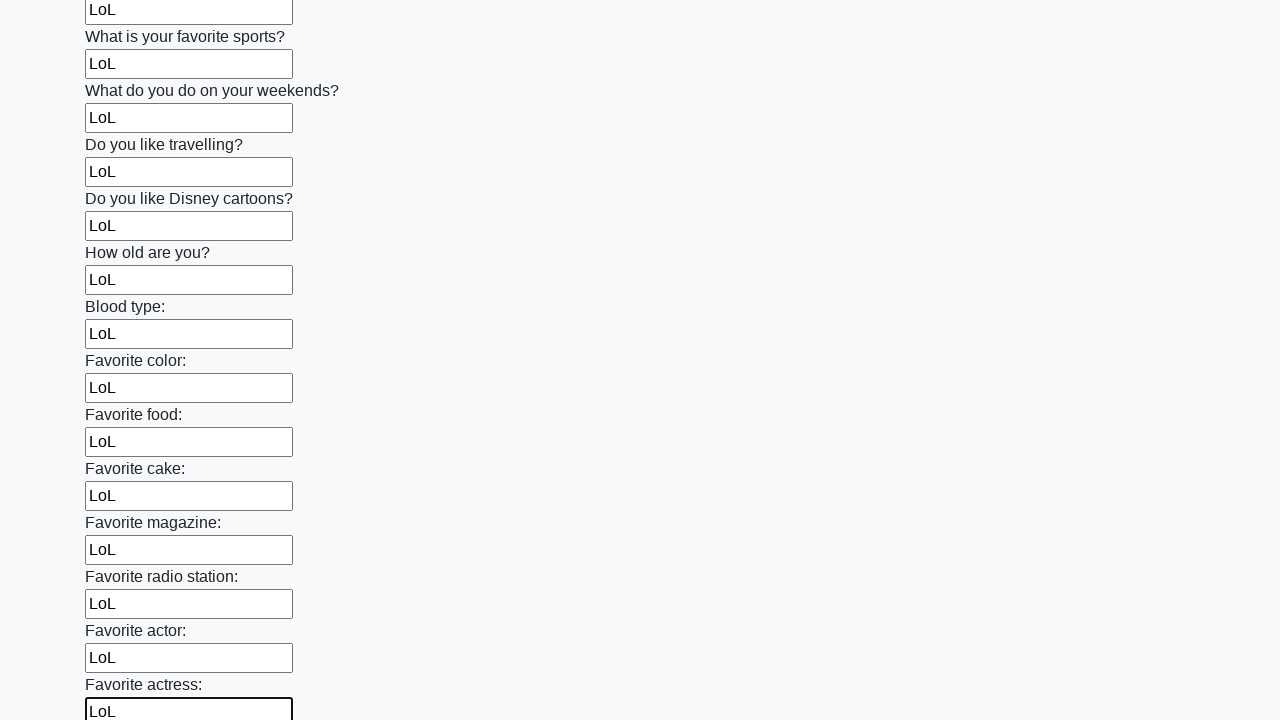

Filled an input field with 'LoL' on input >> nth=26
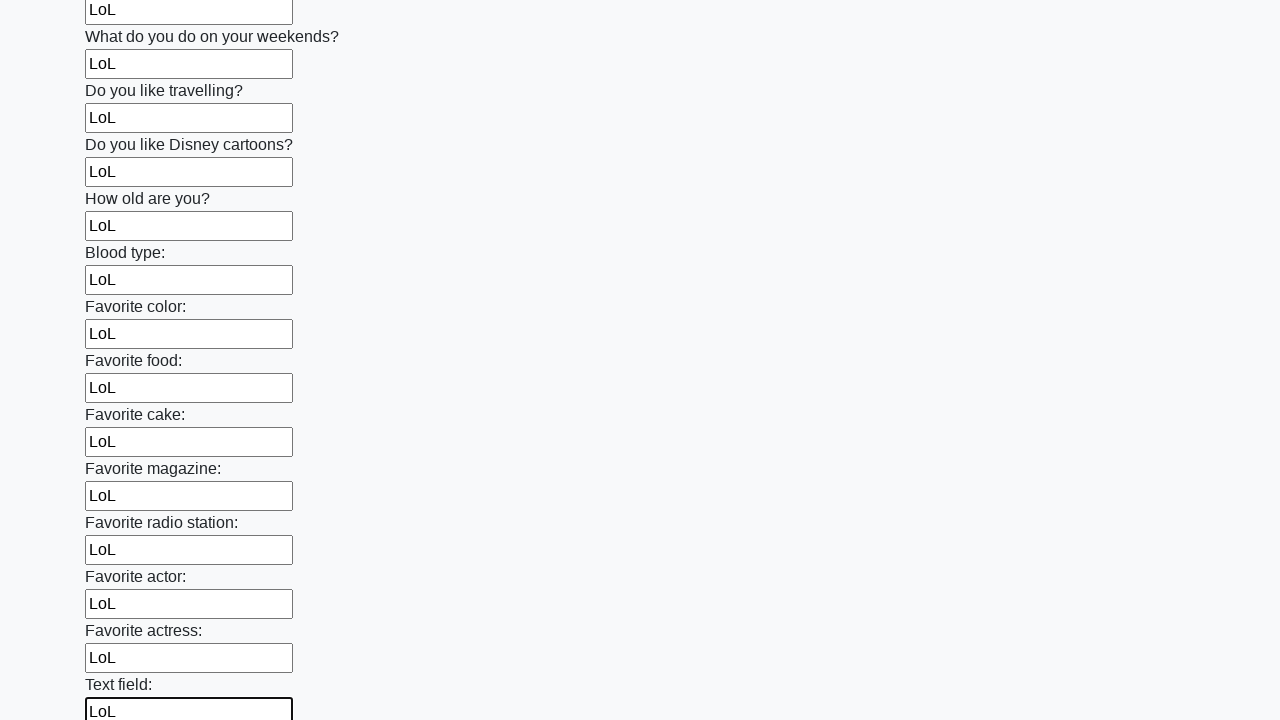

Filled an input field with 'LoL' on input >> nth=27
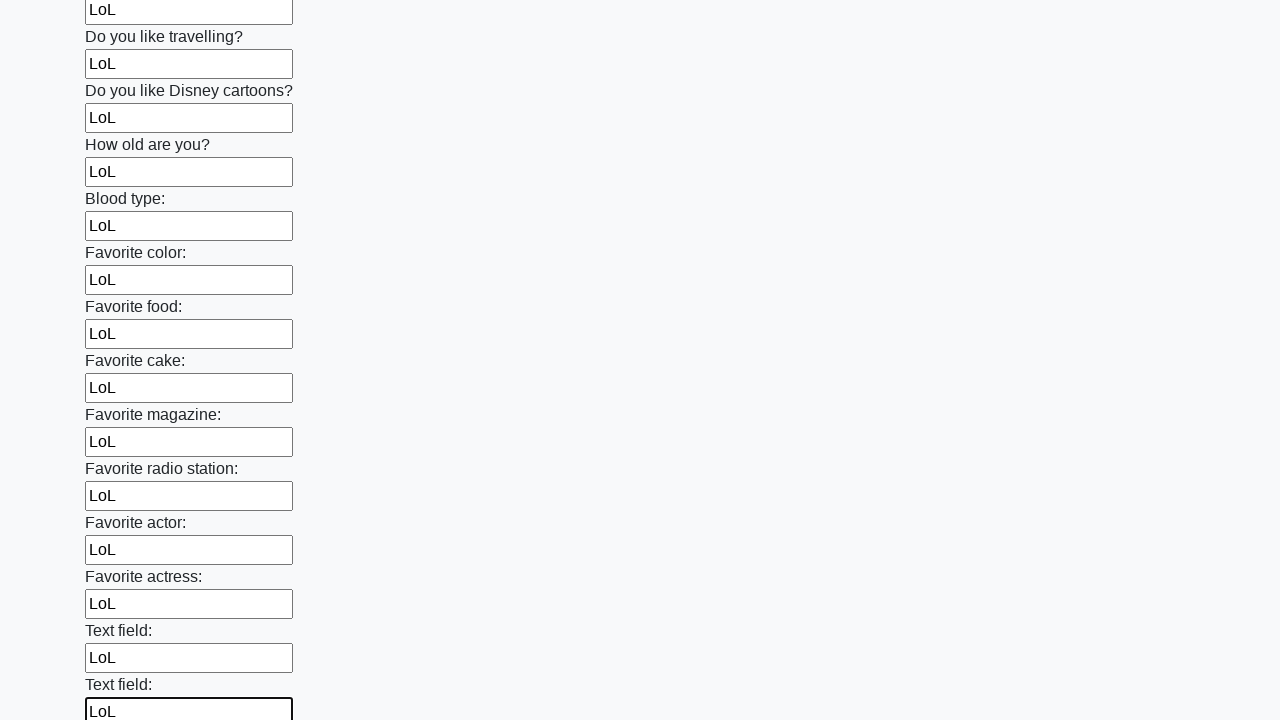

Filled an input field with 'LoL' on input >> nth=28
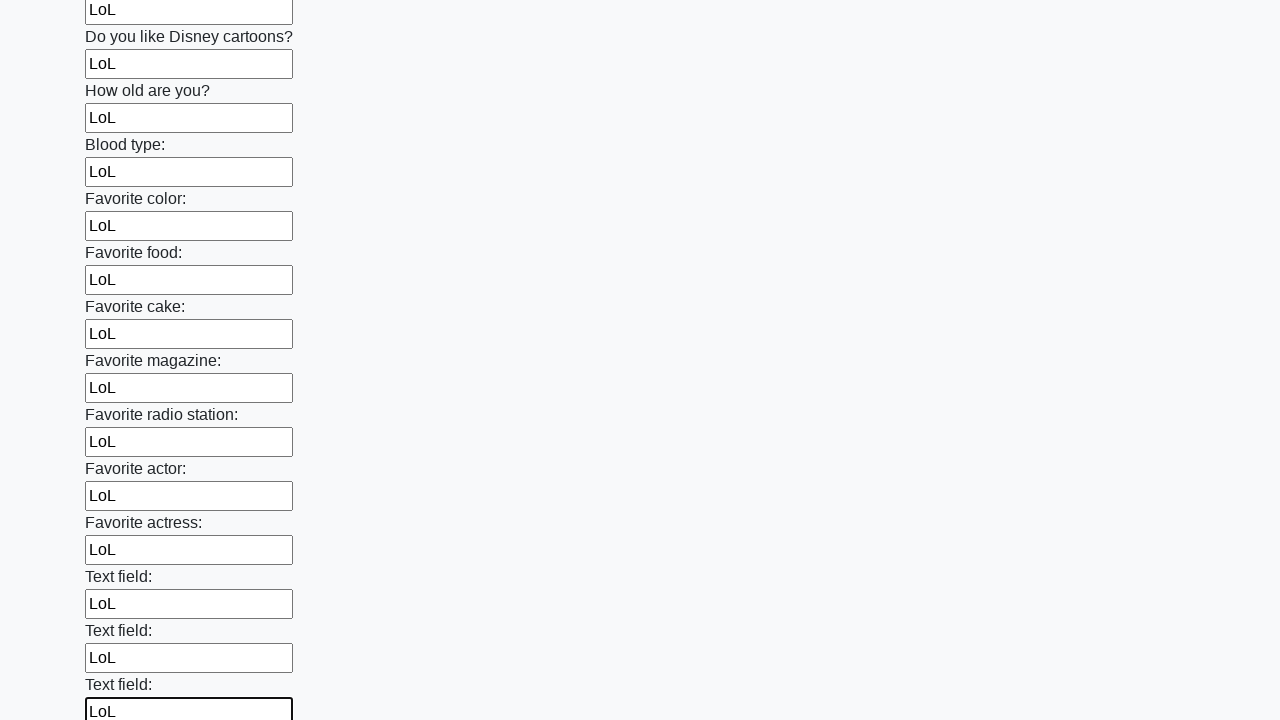

Filled an input field with 'LoL' on input >> nth=29
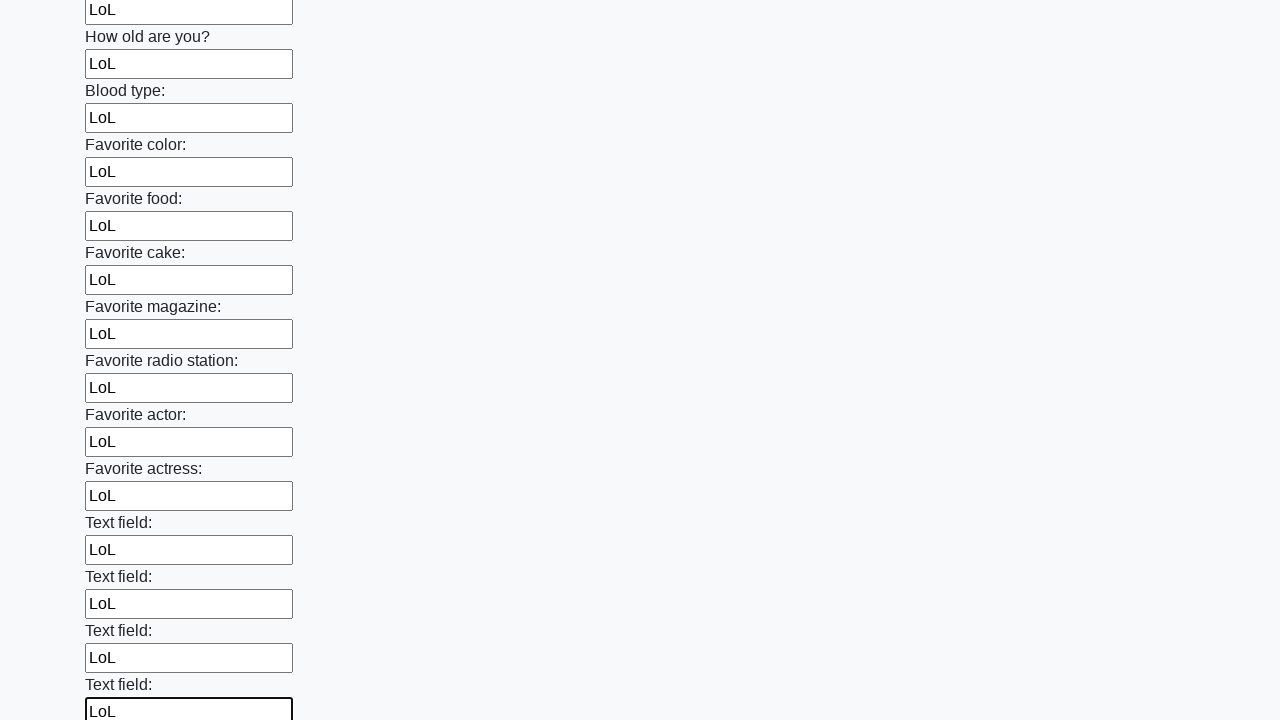

Filled an input field with 'LoL' on input >> nth=30
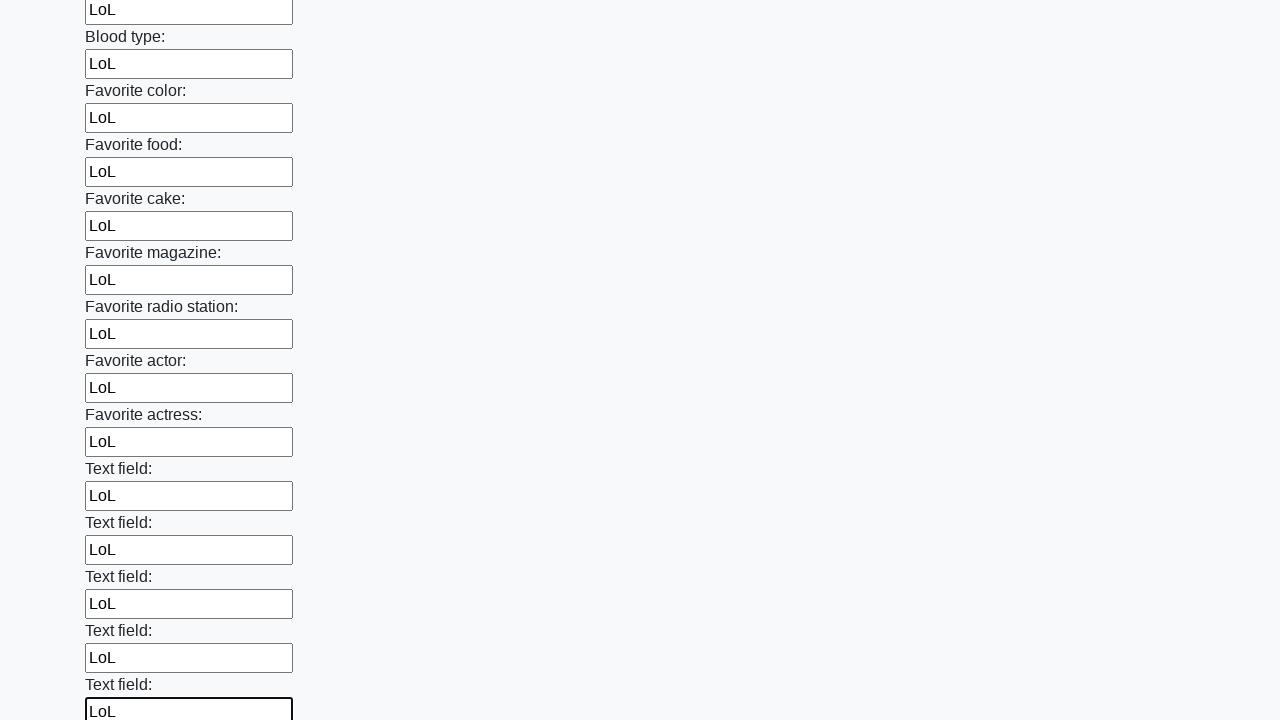

Filled an input field with 'LoL' on input >> nth=31
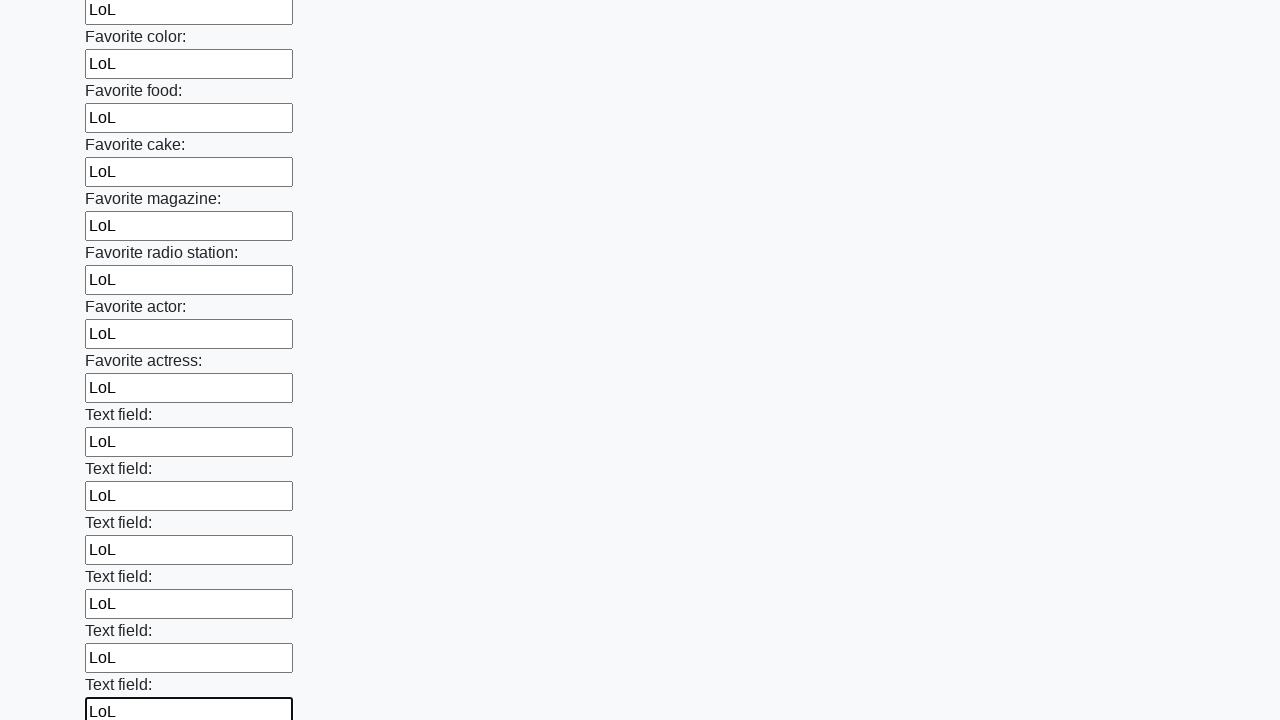

Filled an input field with 'LoL' on input >> nth=32
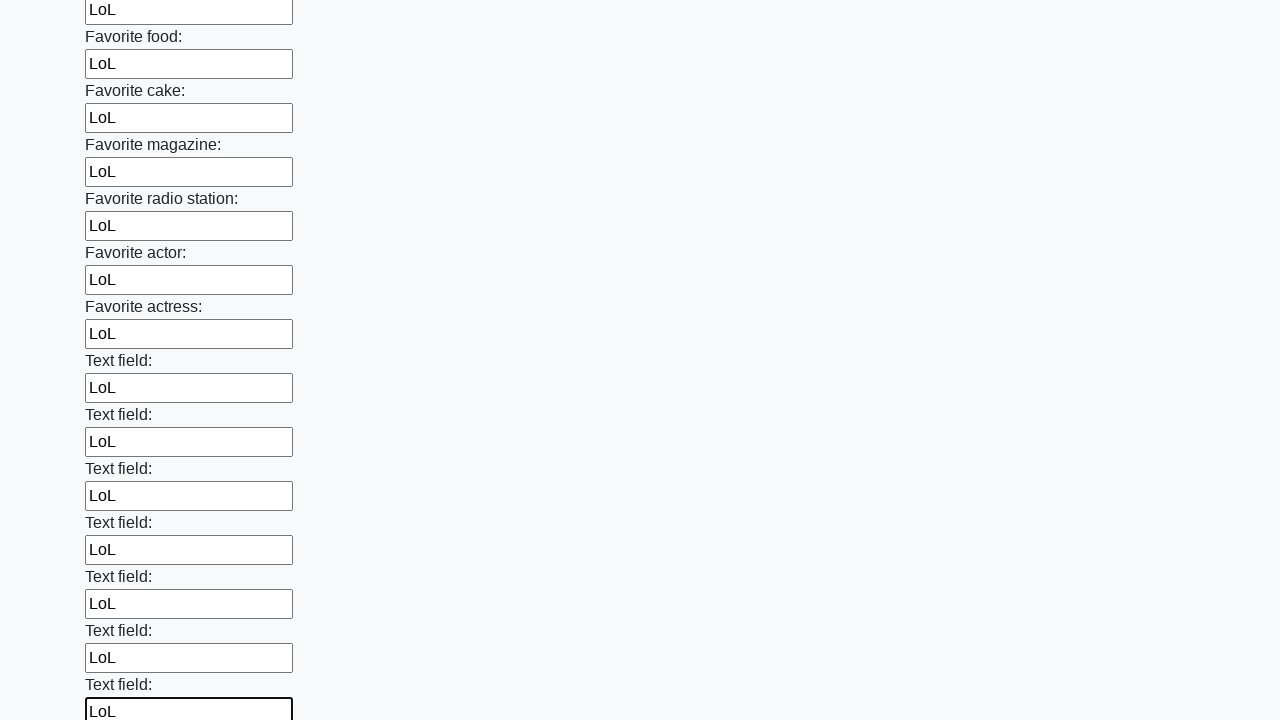

Filled an input field with 'LoL' on input >> nth=33
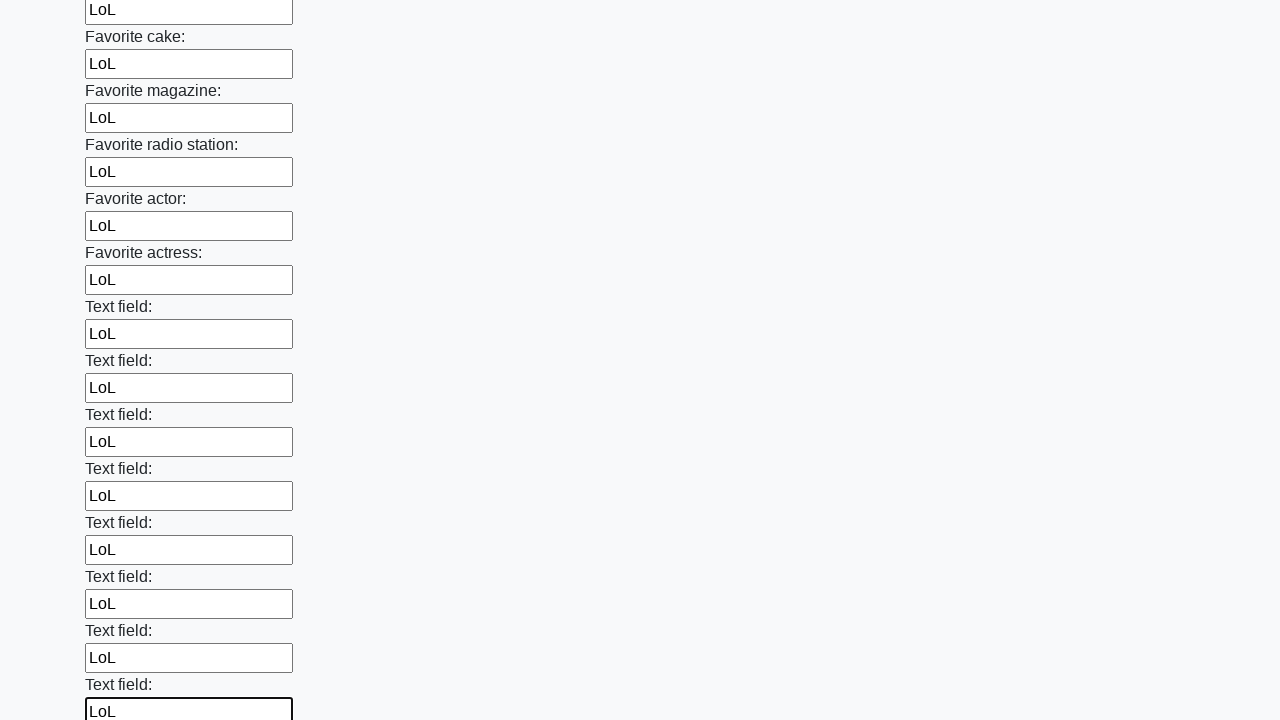

Filled an input field with 'LoL' on input >> nth=34
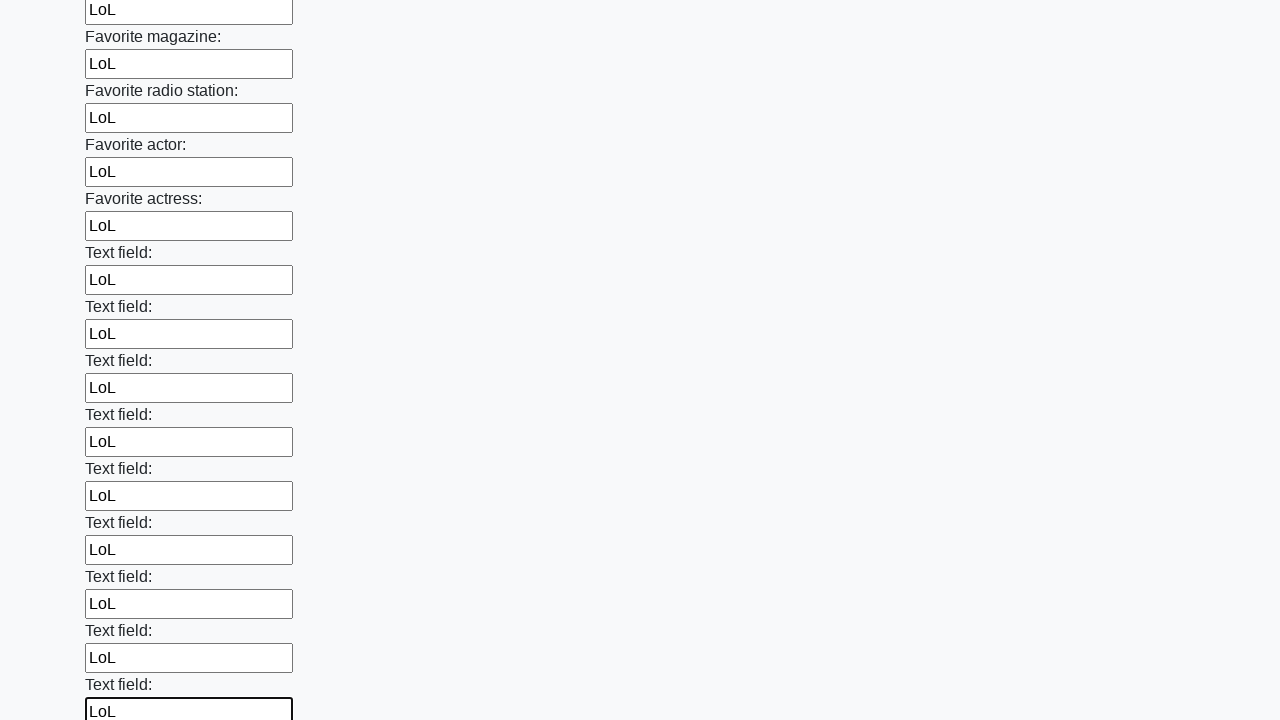

Filled an input field with 'LoL' on input >> nth=35
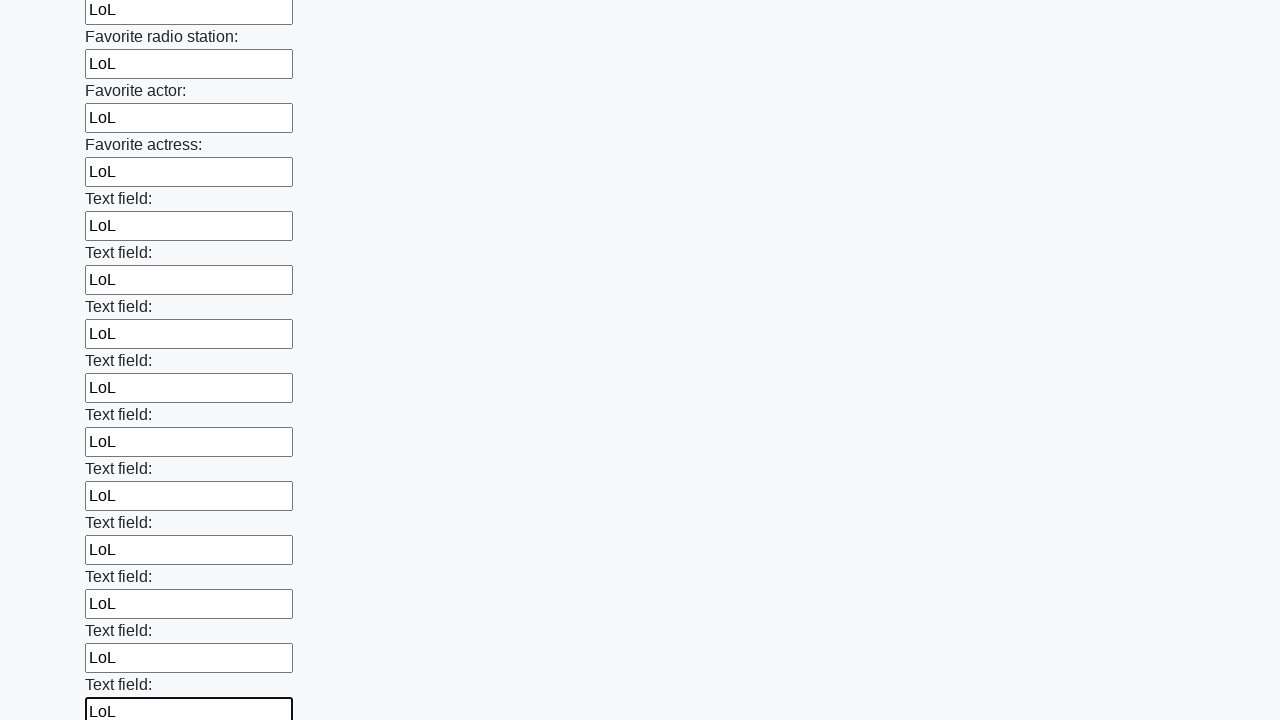

Filled an input field with 'LoL' on input >> nth=36
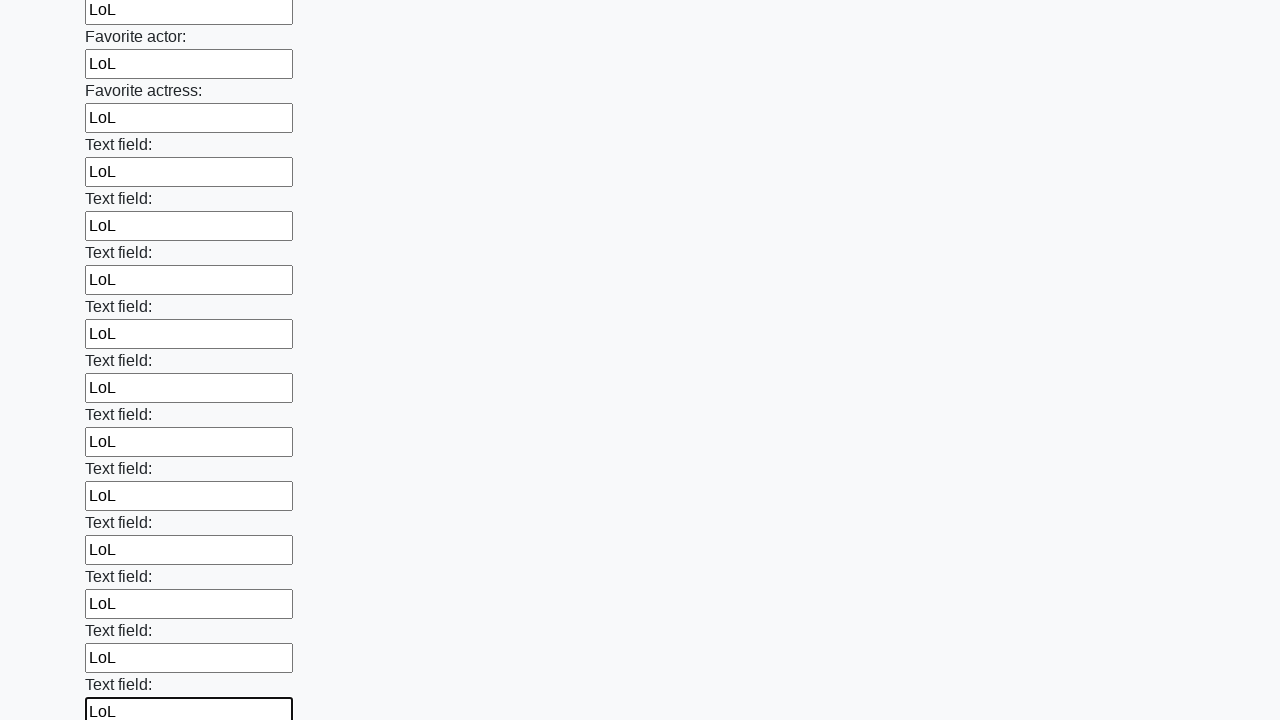

Filled an input field with 'LoL' on input >> nth=37
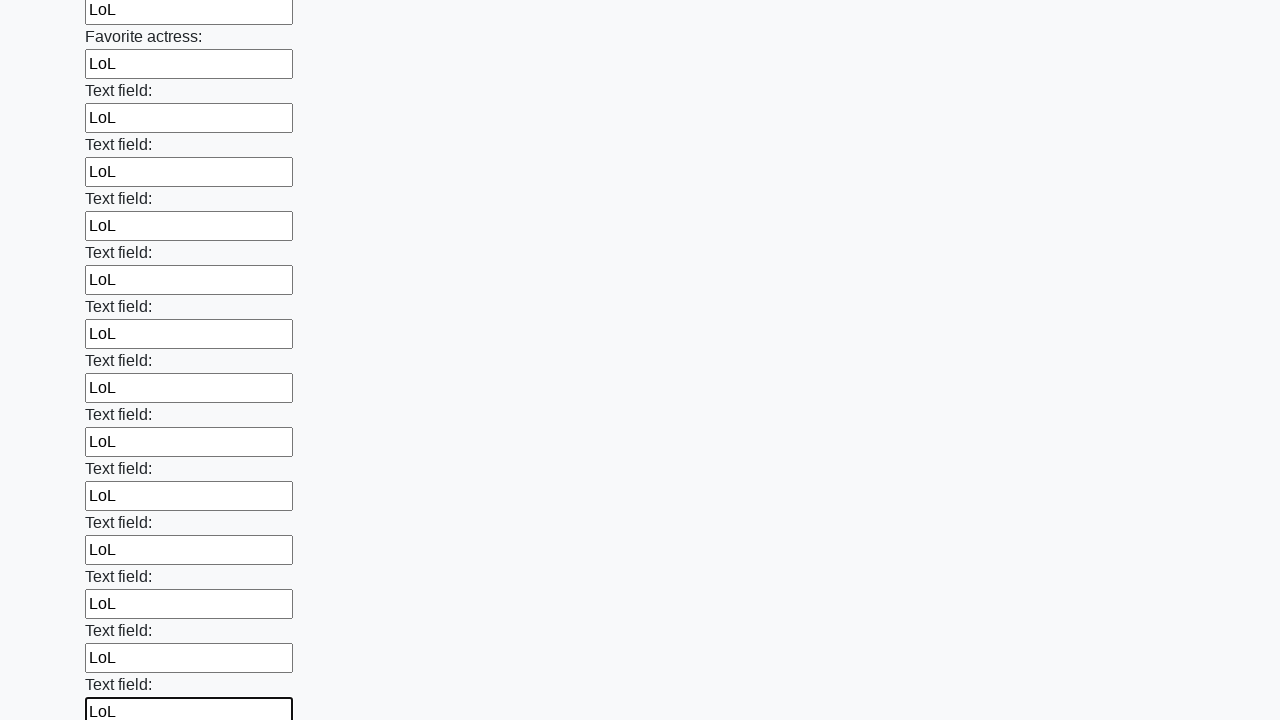

Filled an input field with 'LoL' on input >> nth=38
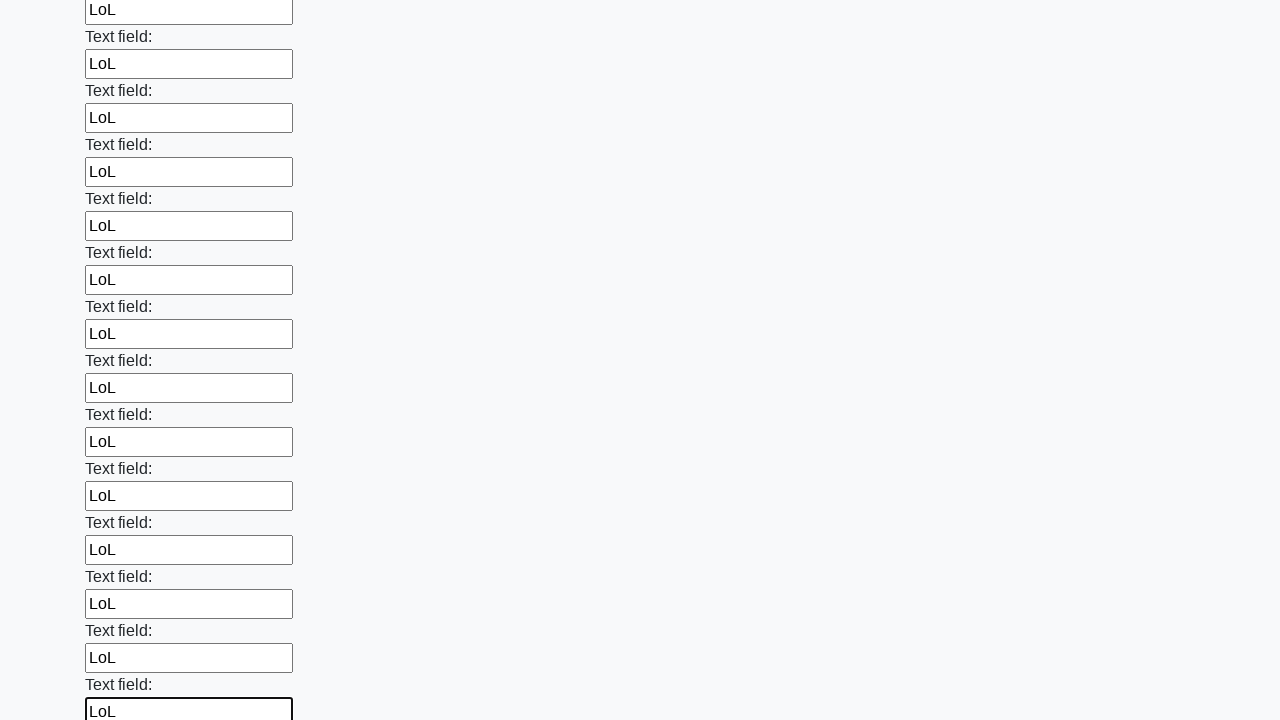

Filled an input field with 'LoL' on input >> nth=39
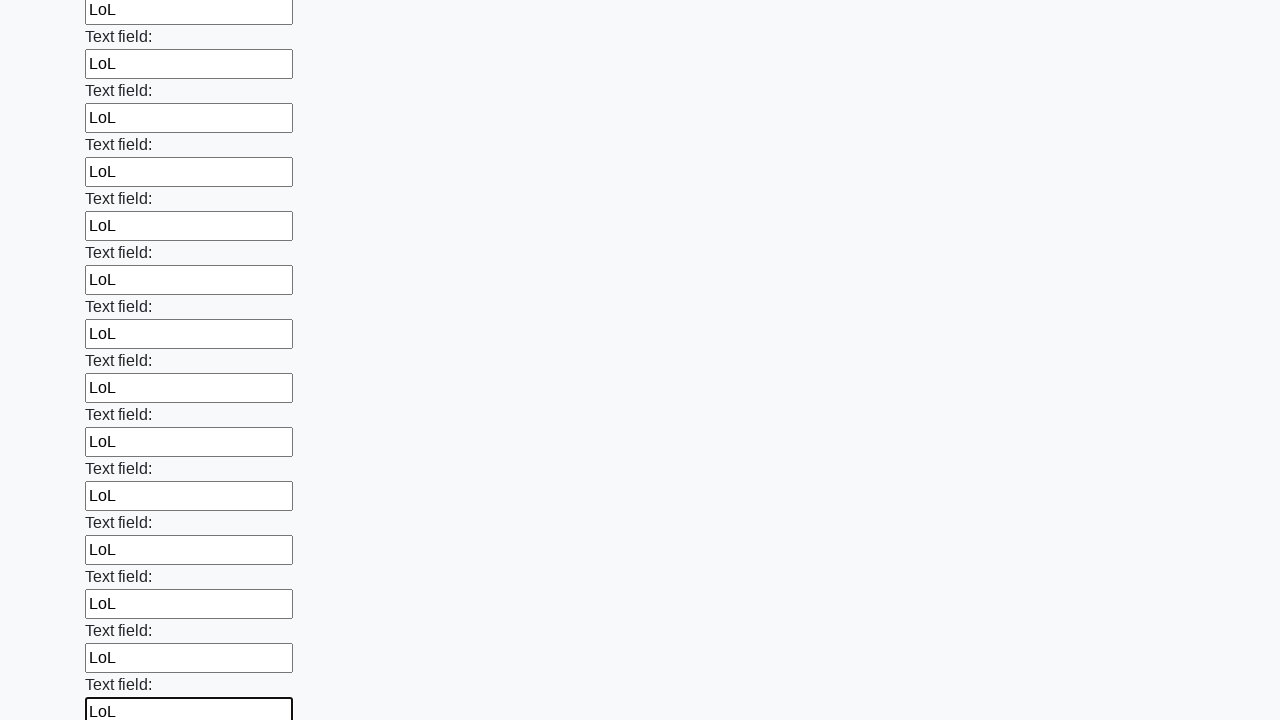

Filled an input field with 'LoL' on input >> nth=40
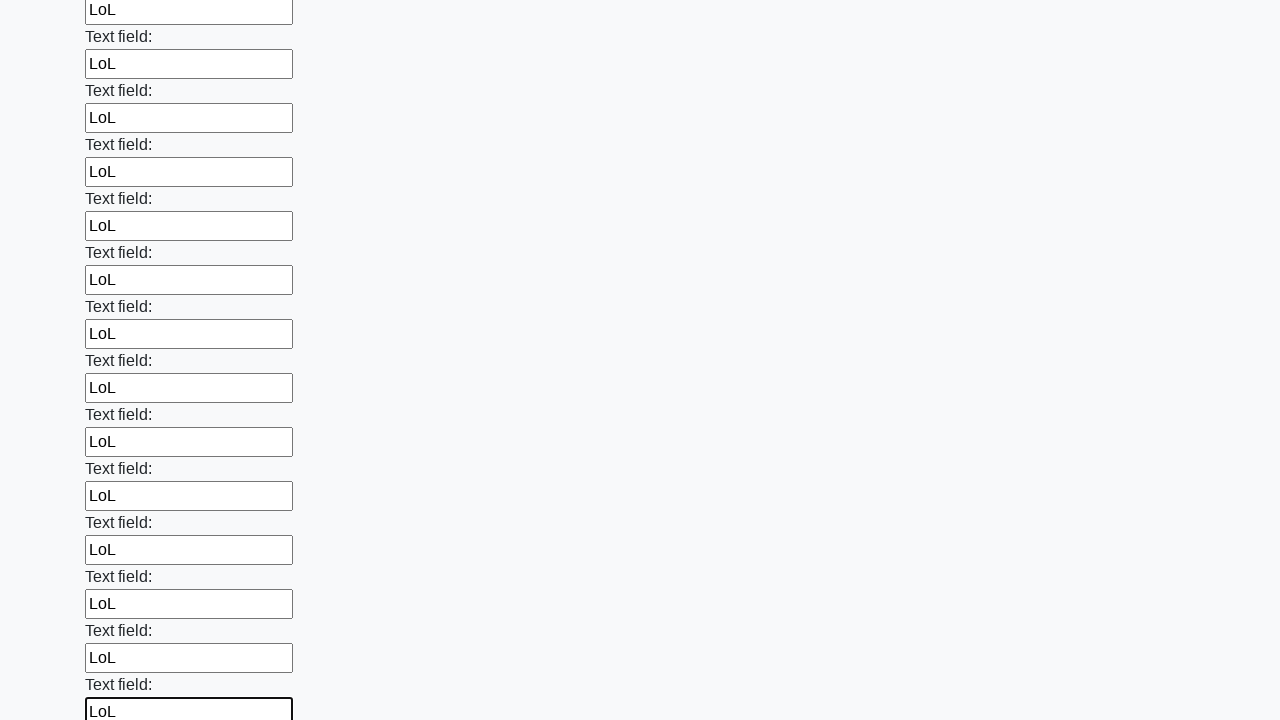

Filled an input field with 'LoL' on input >> nth=41
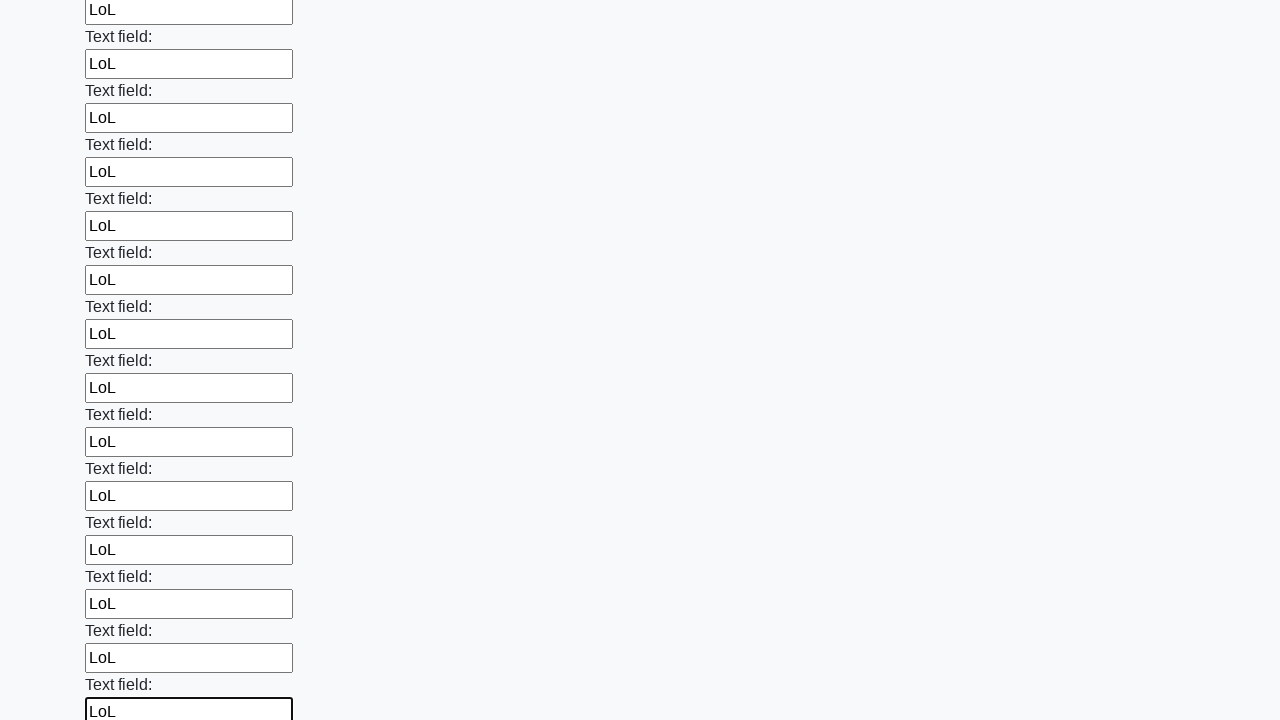

Filled an input field with 'LoL' on input >> nth=42
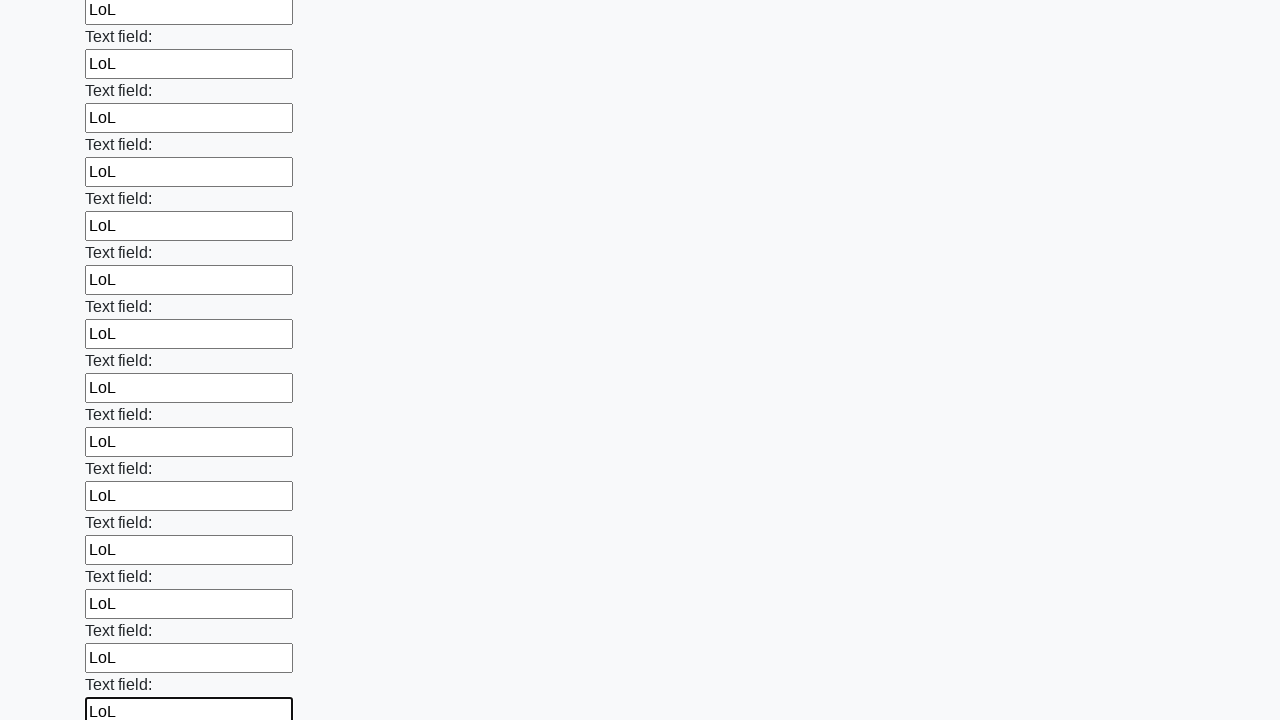

Filled an input field with 'LoL' on input >> nth=43
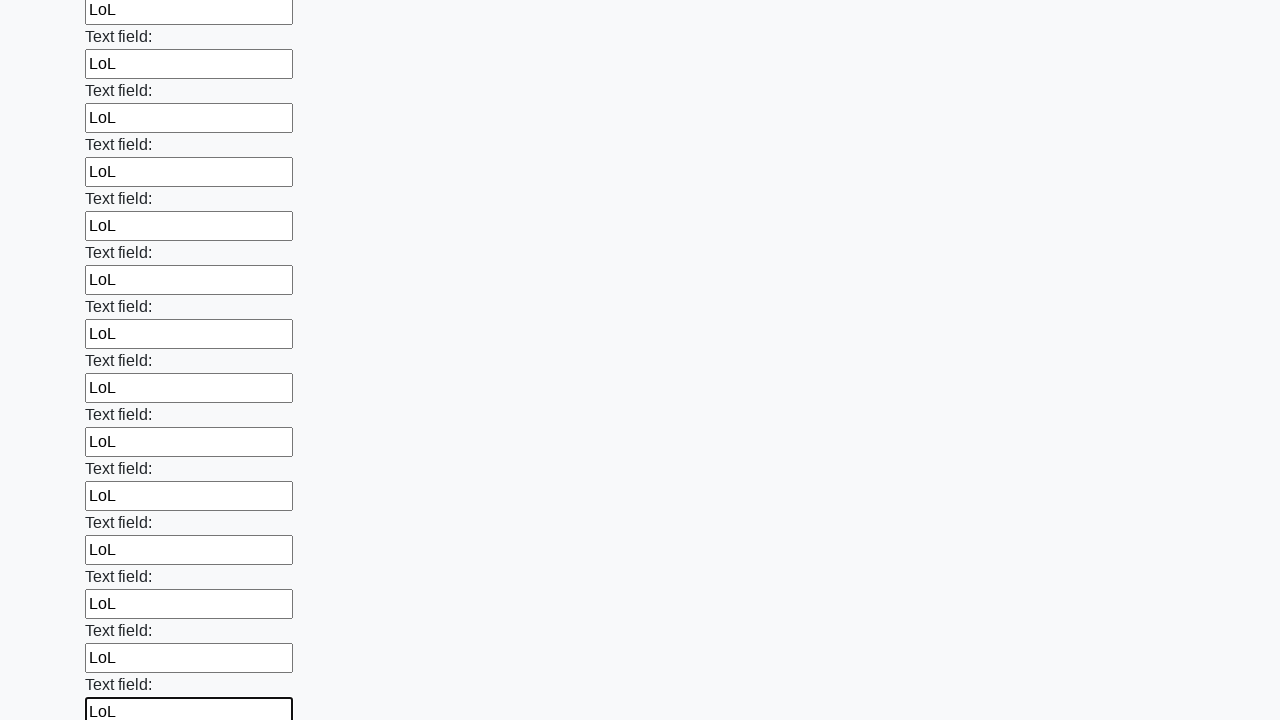

Filled an input field with 'LoL' on input >> nth=44
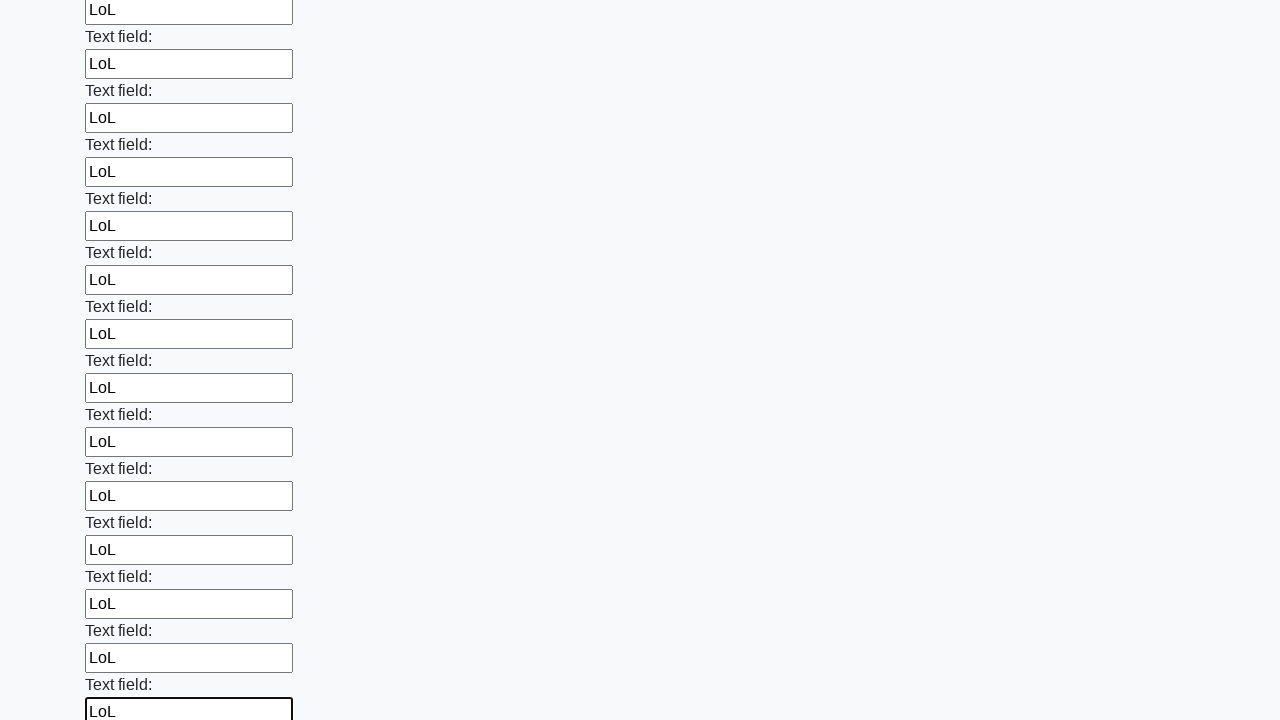

Filled an input field with 'LoL' on input >> nth=45
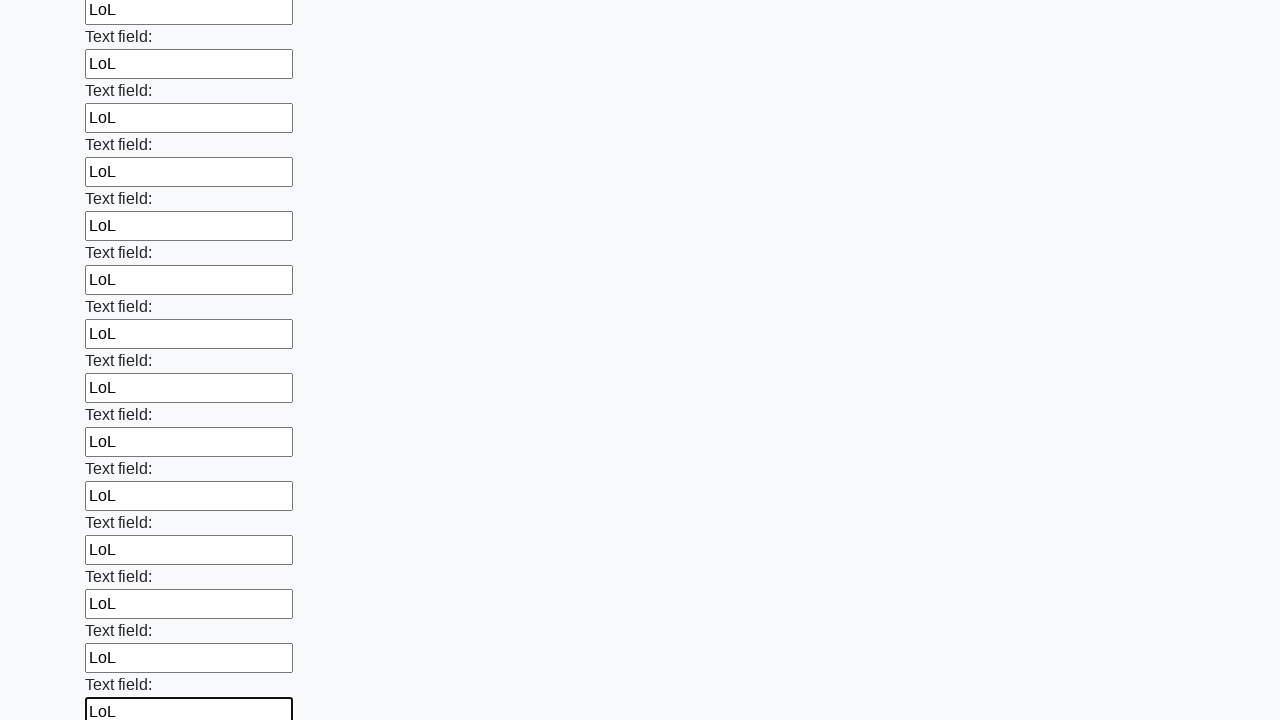

Filled an input field with 'LoL' on input >> nth=46
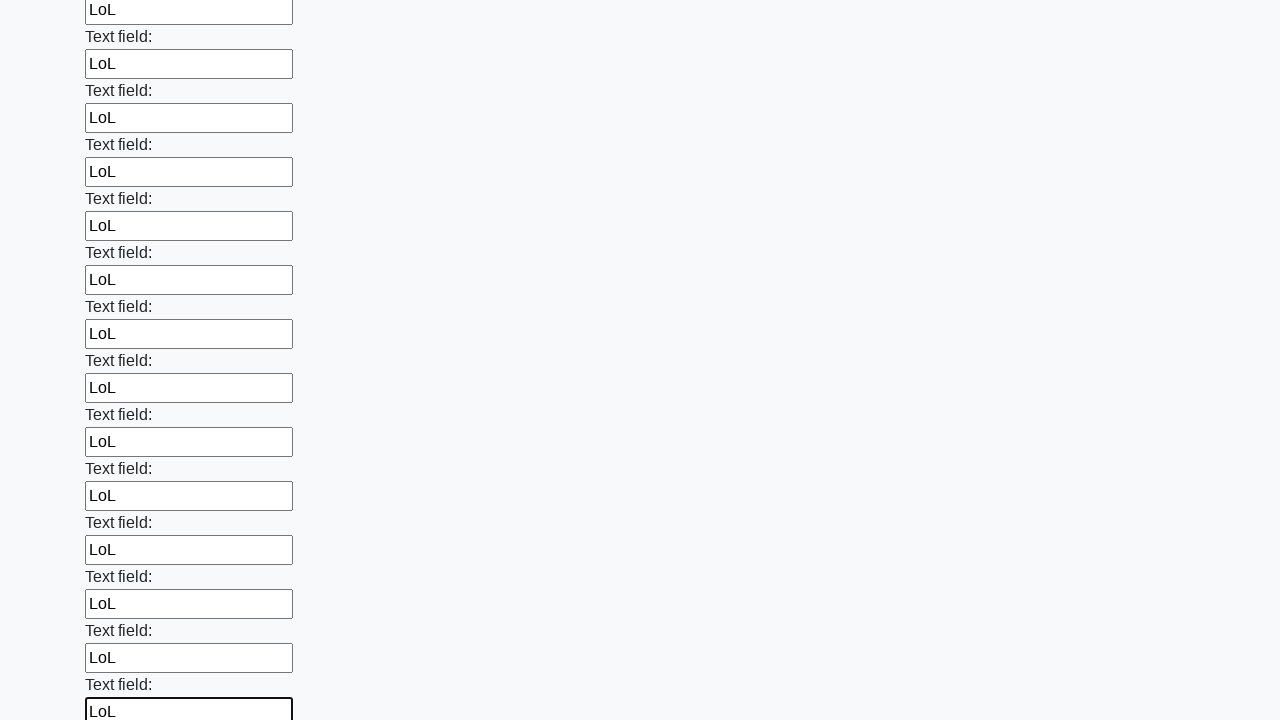

Filled an input field with 'LoL' on input >> nth=47
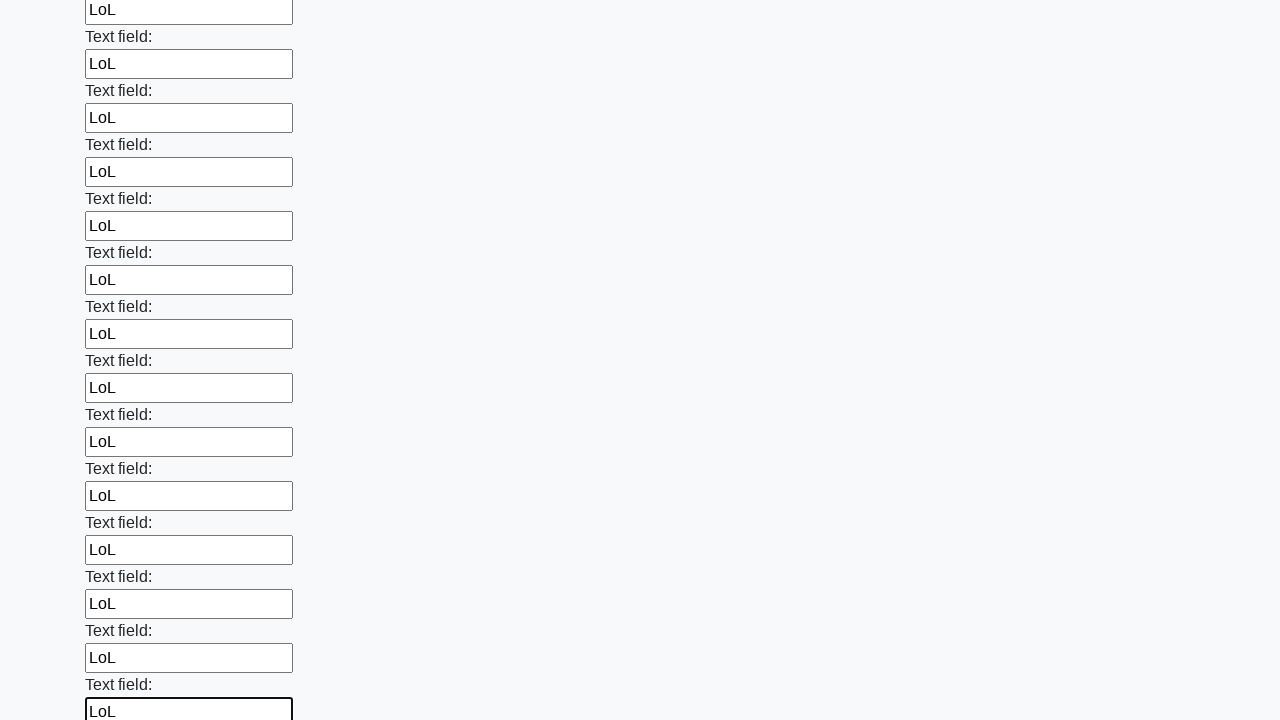

Filled an input field with 'LoL' on input >> nth=48
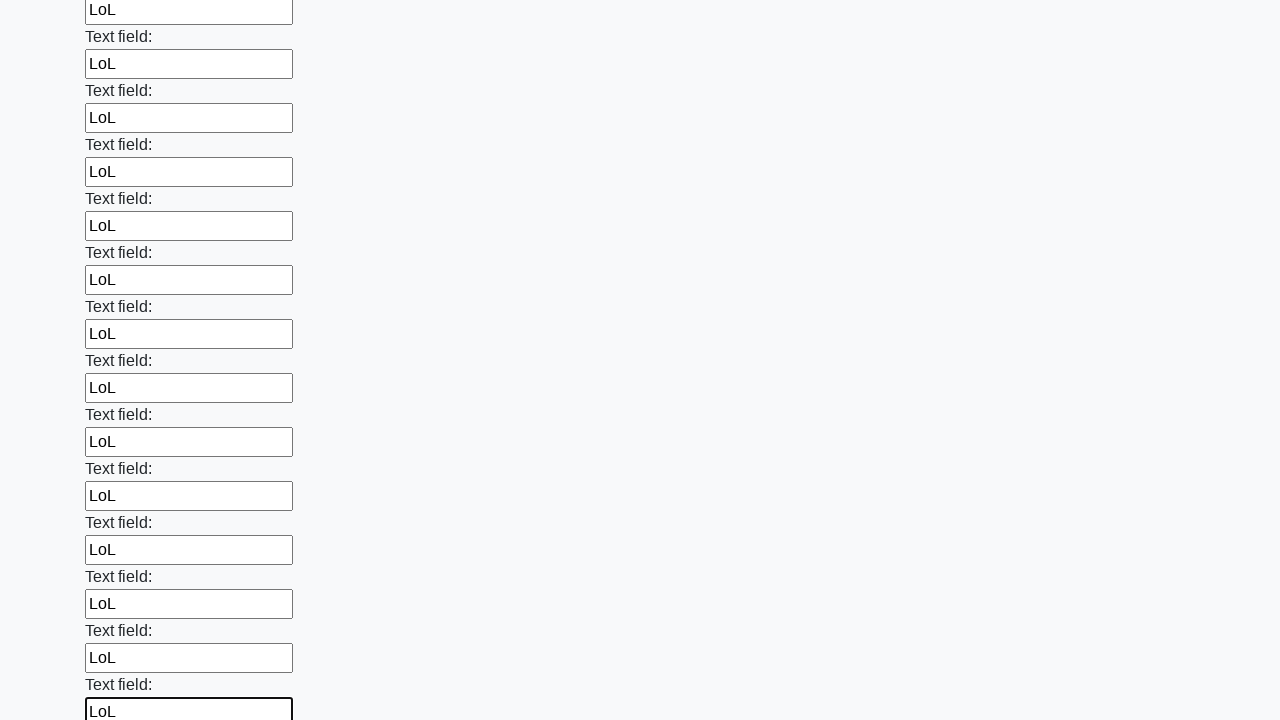

Filled an input field with 'LoL' on input >> nth=49
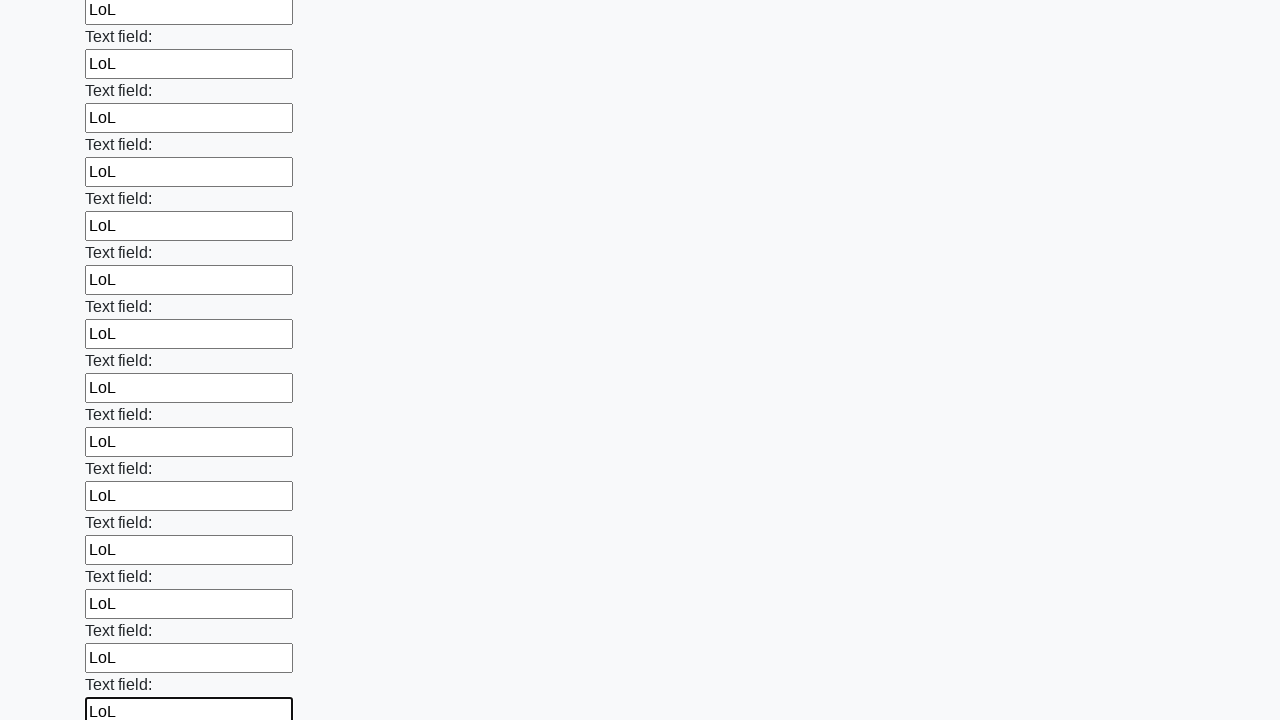

Filled an input field with 'LoL' on input >> nth=50
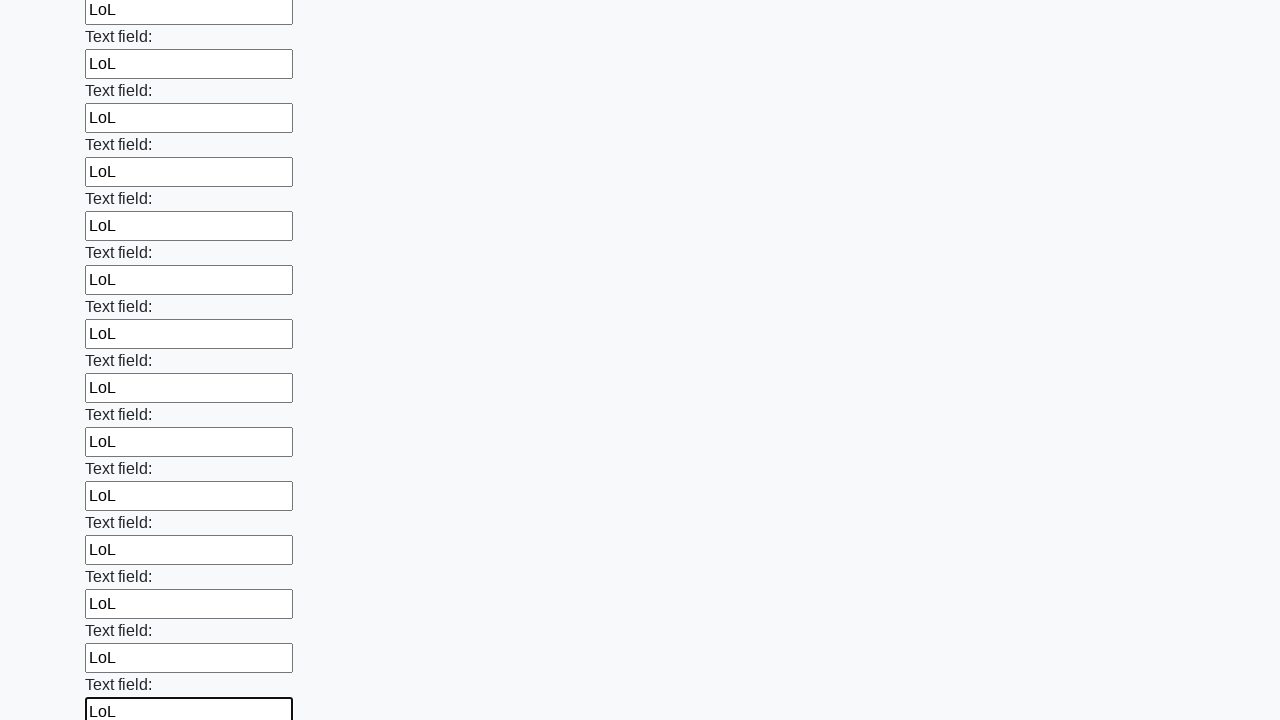

Filled an input field with 'LoL' on input >> nth=51
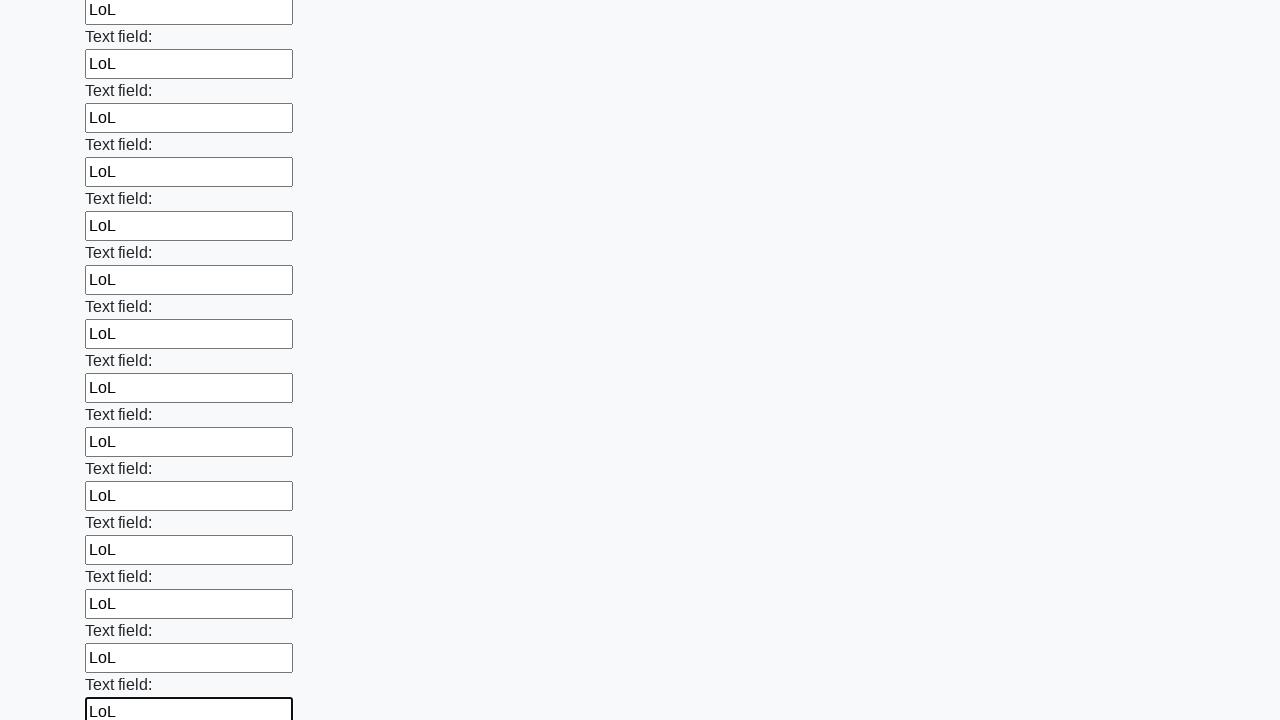

Filled an input field with 'LoL' on input >> nth=52
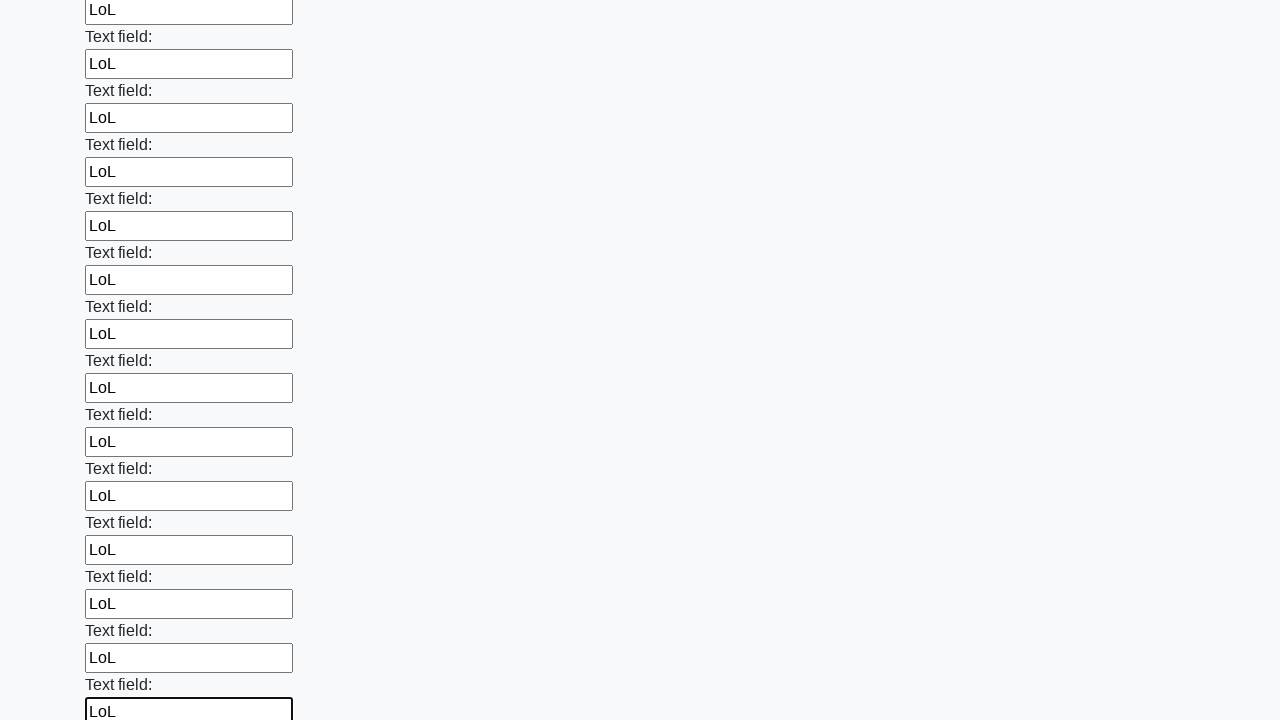

Filled an input field with 'LoL' on input >> nth=53
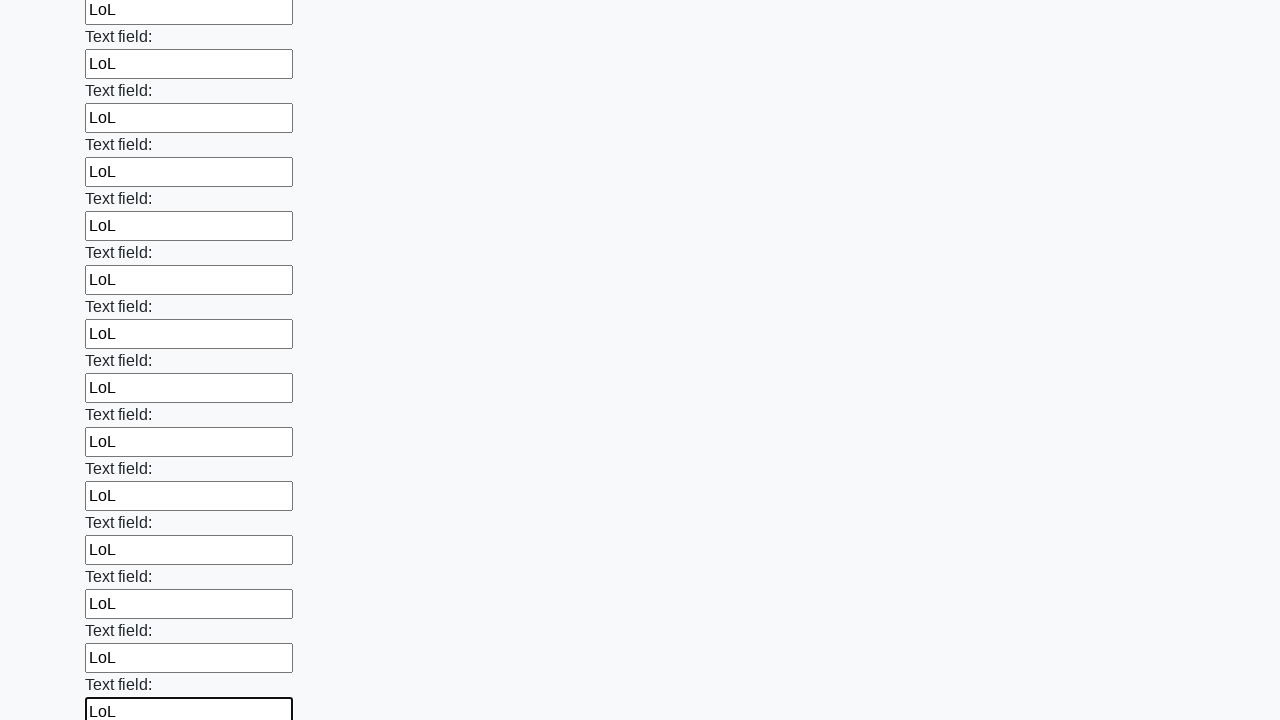

Filled an input field with 'LoL' on input >> nth=54
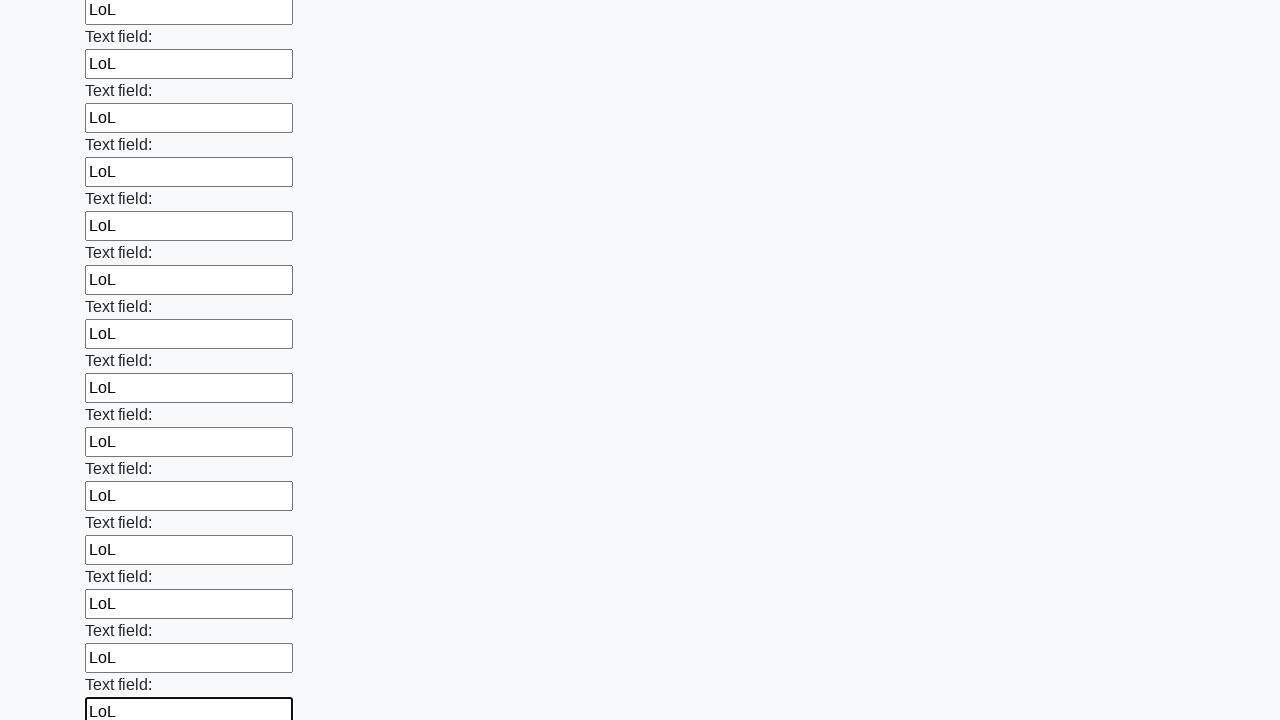

Filled an input field with 'LoL' on input >> nth=55
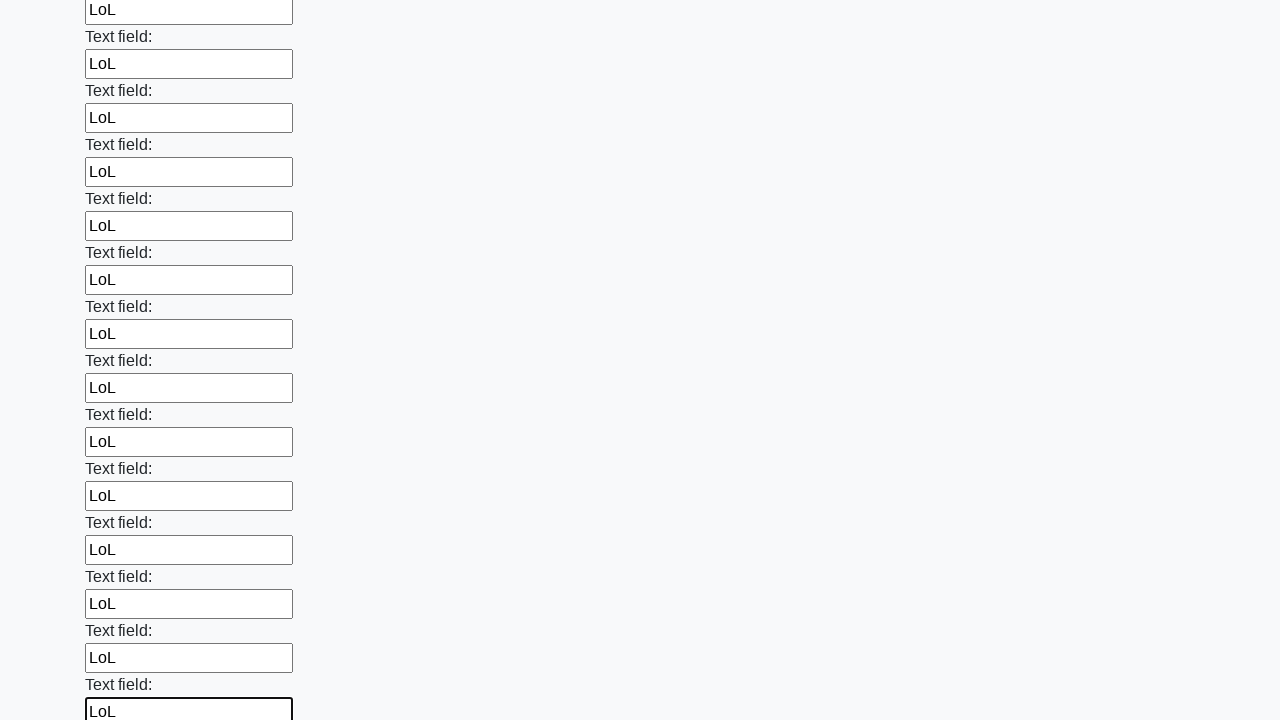

Filled an input field with 'LoL' on input >> nth=56
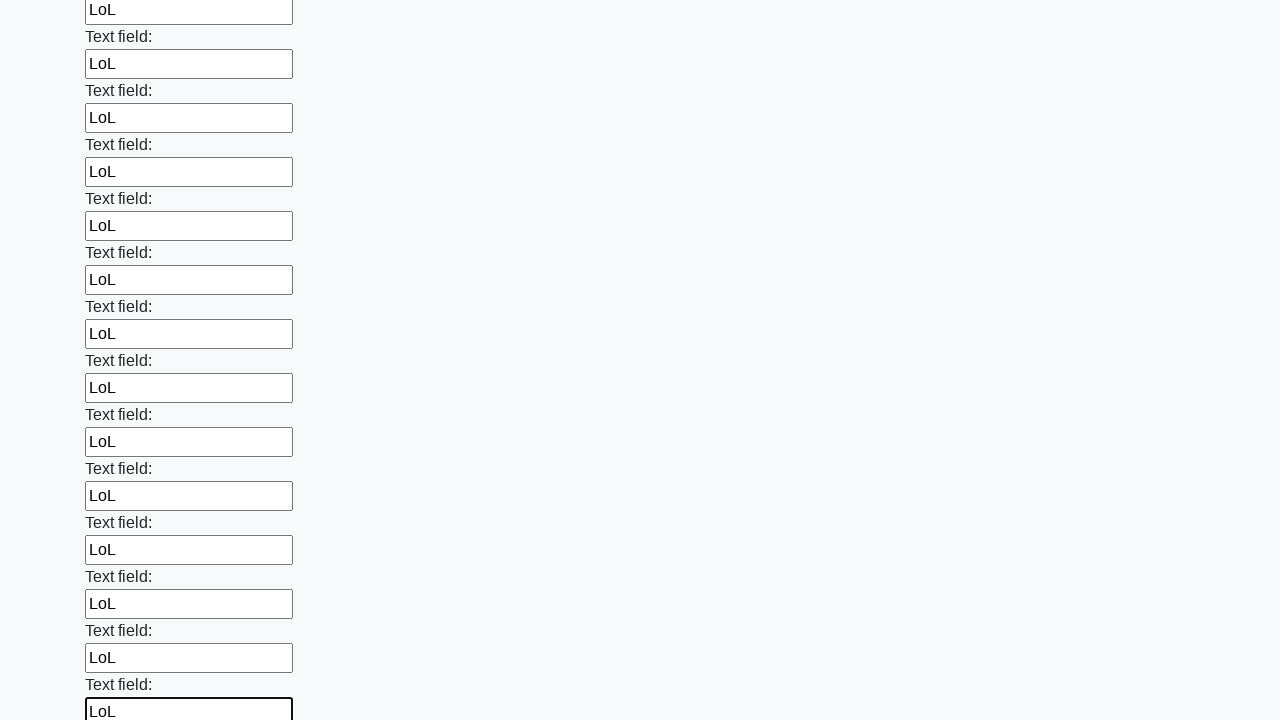

Filled an input field with 'LoL' on input >> nth=57
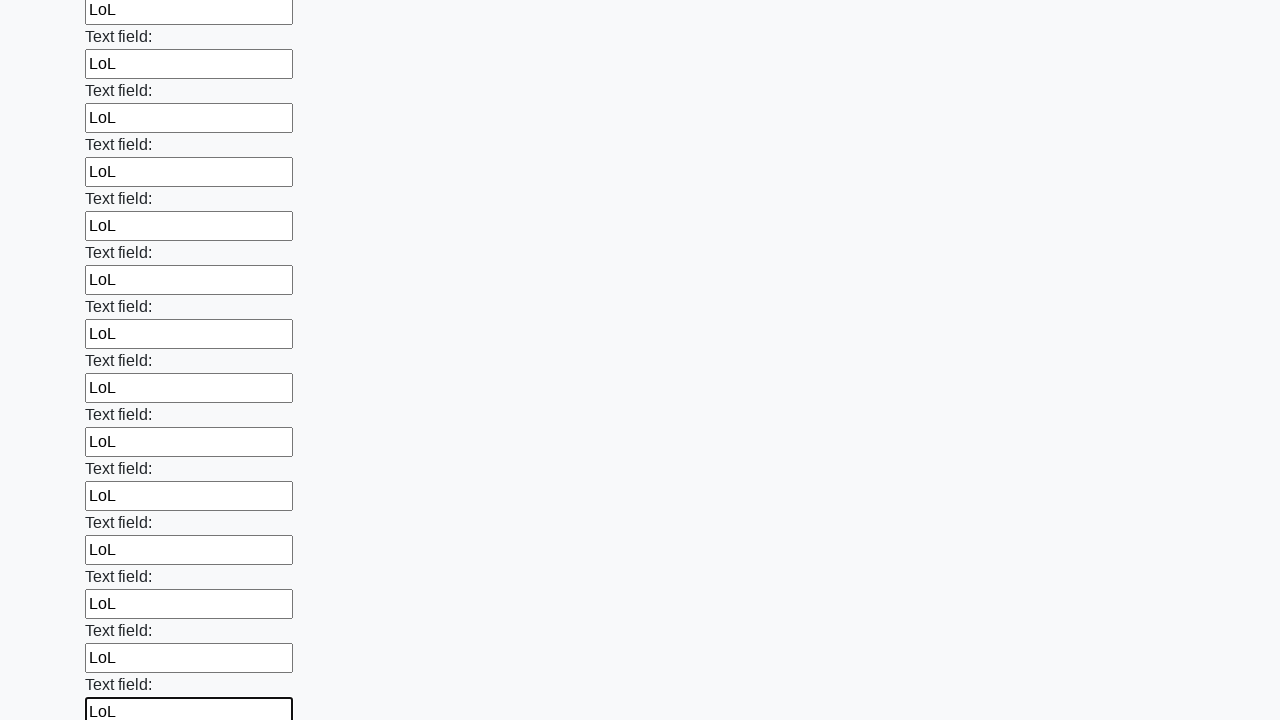

Filled an input field with 'LoL' on input >> nth=58
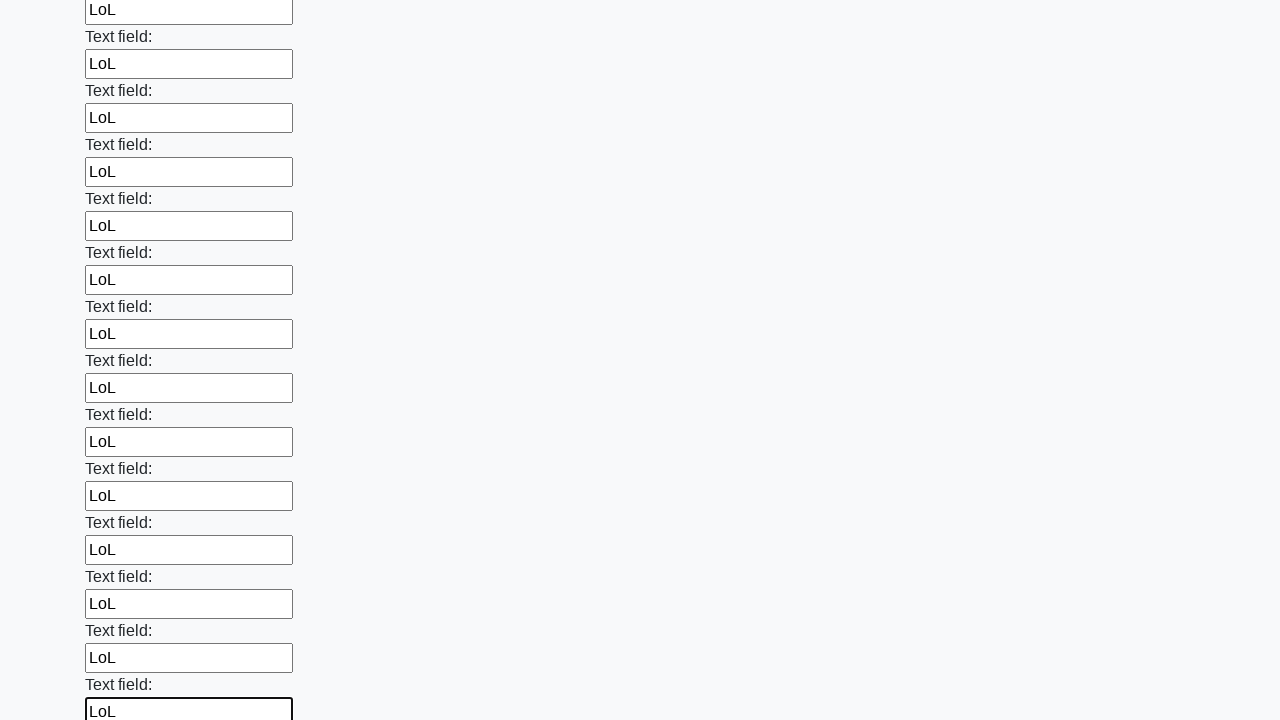

Filled an input field with 'LoL' on input >> nth=59
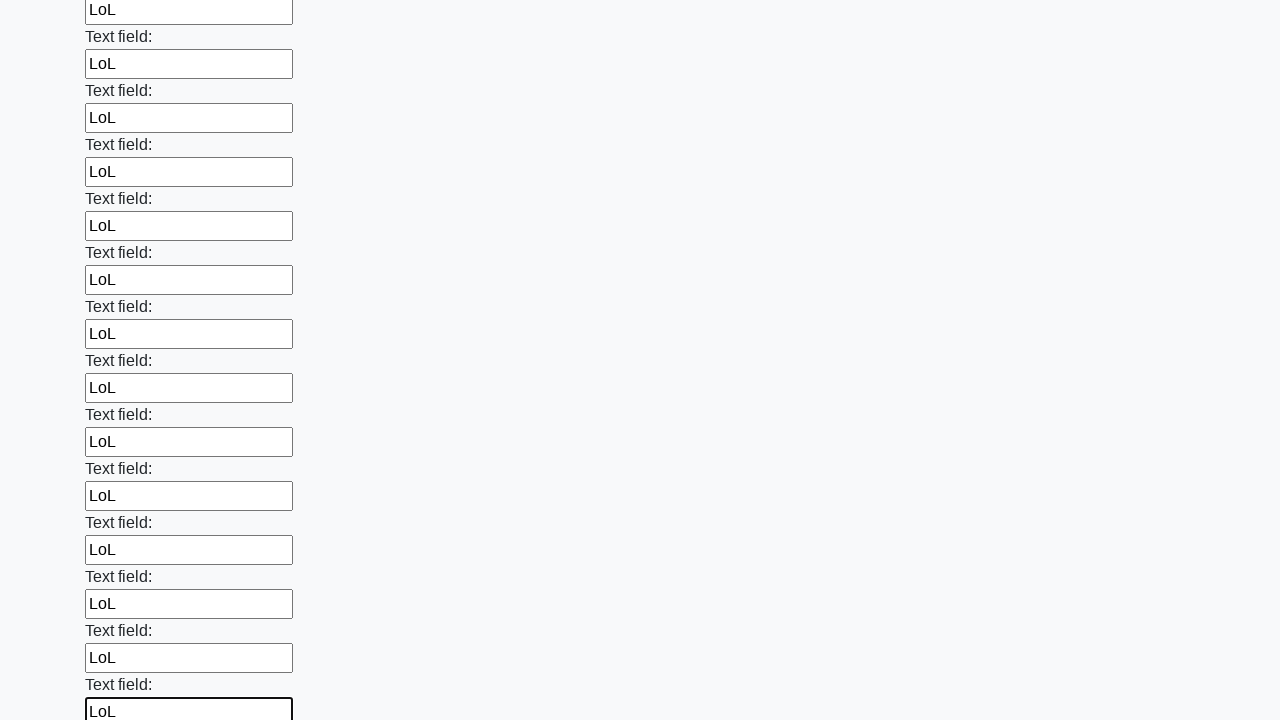

Filled an input field with 'LoL' on input >> nth=60
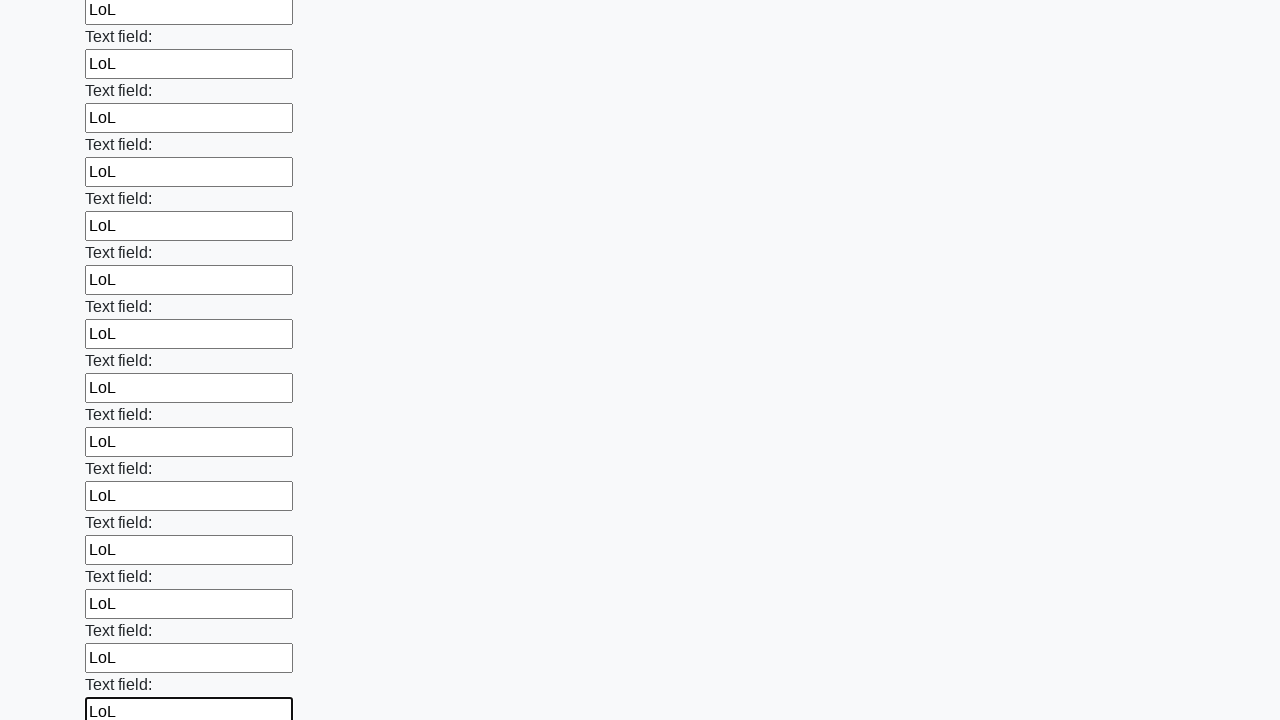

Filled an input field with 'LoL' on input >> nth=61
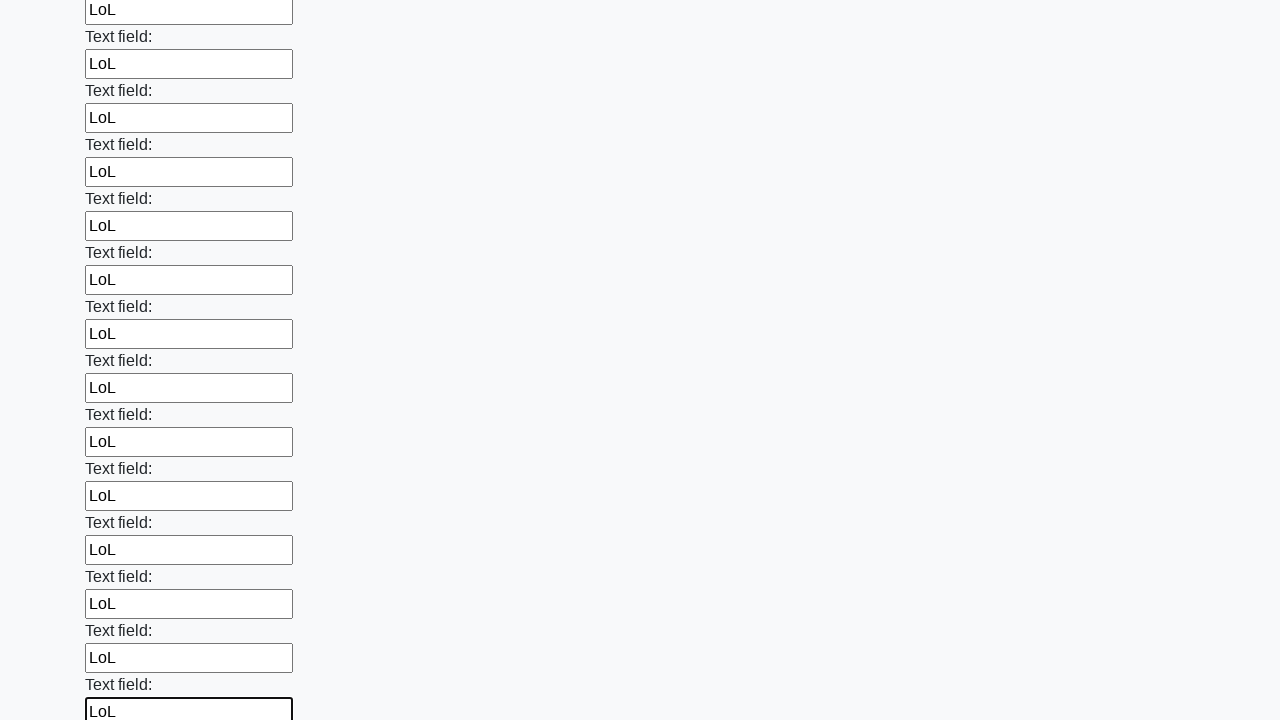

Filled an input field with 'LoL' on input >> nth=62
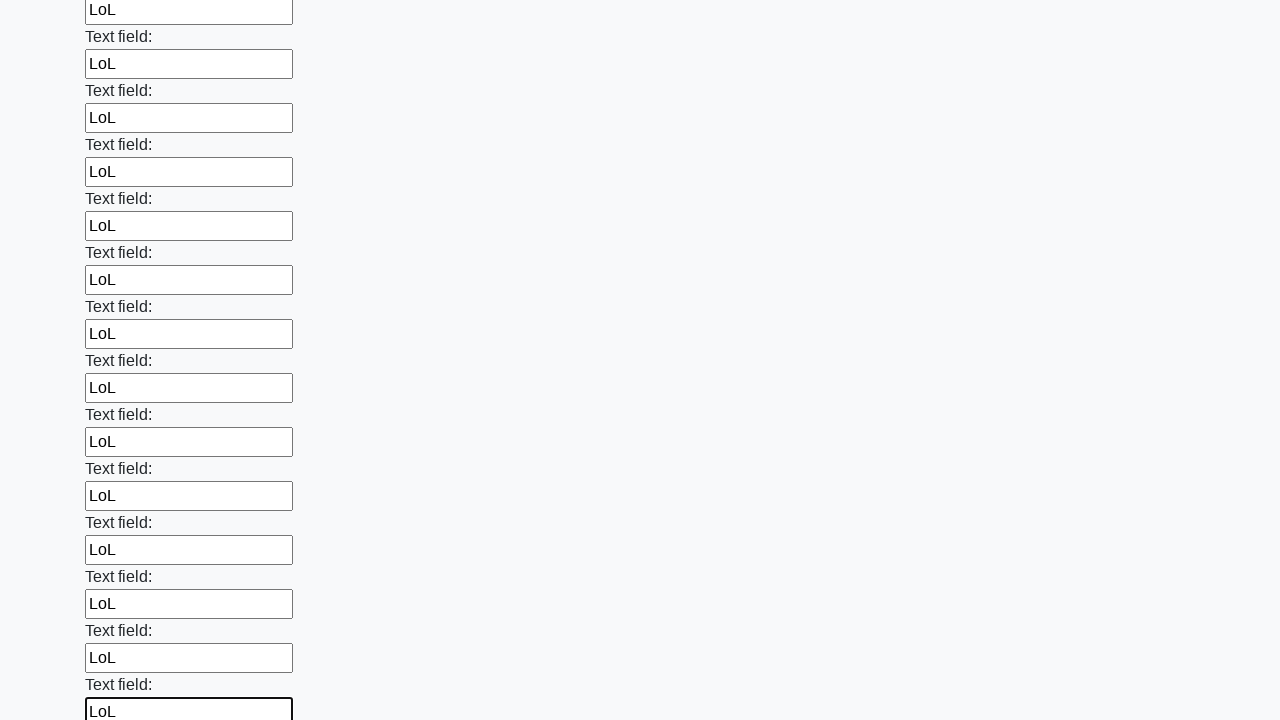

Filled an input field with 'LoL' on input >> nth=63
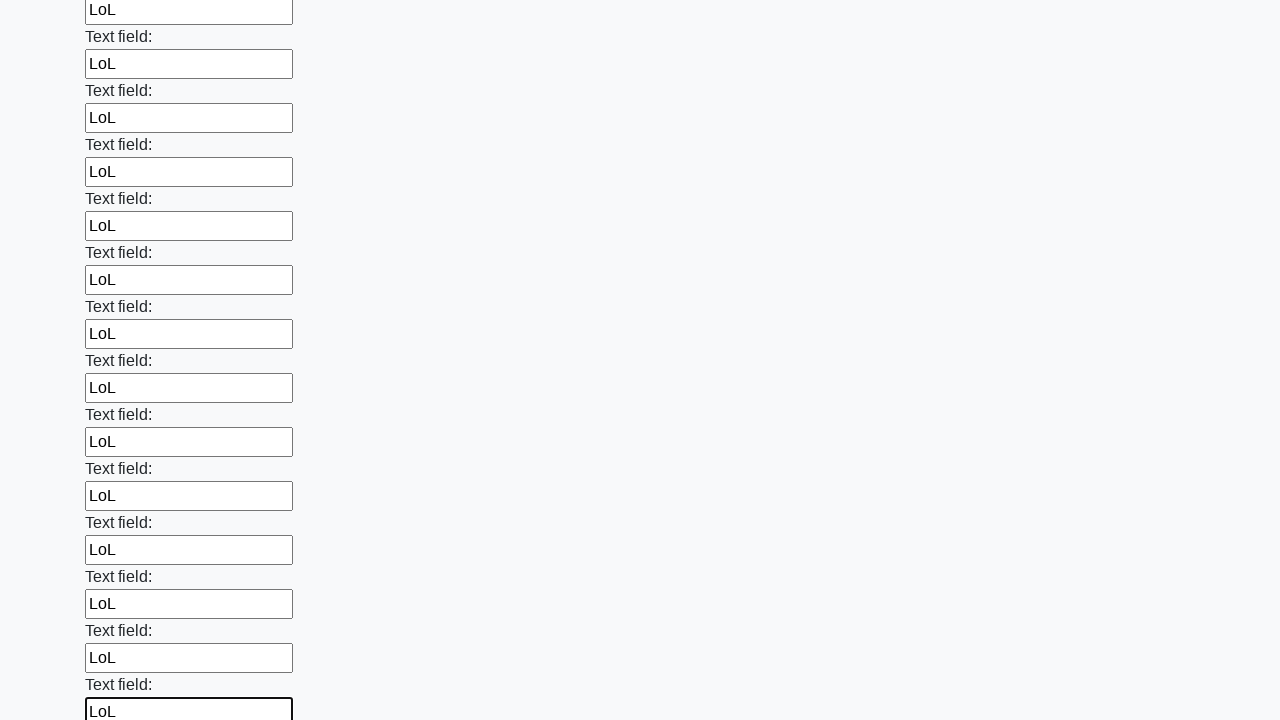

Filled an input field with 'LoL' on input >> nth=64
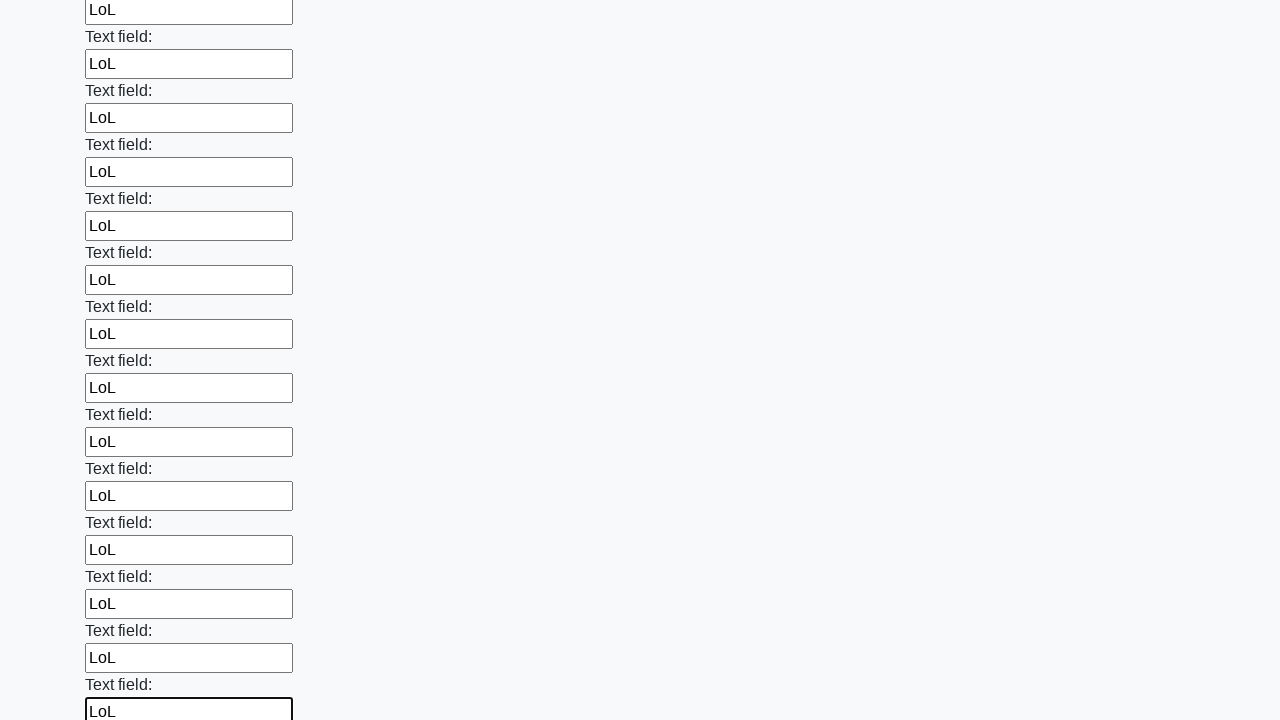

Filled an input field with 'LoL' on input >> nth=65
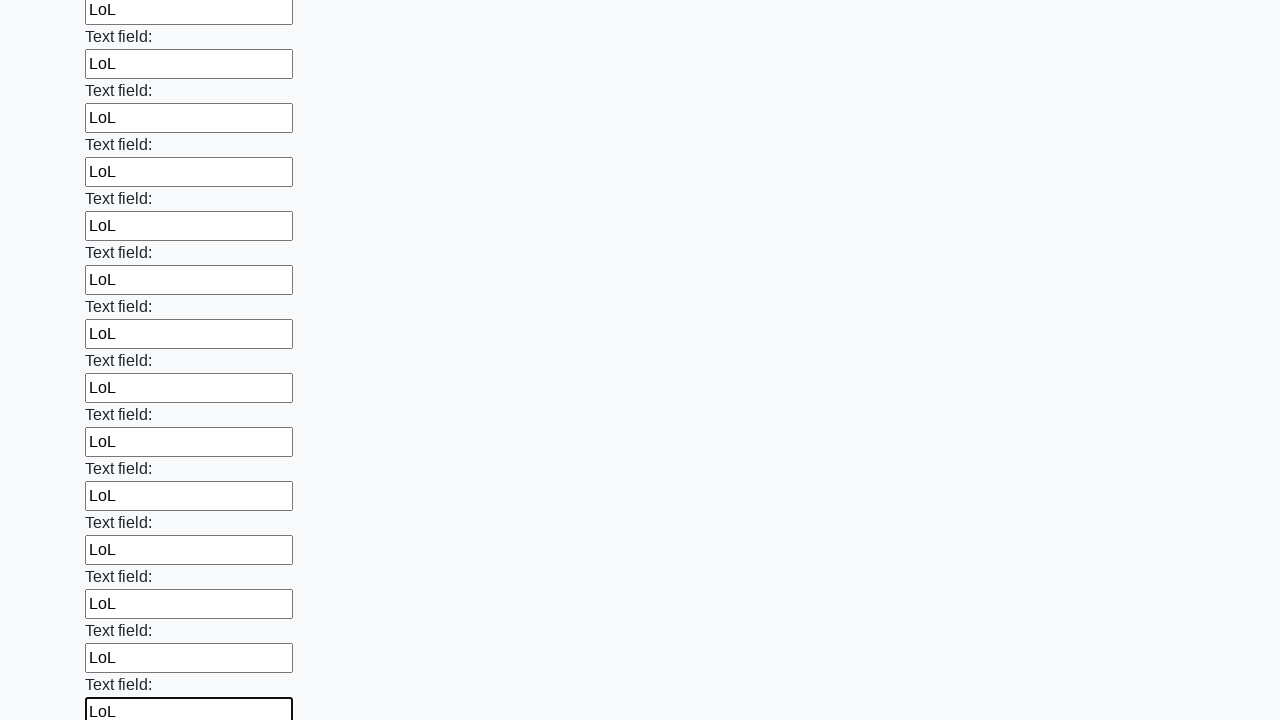

Filled an input field with 'LoL' on input >> nth=66
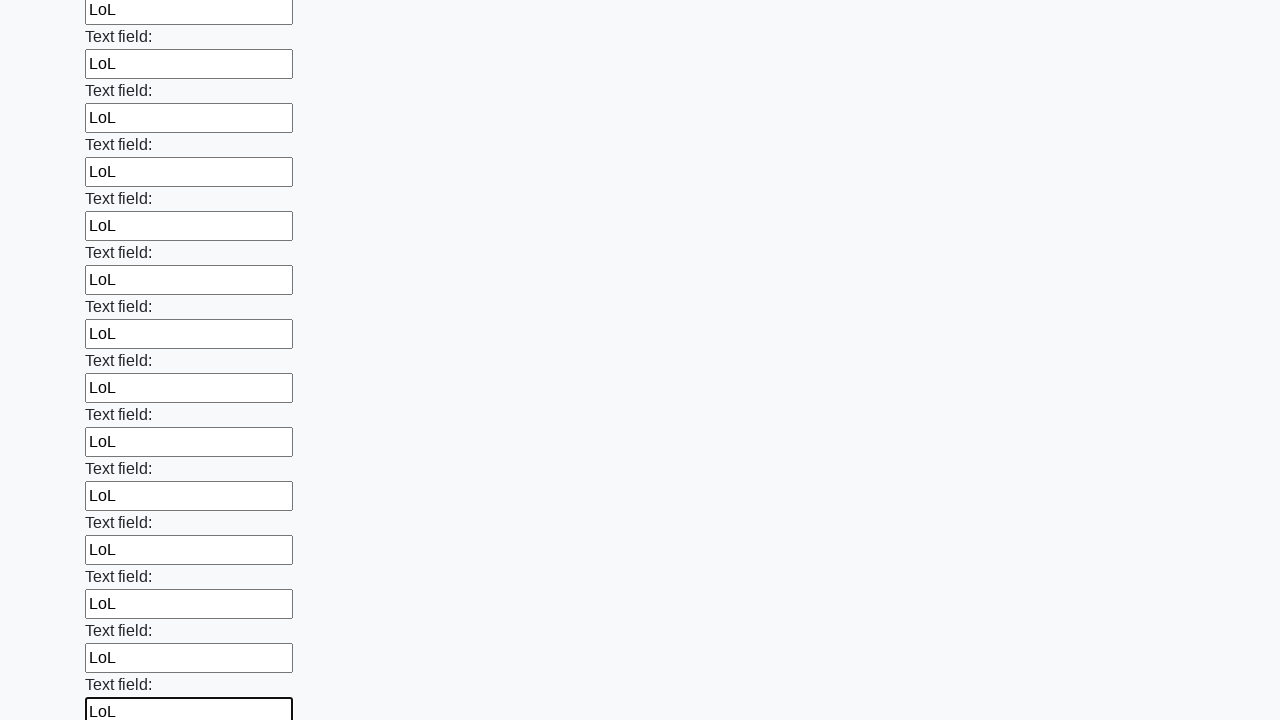

Filled an input field with 'LoL' on input >> nth=67
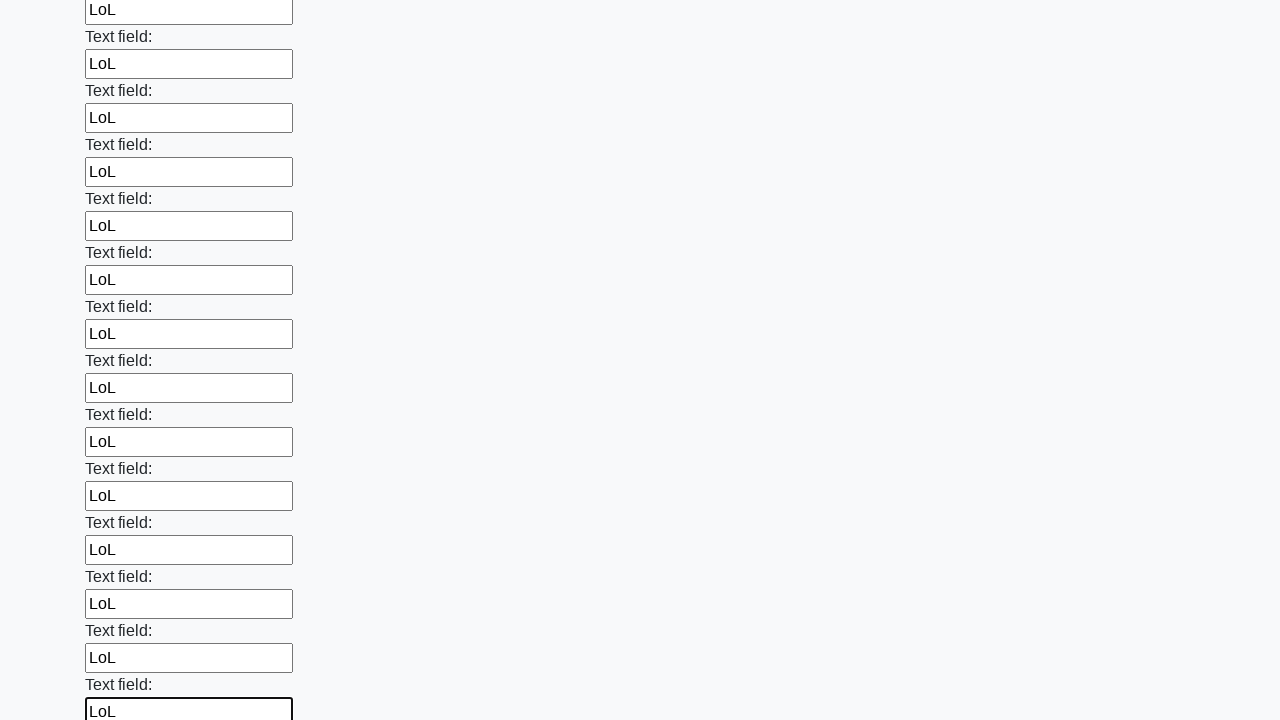

Filled an input field with 'LoL' on input >> nth=68
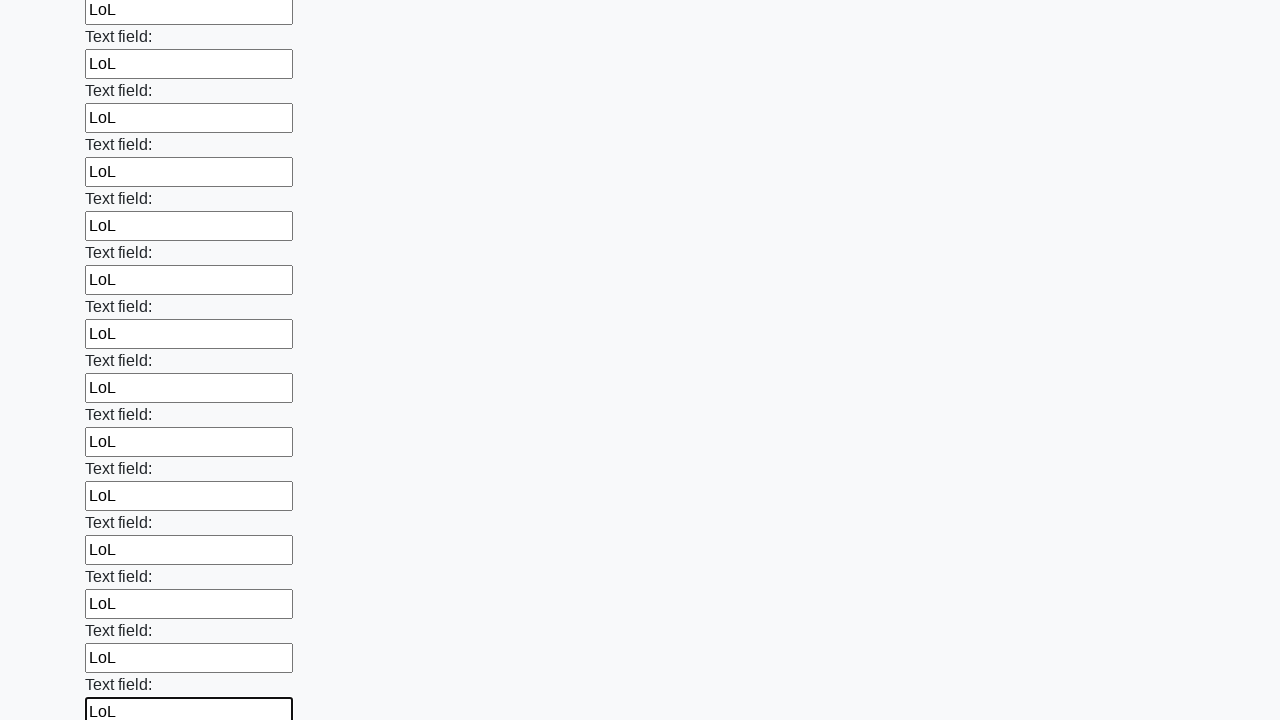

Filled an input field with 'LoL' on input >> nth=69
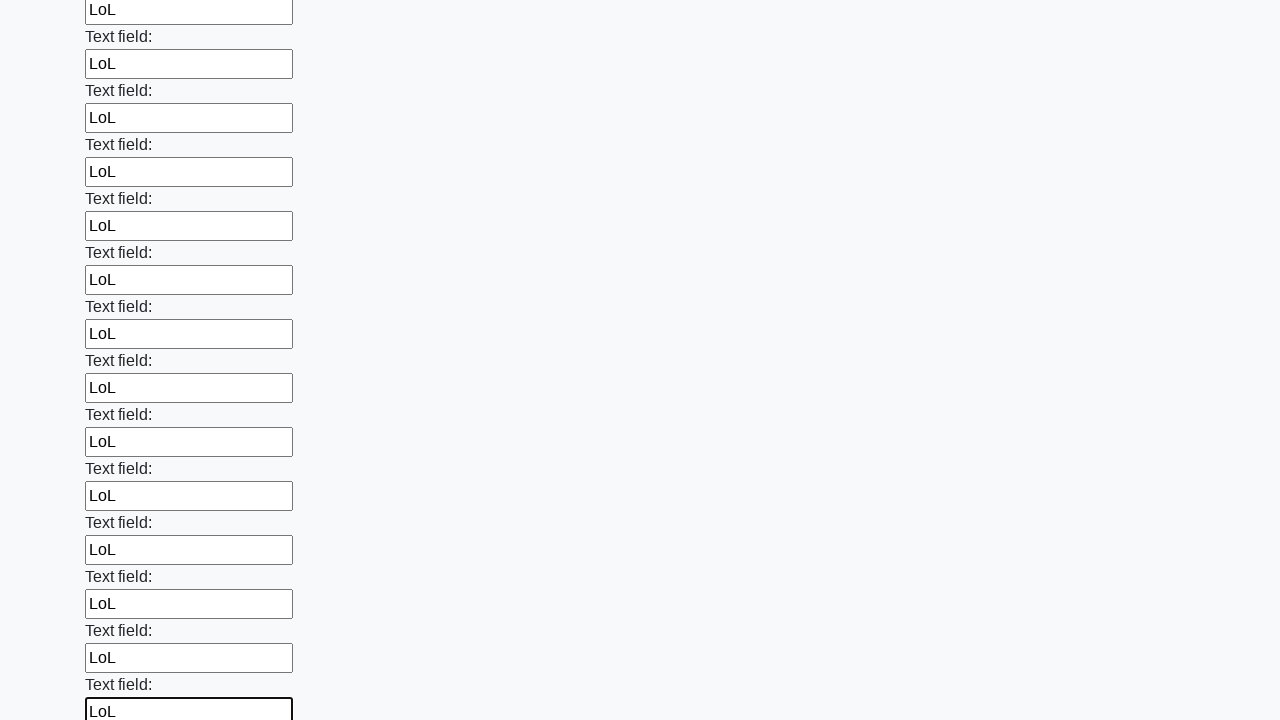

Filled an input field with 'LoL' on input >> nth=70
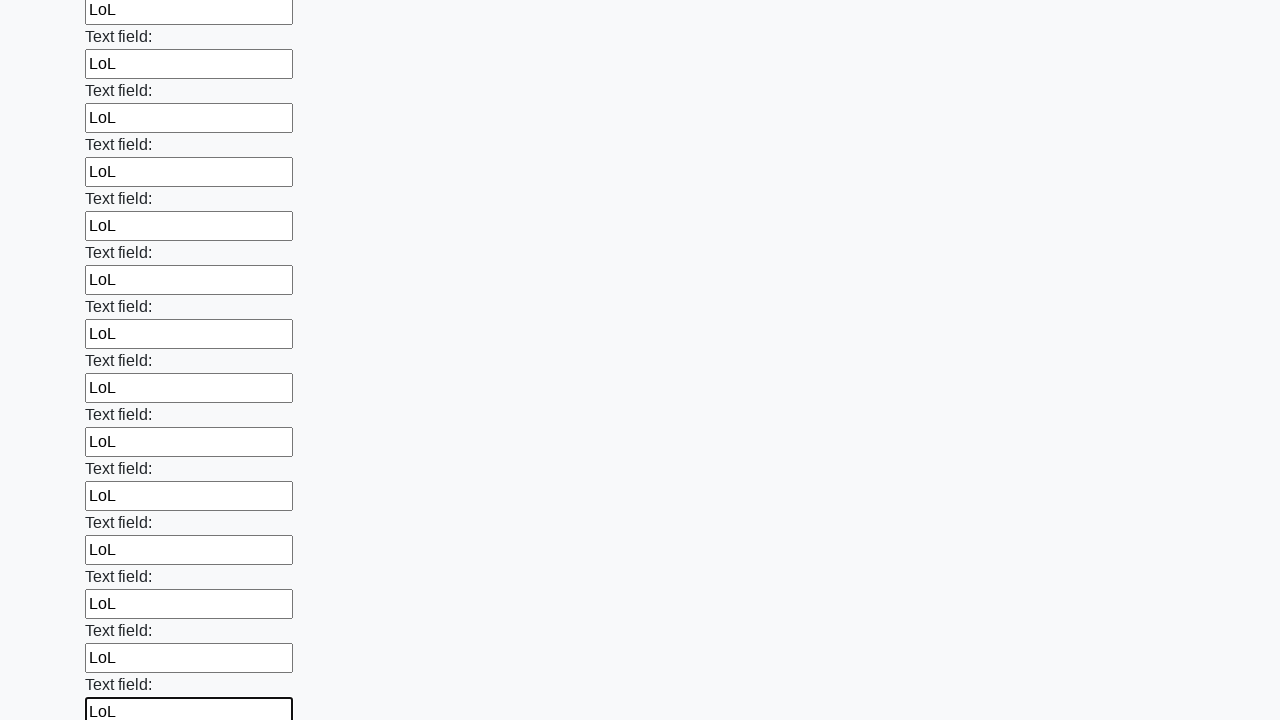

Filled an input field with 'LoL' on input >> nth=71
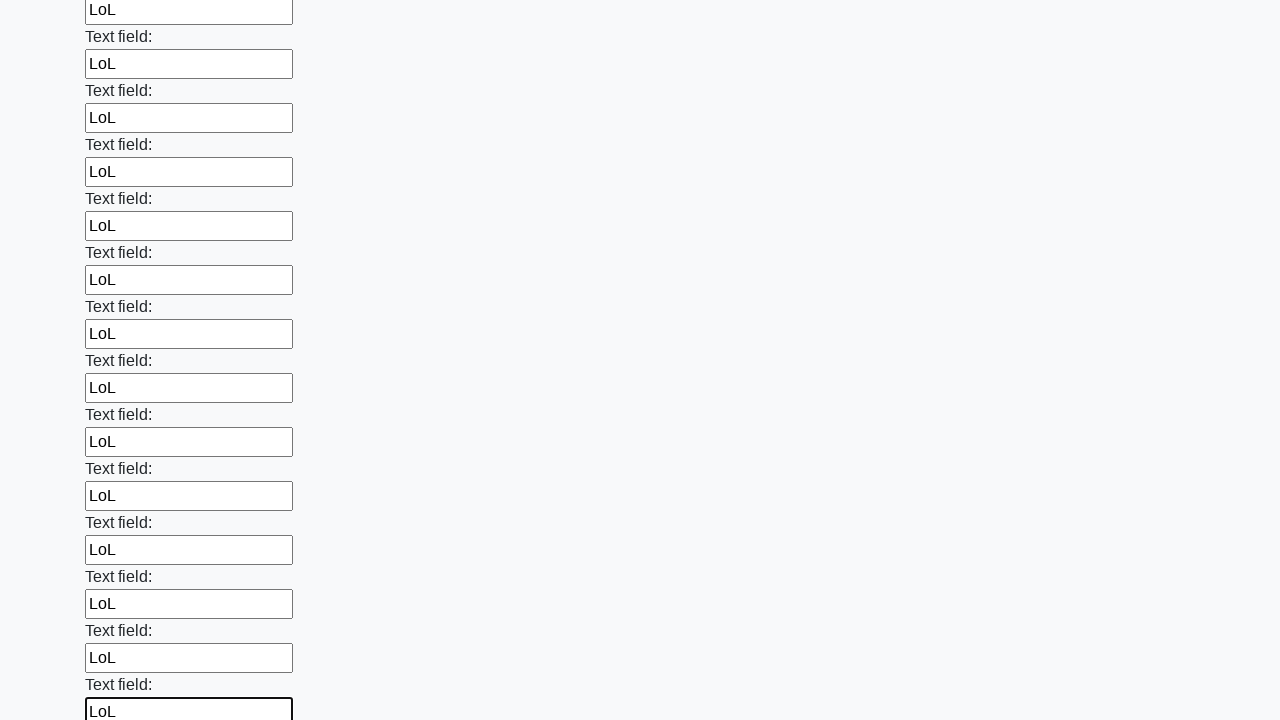

Filled an input field with 'LoL' on input >> nth=72
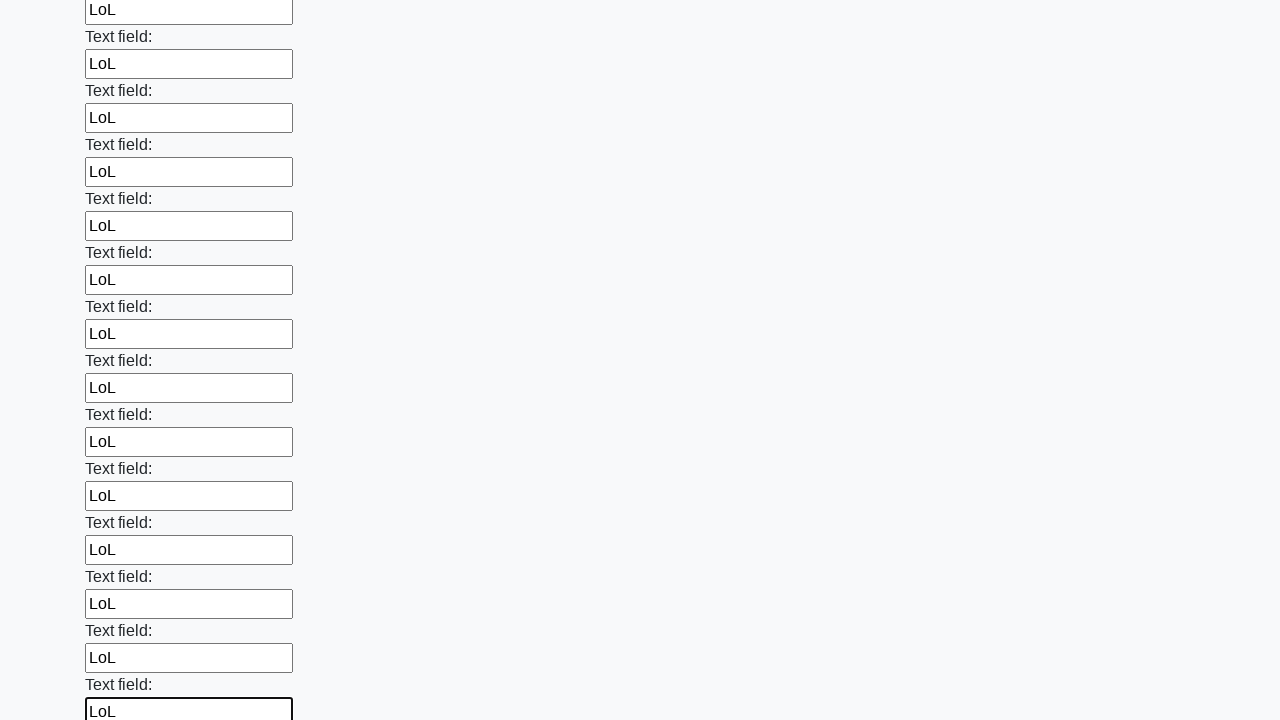

Filled an input field with 'LoL' on input >> nth=73
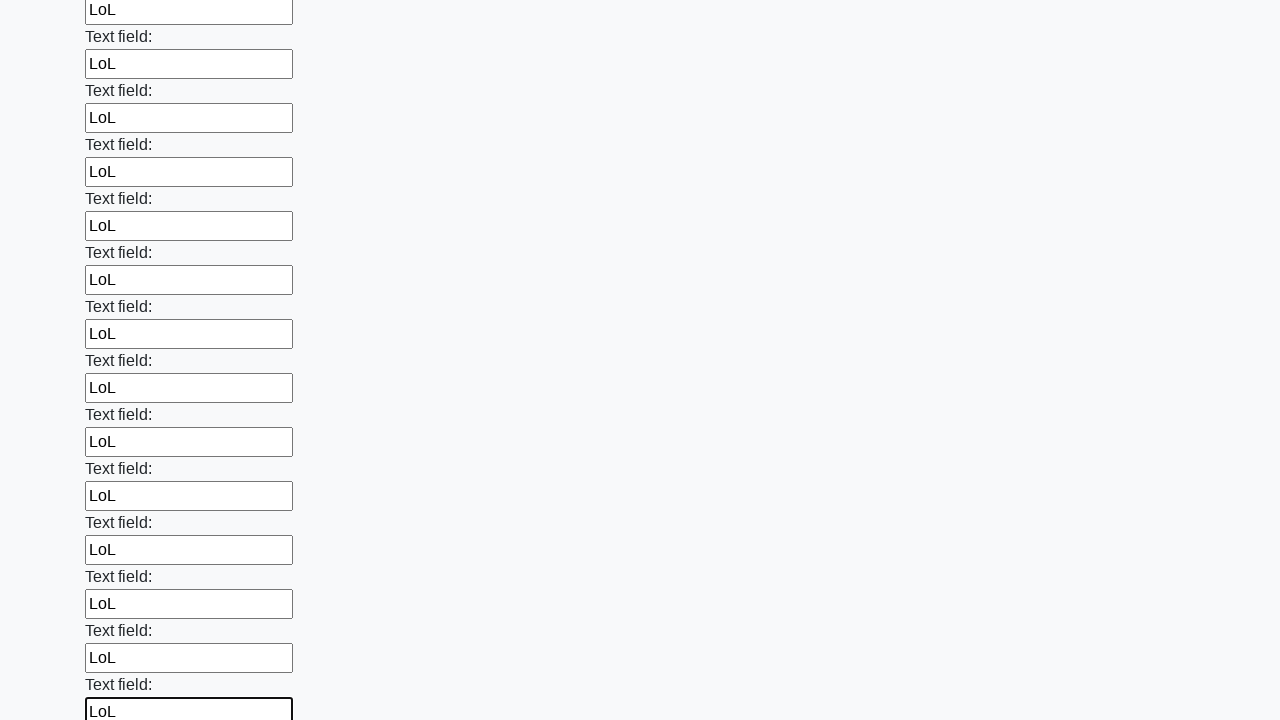

Filled an input field with 'LoL' on input >> nth=74
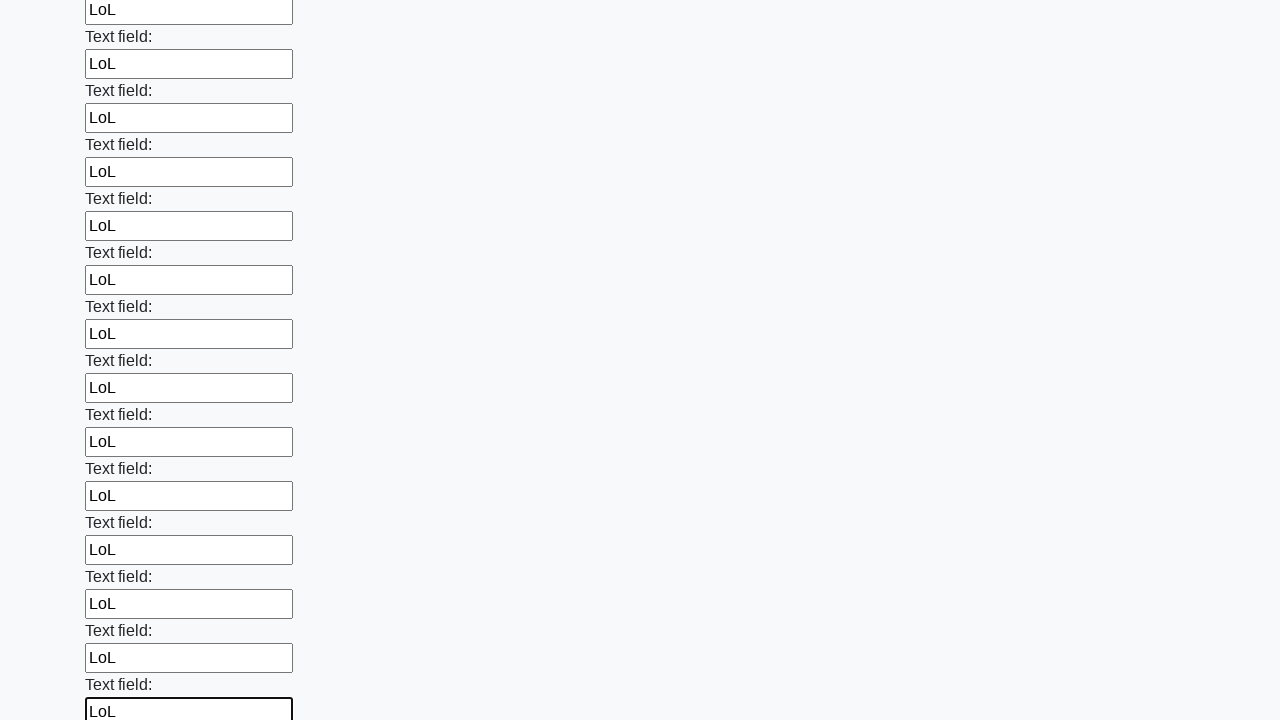

Filled an input field with 'LoL' on input >> nth=75
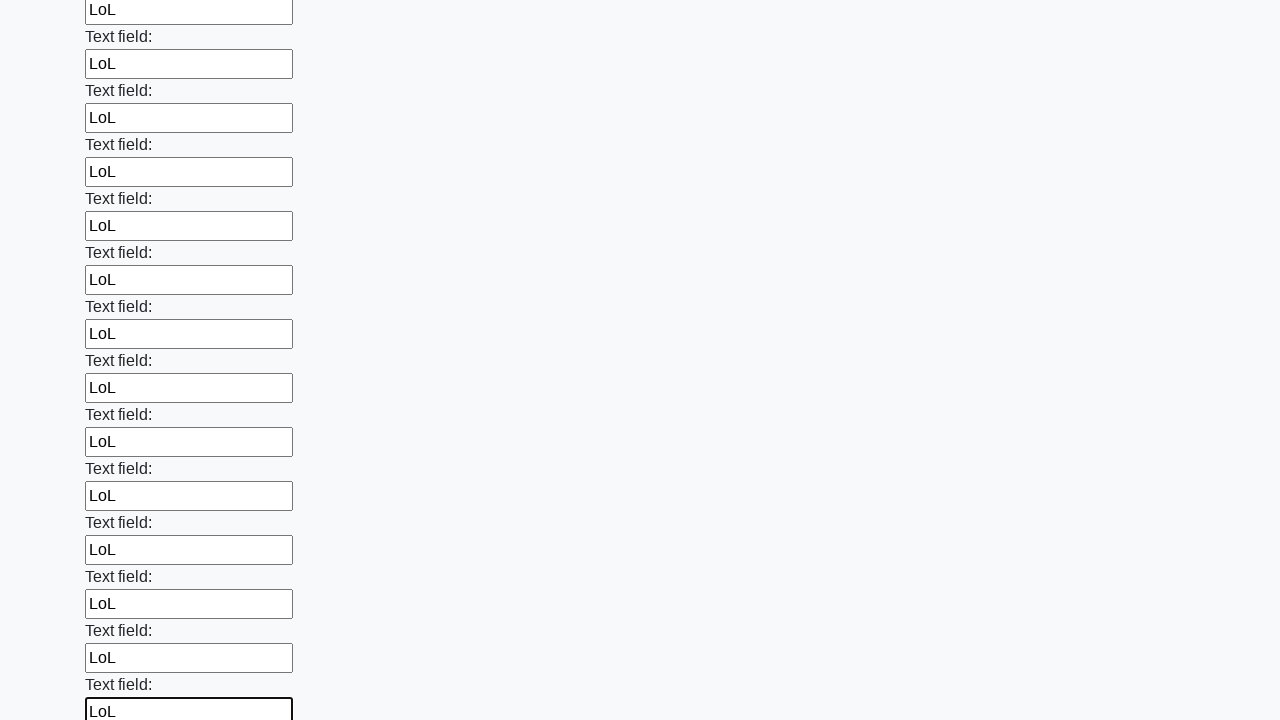

Filled an input field with 'LoL' on input >> nth=76
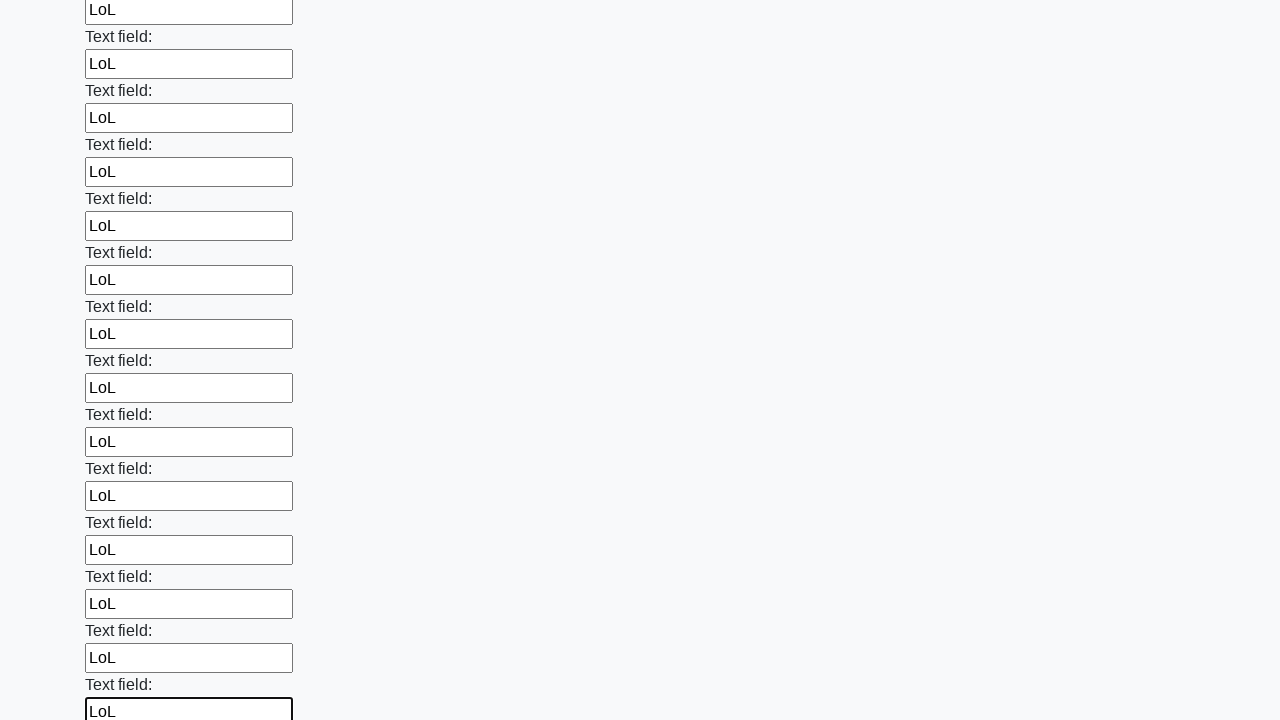

Filled an input field with 'LoL' on input >> nth=77
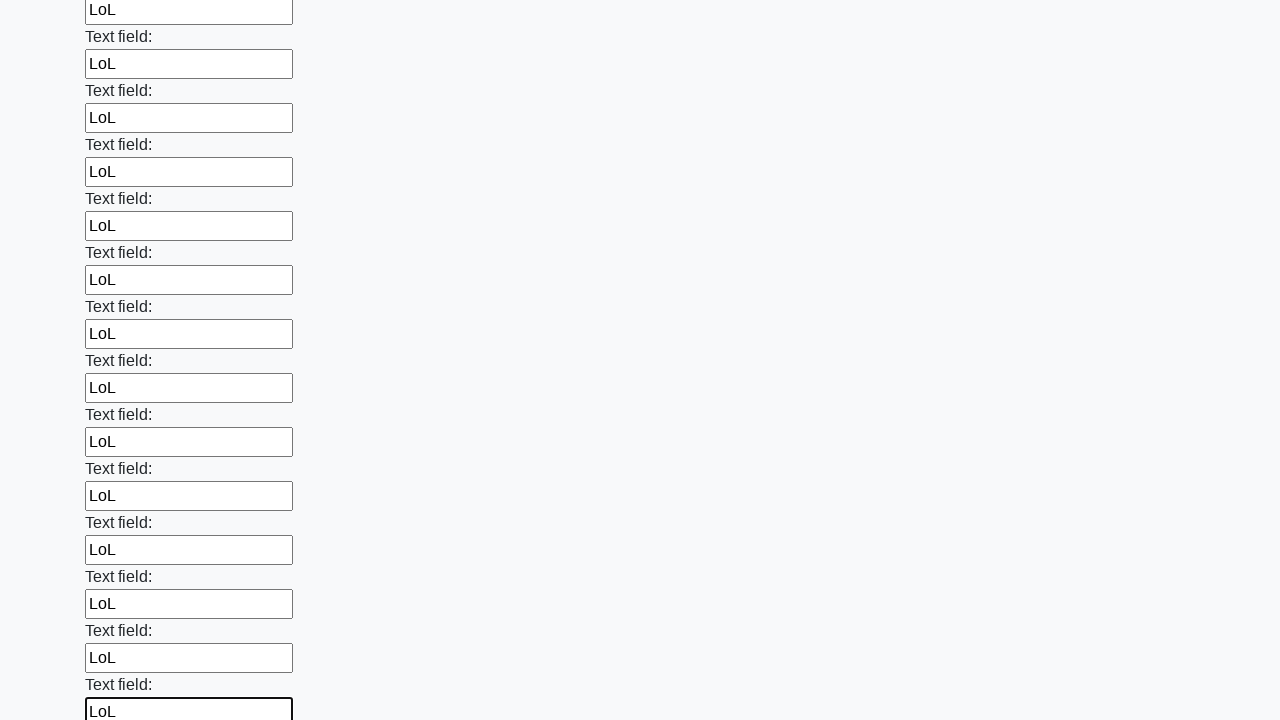

Filled an input field with 'LoL' on input >> nth=78
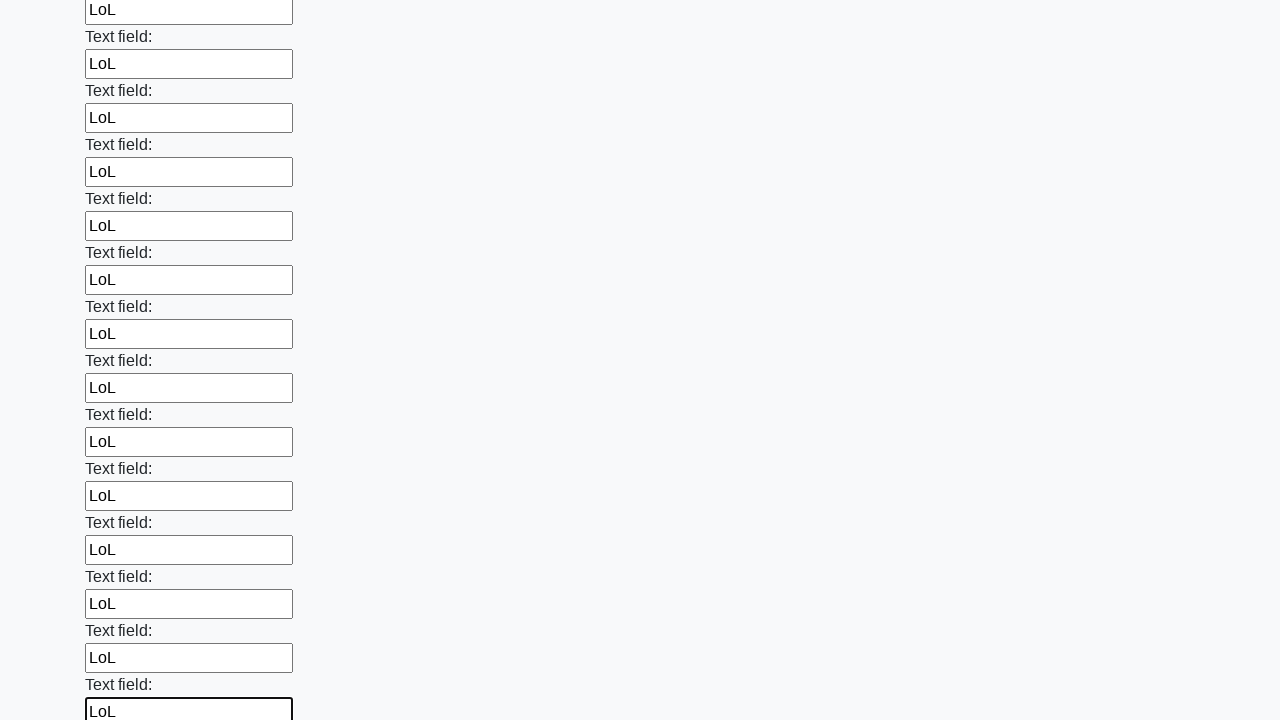

Filled an input field with 'LoL' on input >> nth=79
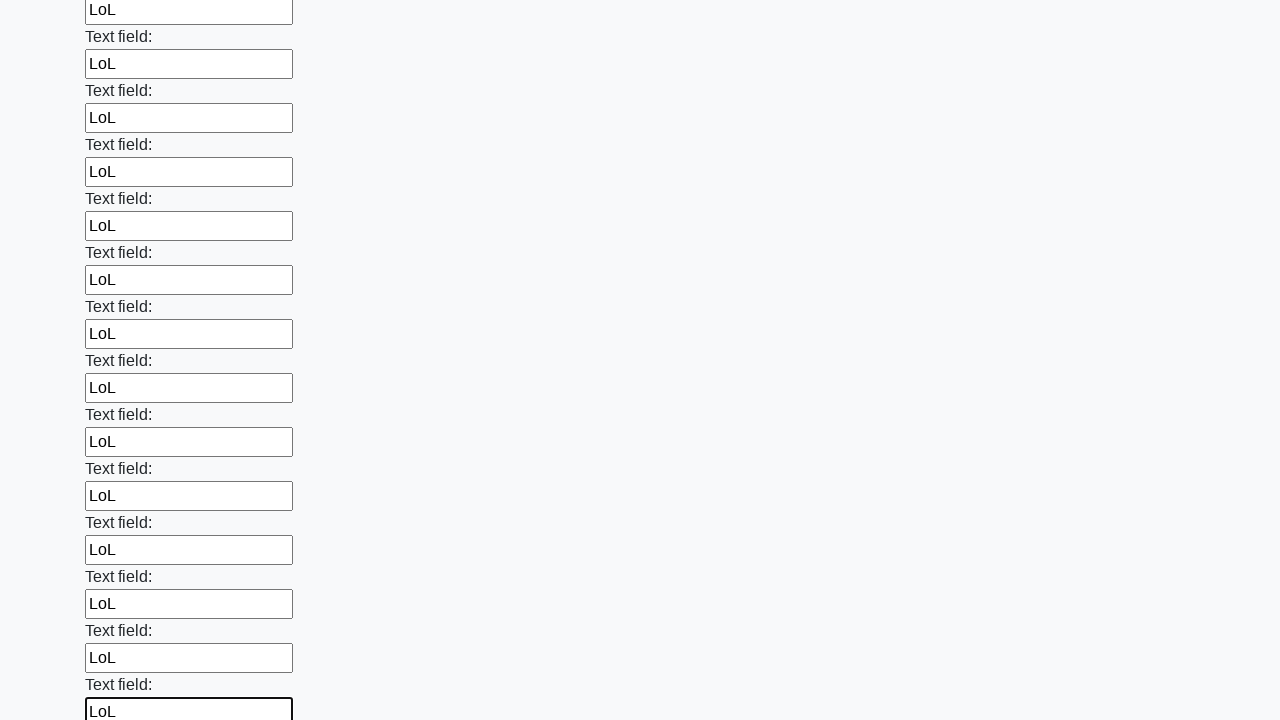

Filled an input field with 'LoL' on input >> nth=80
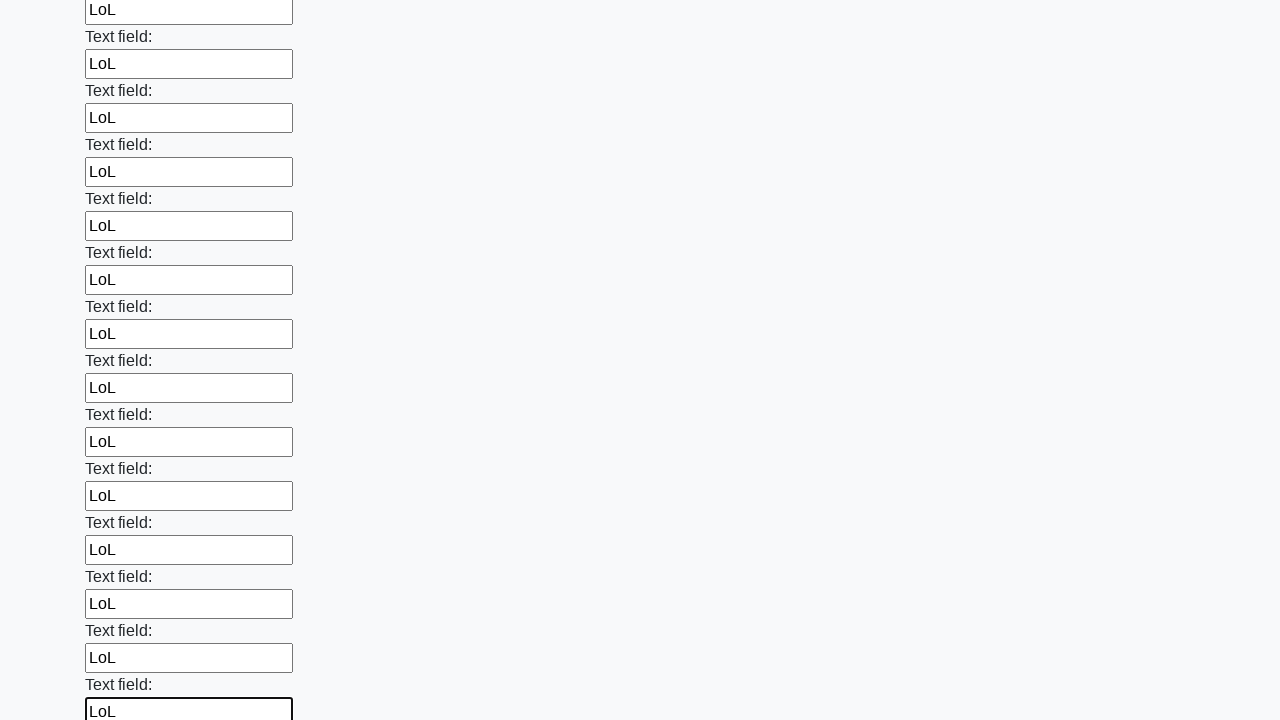

Filled an input field with 'LoL' on input >> nth=81
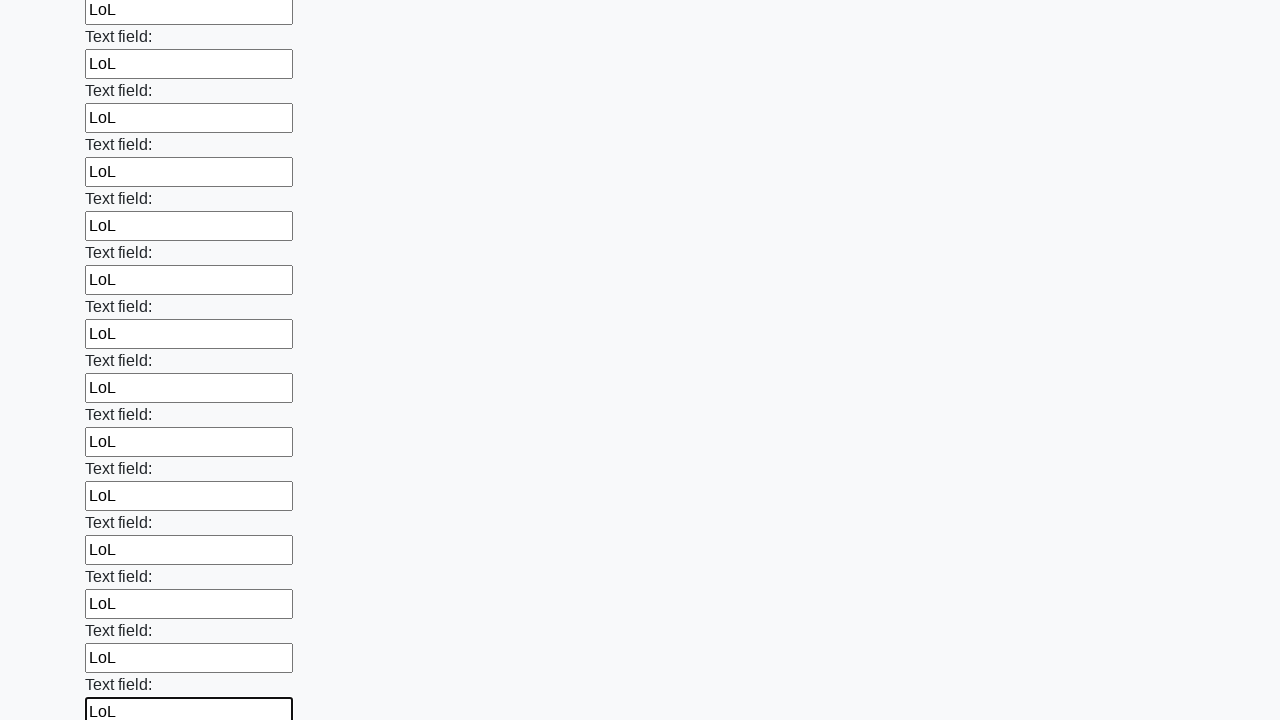

Filled an input field with 'LoL' on input >> nth=82
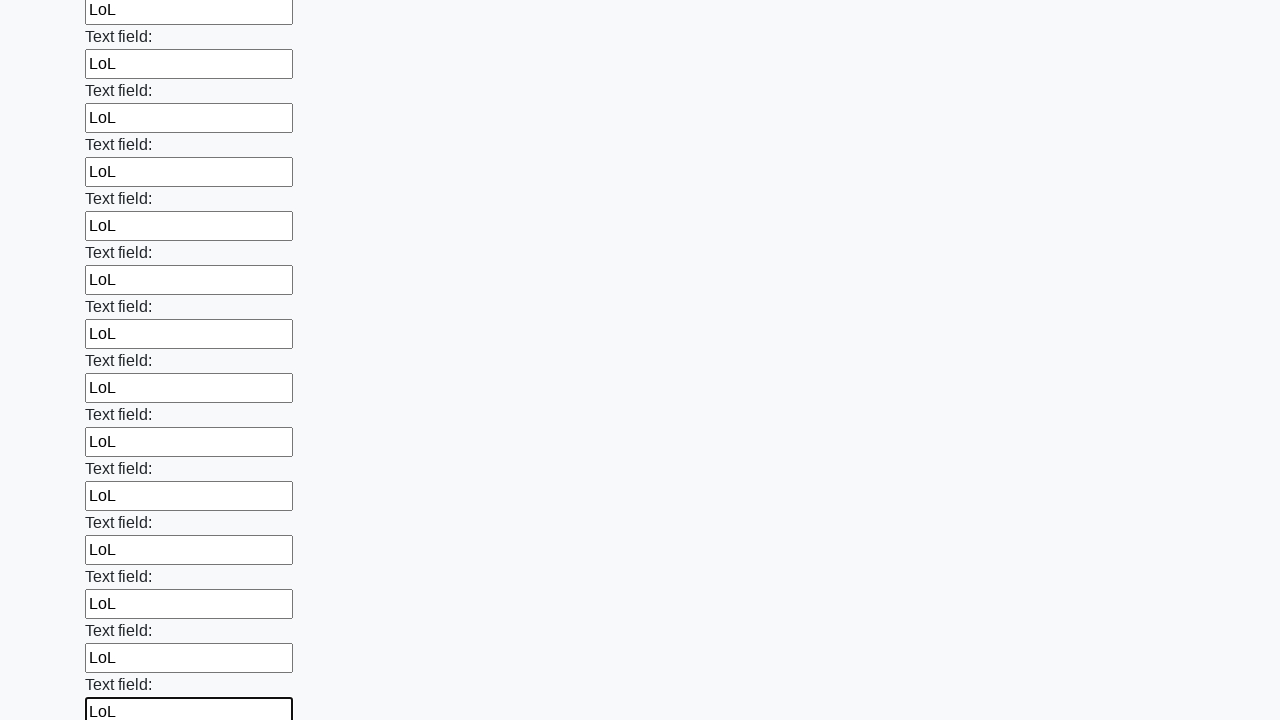

Filled an input field with 'LoL' on input >> nth=83
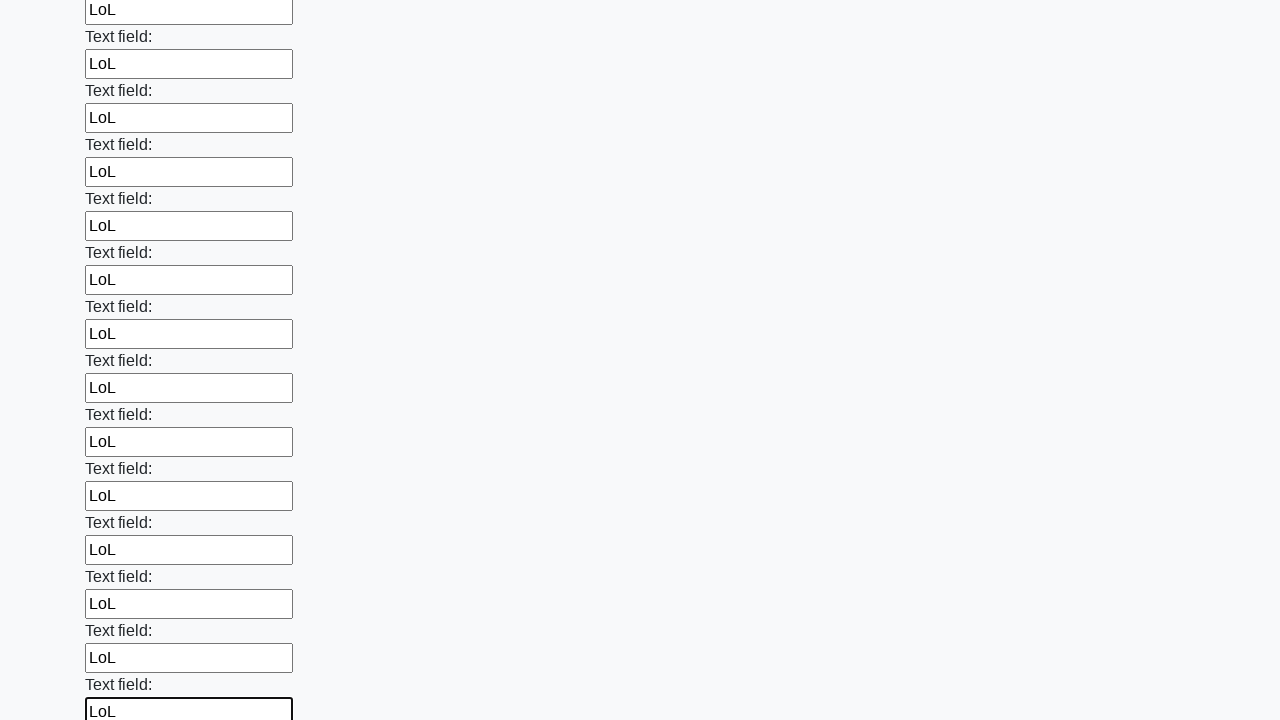

Filled an input field with 'LoL' on input >> nth=84
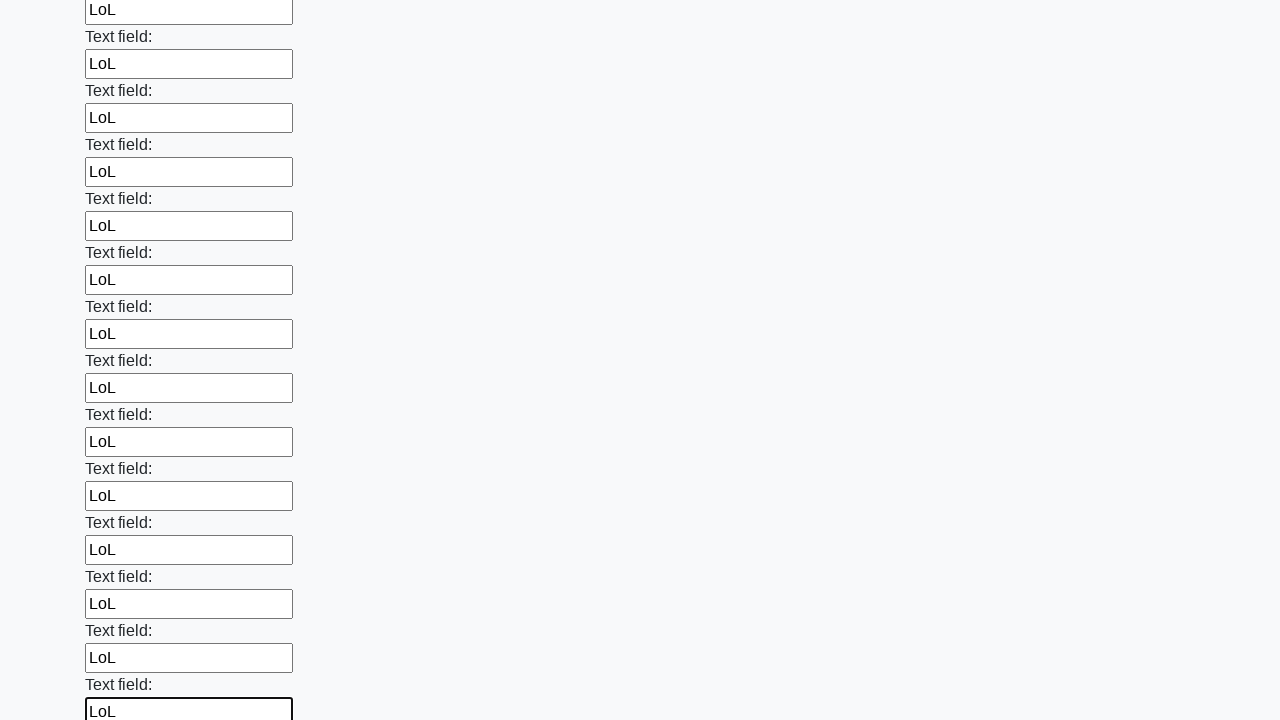

Filled an input field with 'LoL' on input >> nth=85
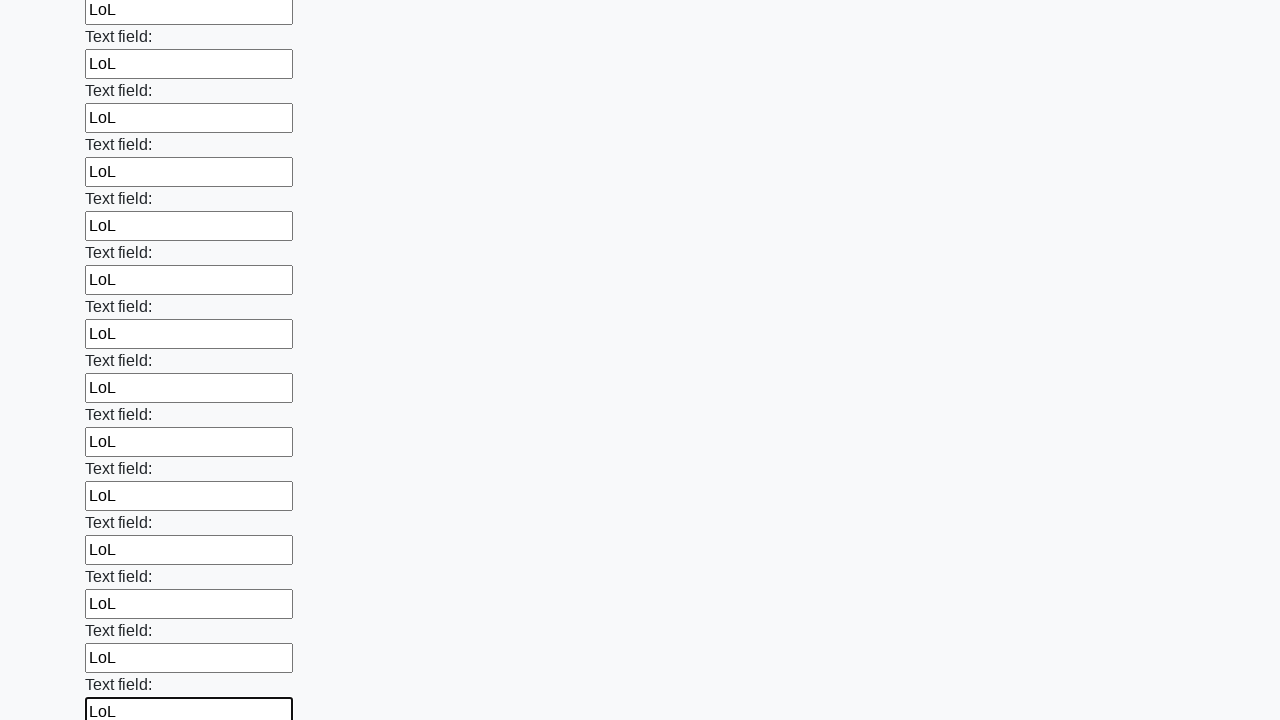

Filled an input field with 'LoL' on input >> nth=86
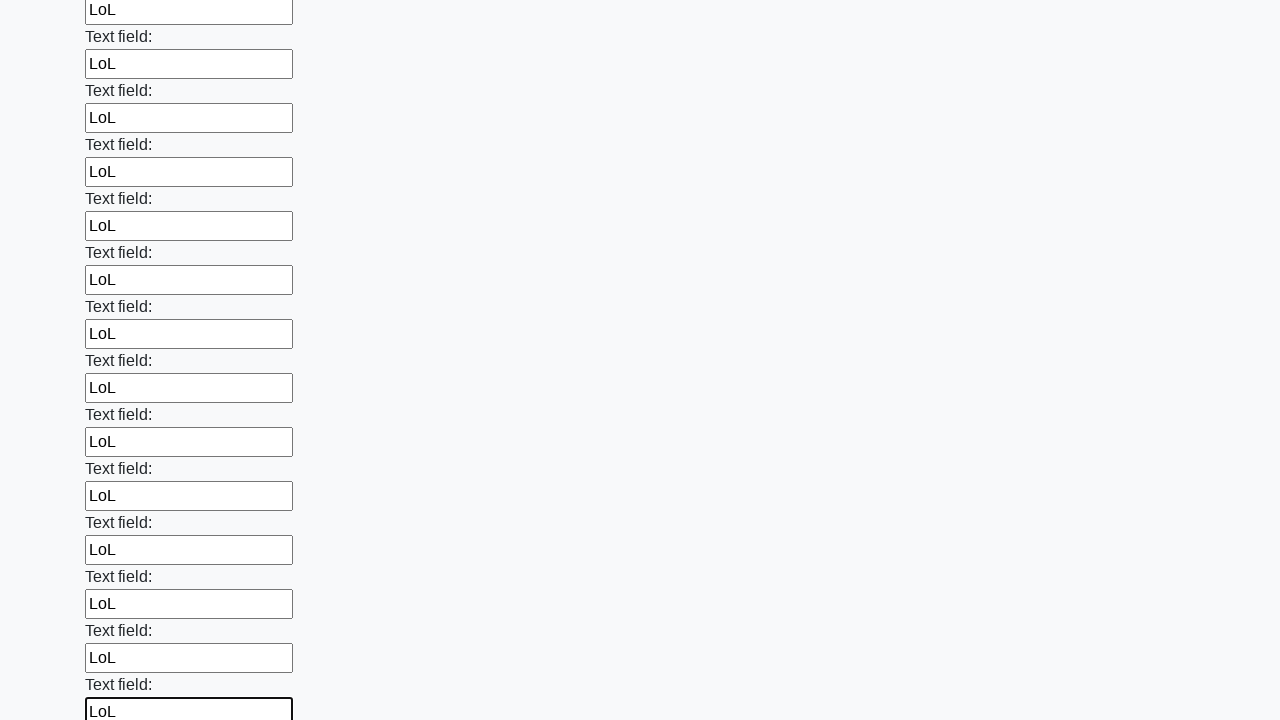

Filled an input field with 'LoL' on input >> nth=87
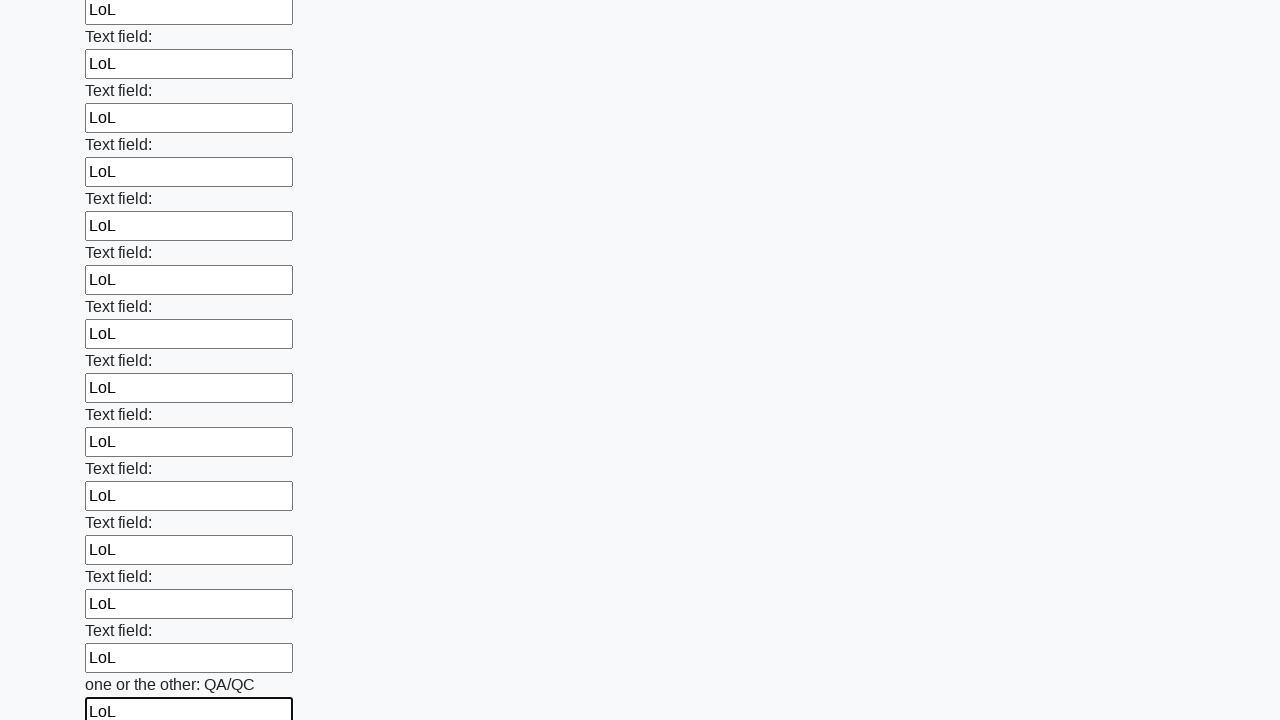

Filled an input field with 'LoL' on input >> nth=88
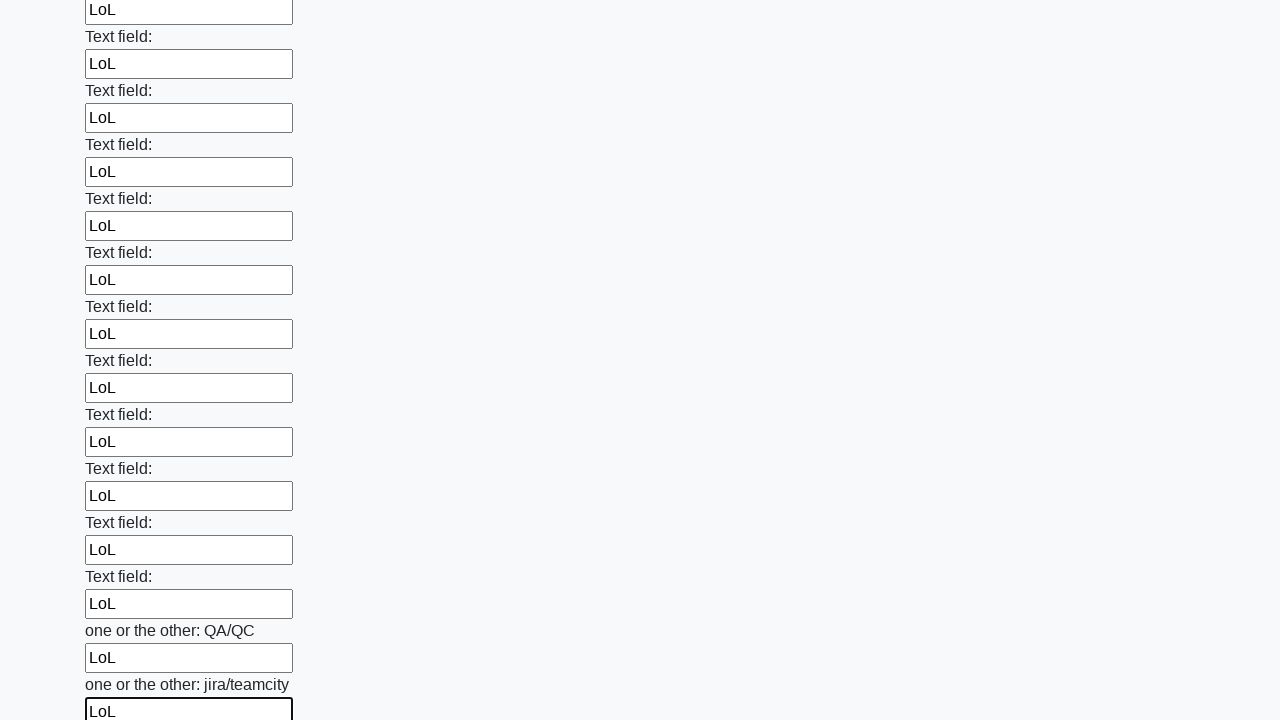

Filled an input field with 'LoL' on input >> nth=89
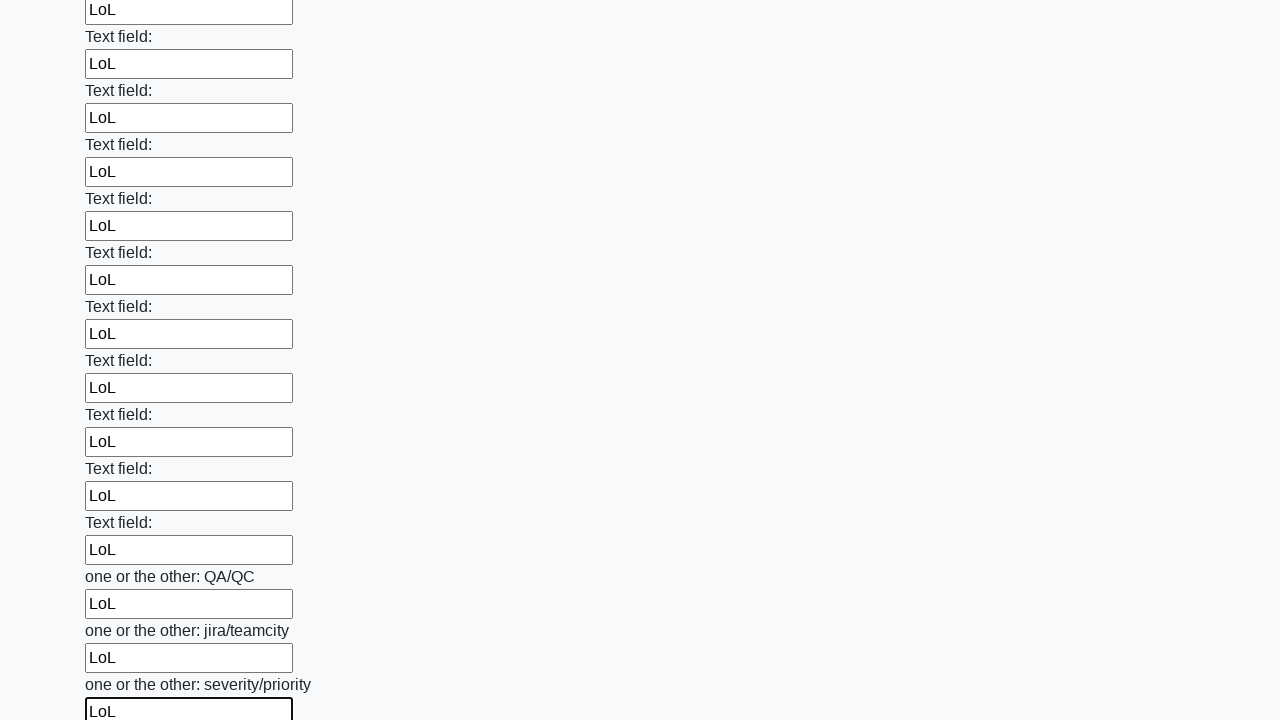

Filled an input field with 'LoL' on input >> nth=90
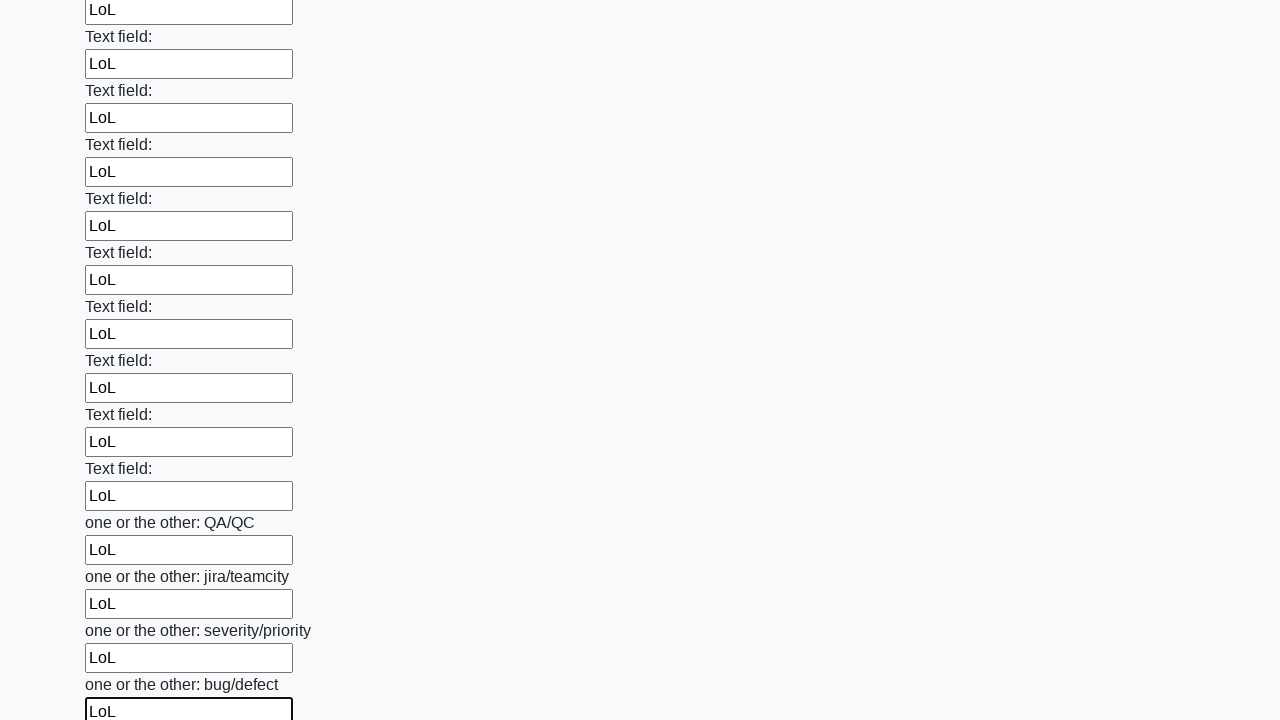

Filled an input field with 'LoL' on input >> nth=91
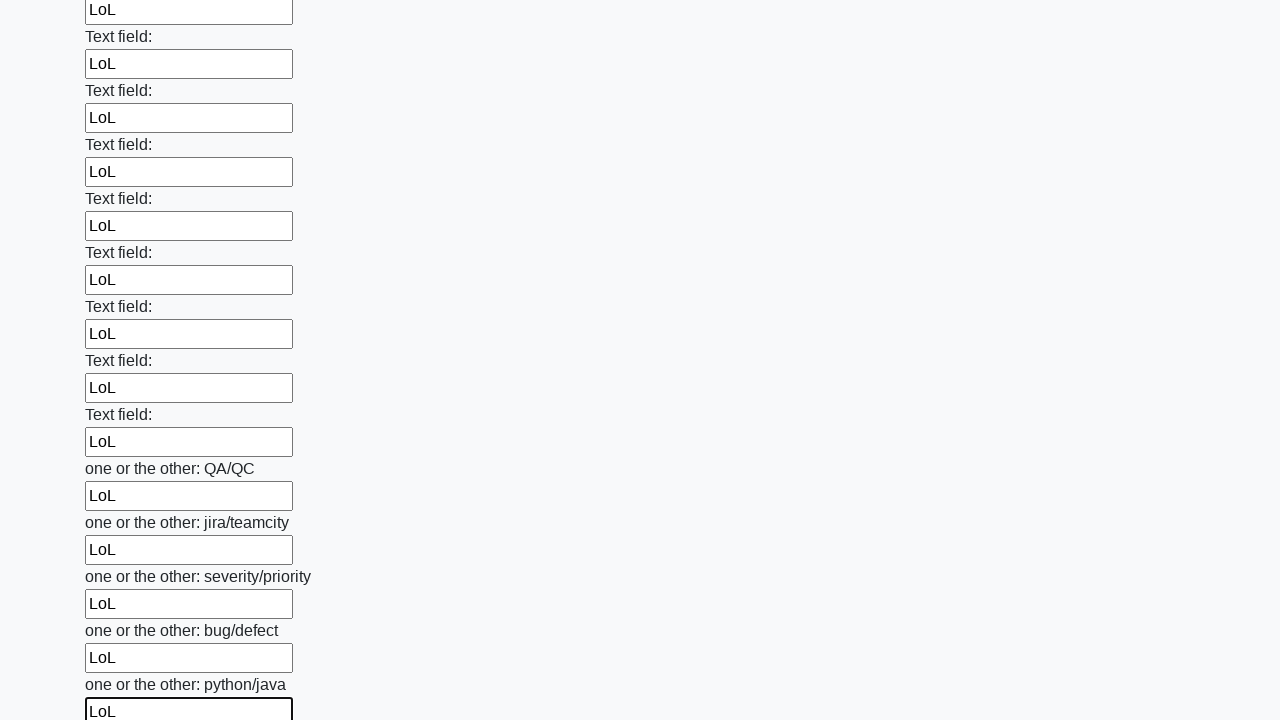

Filled an input field with 'LoL' on input >> nth=92
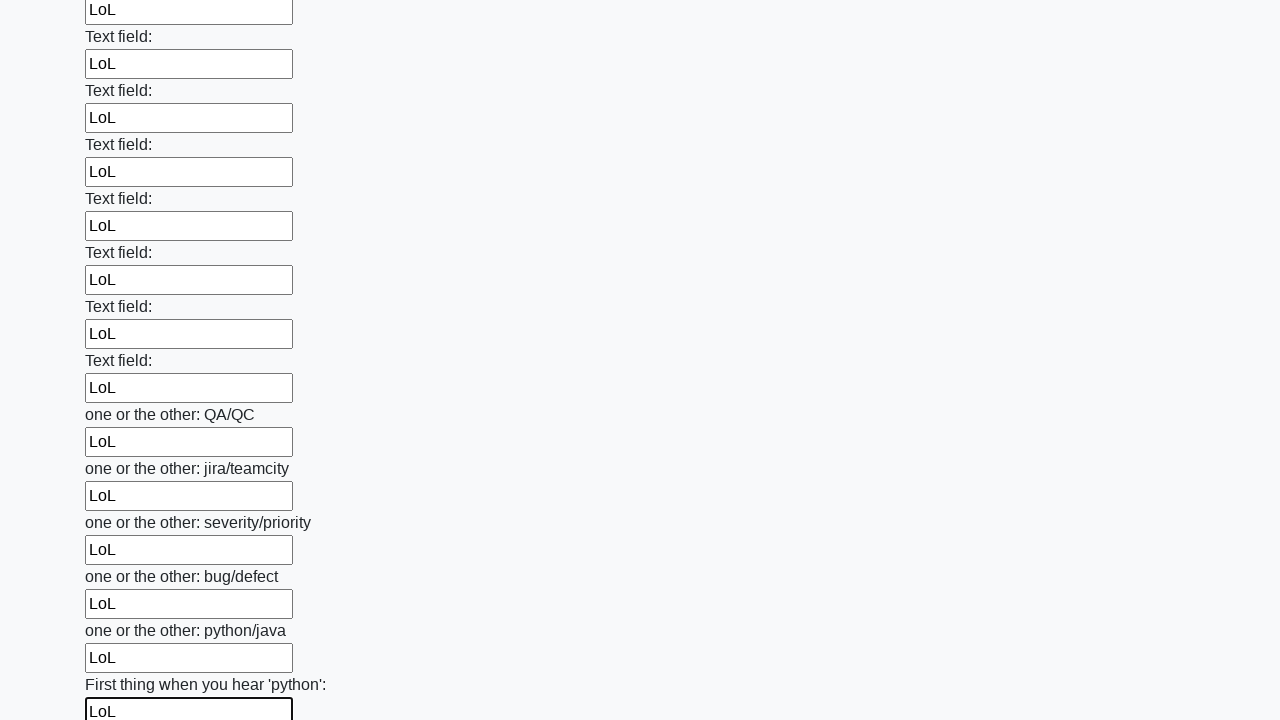

Filled an input field with 'LoL' on input >> nth=93
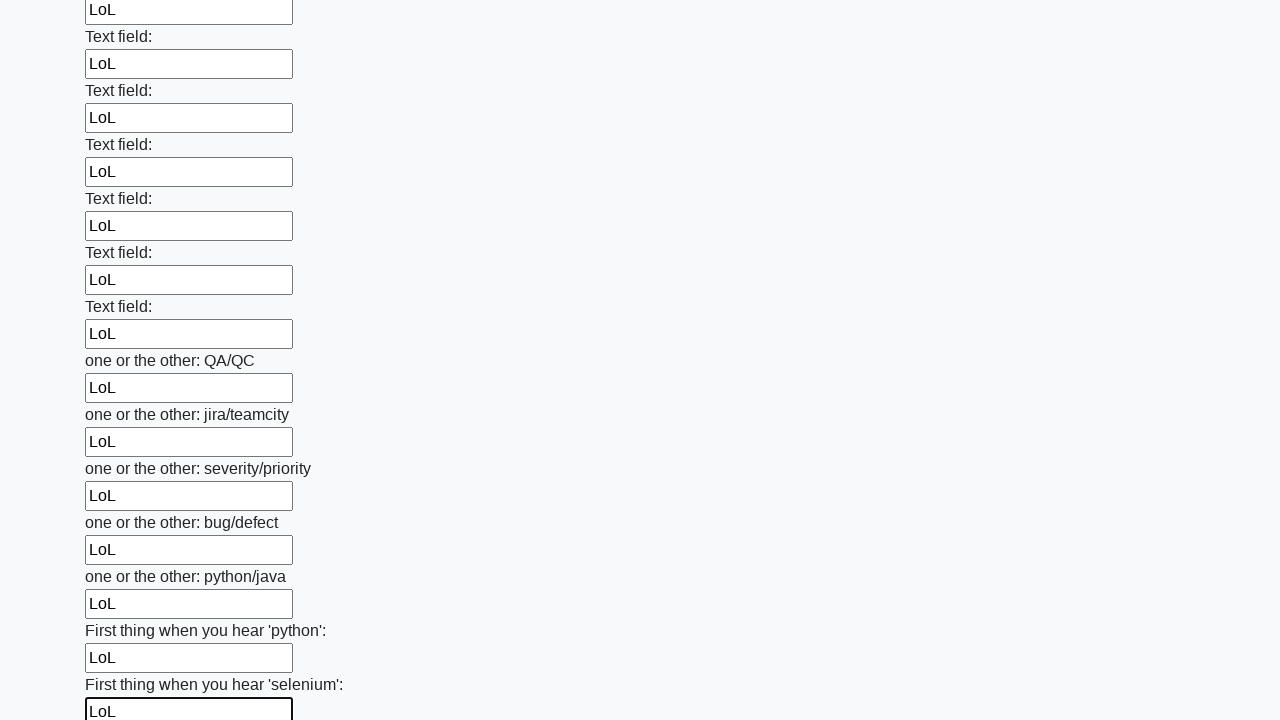

Filled an input field with 'LoL' on input >> nth=94
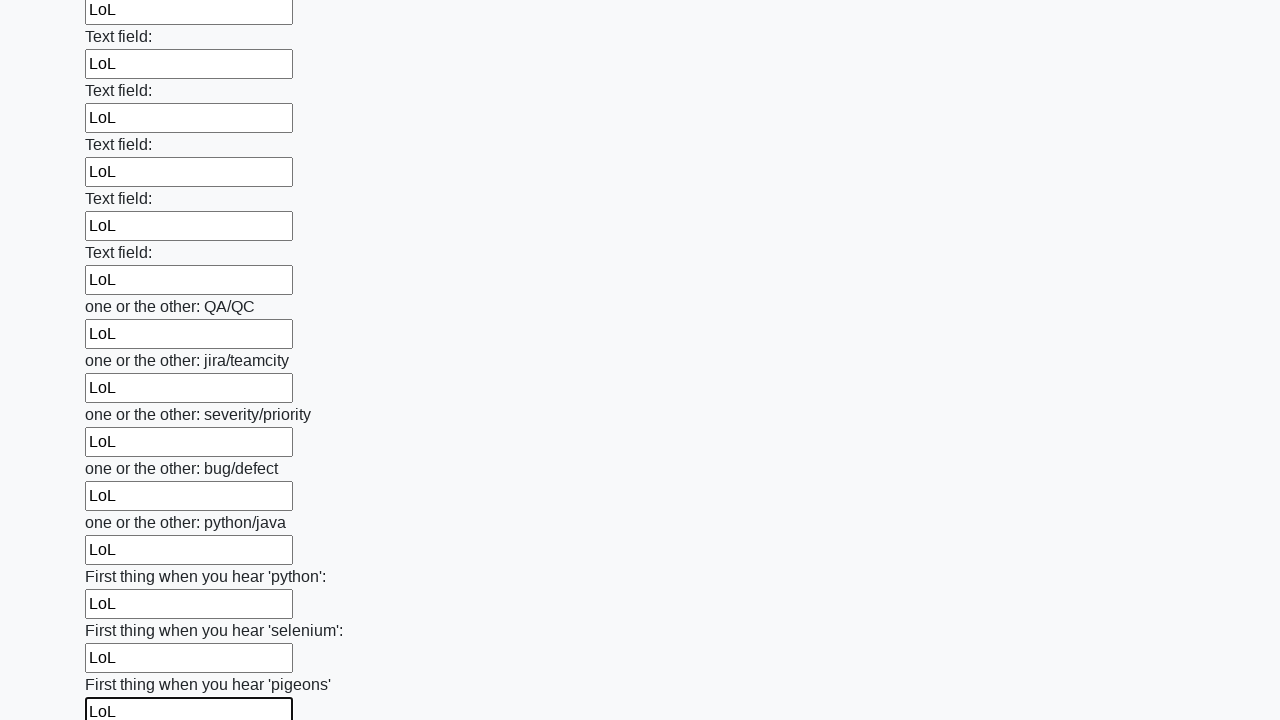

Filled an input field with 'LoL' on input >> nth=95
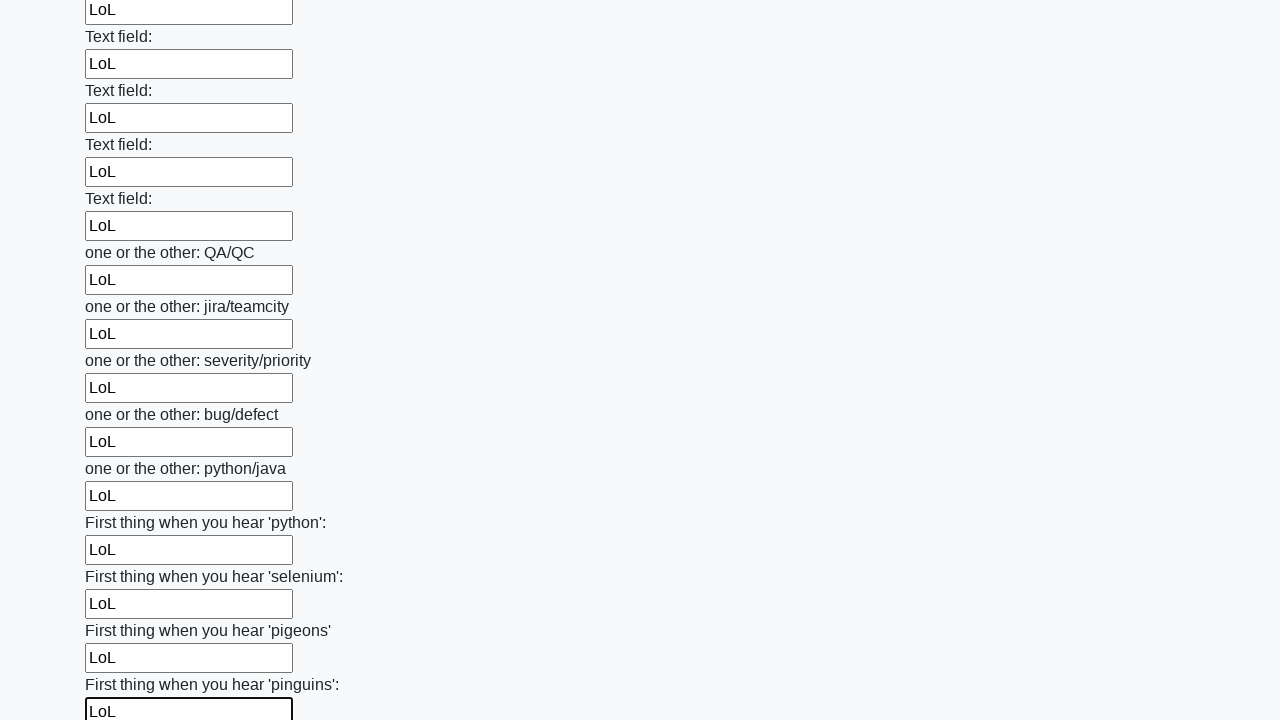

Filled an input field with 'LoL' on input >> nth=96
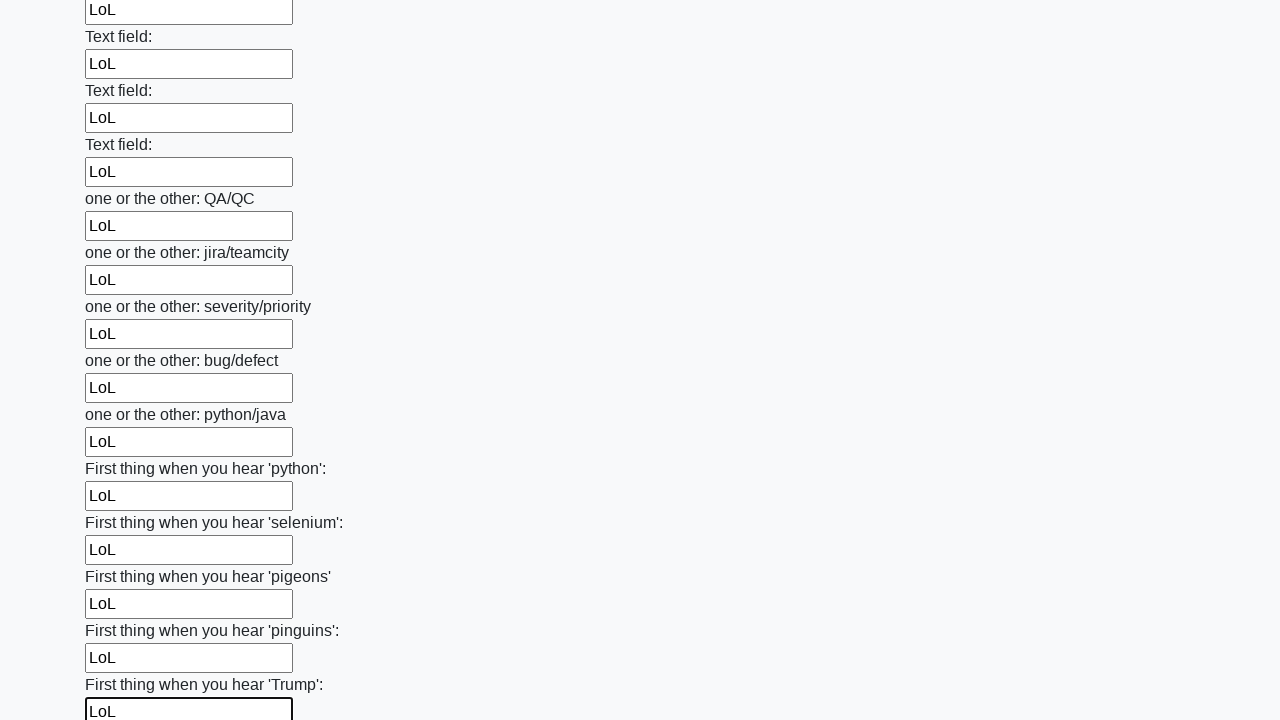

Filled an input field with 'LoL' on input >> nth=97
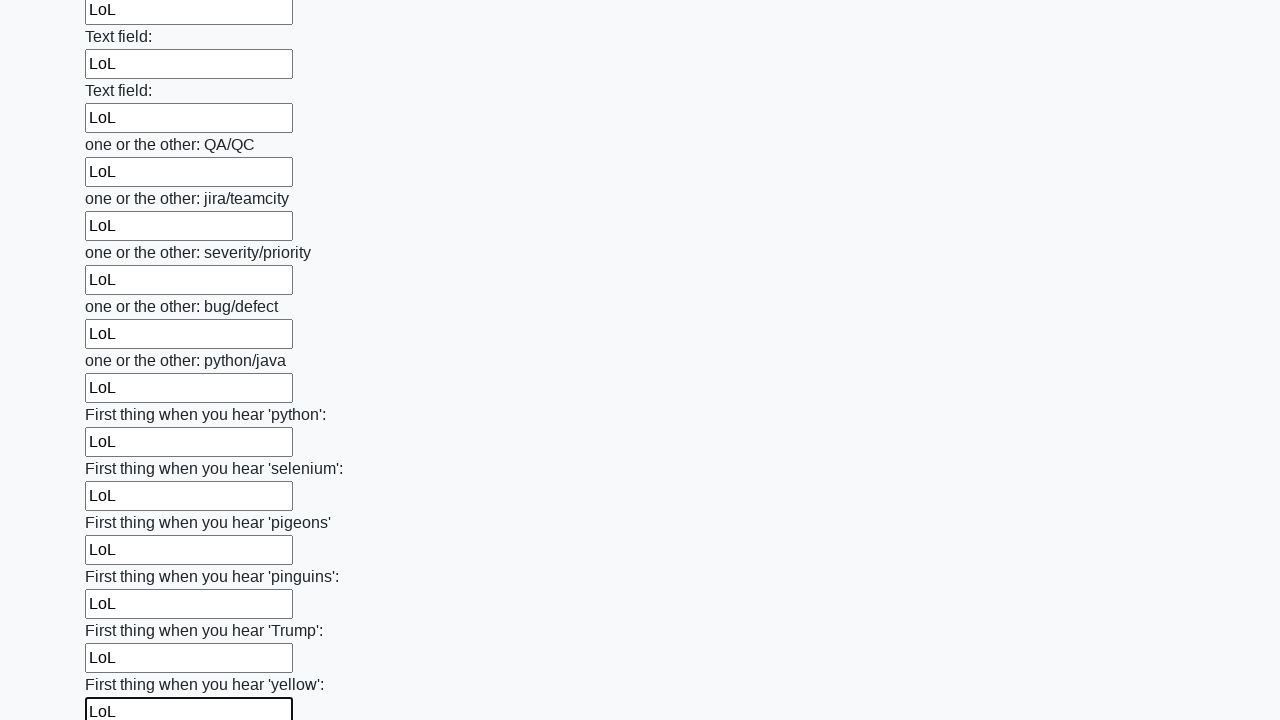

Filled an input field with 'LoL' on input >> nth=98
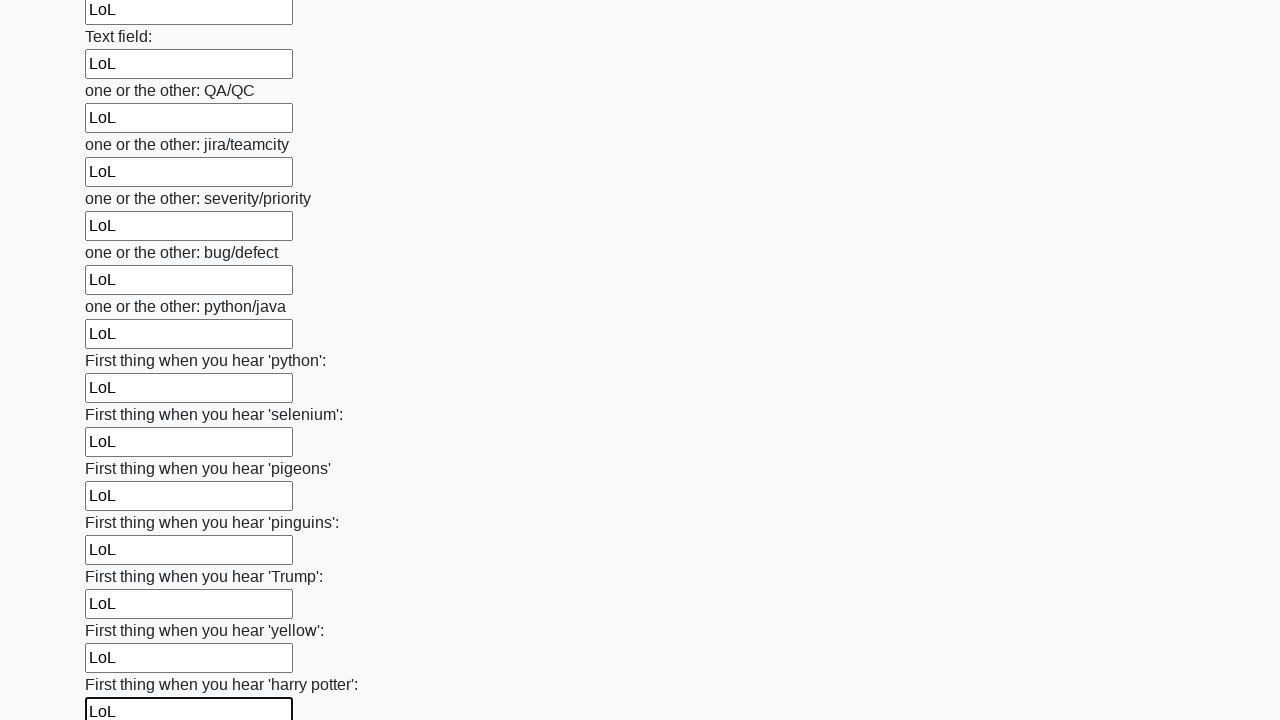

Filled an input field with 'LoL' on input >> nth=99
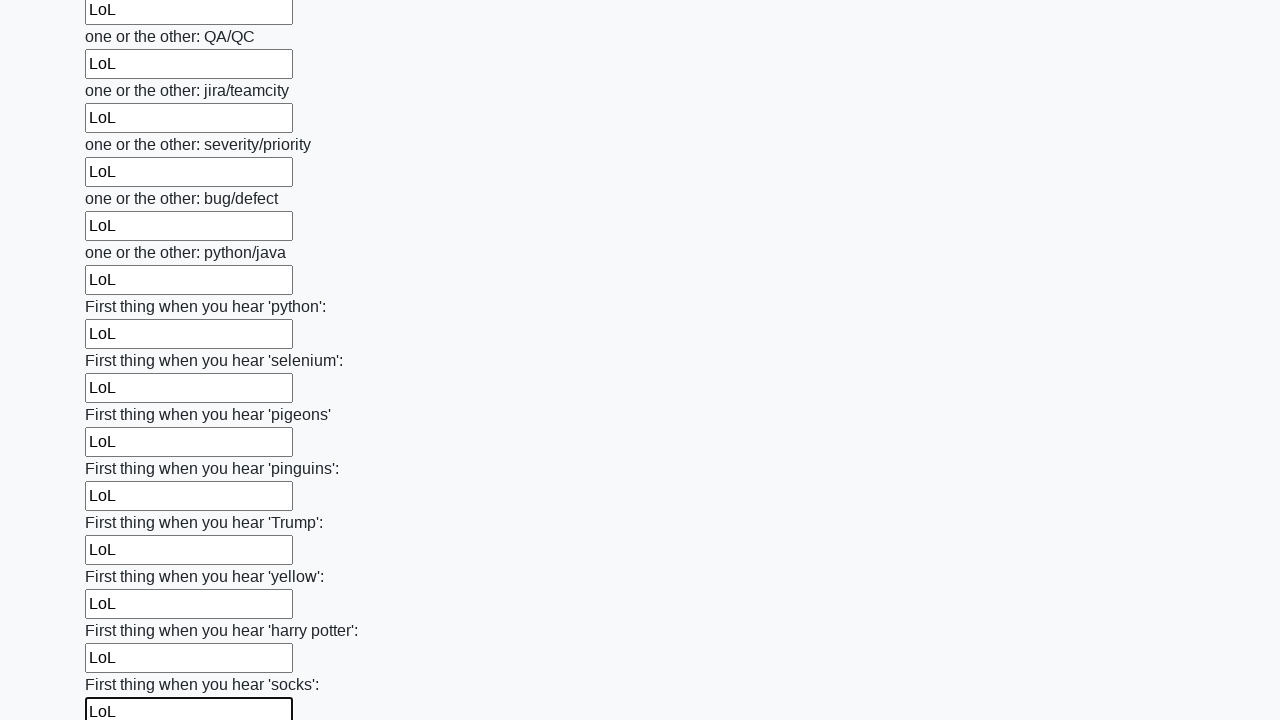

Clicked the submit button to submit the form at (123, 611) on button.btn
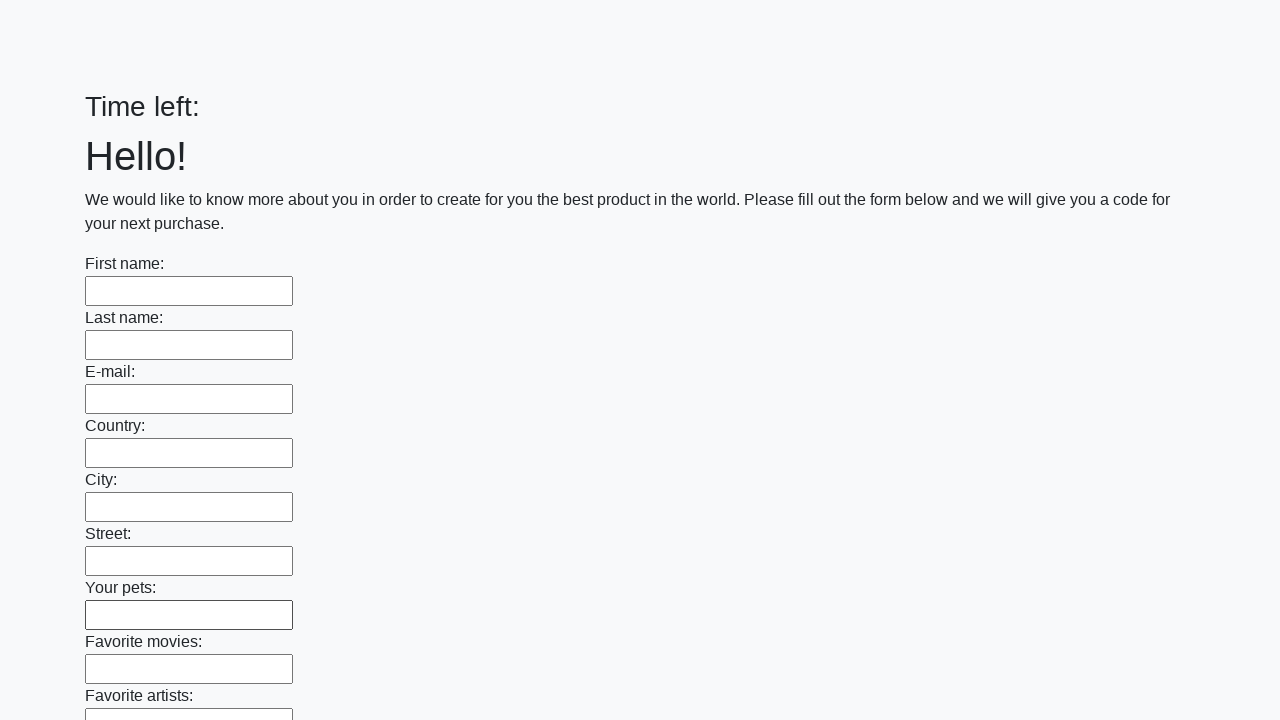

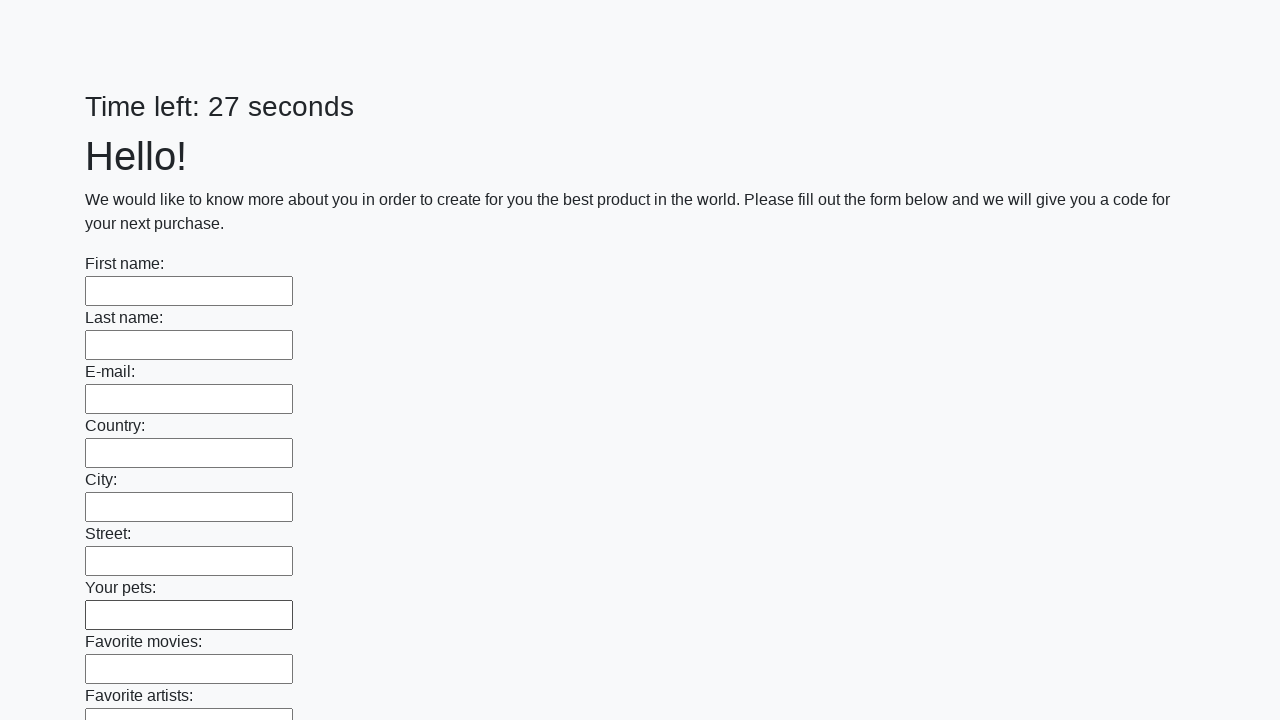